Tests a large form by filling all input fields with the letter "A" and submitting the form by clicking the submit button

Starting URL: http://suninjuly.github.io/huge_form.html

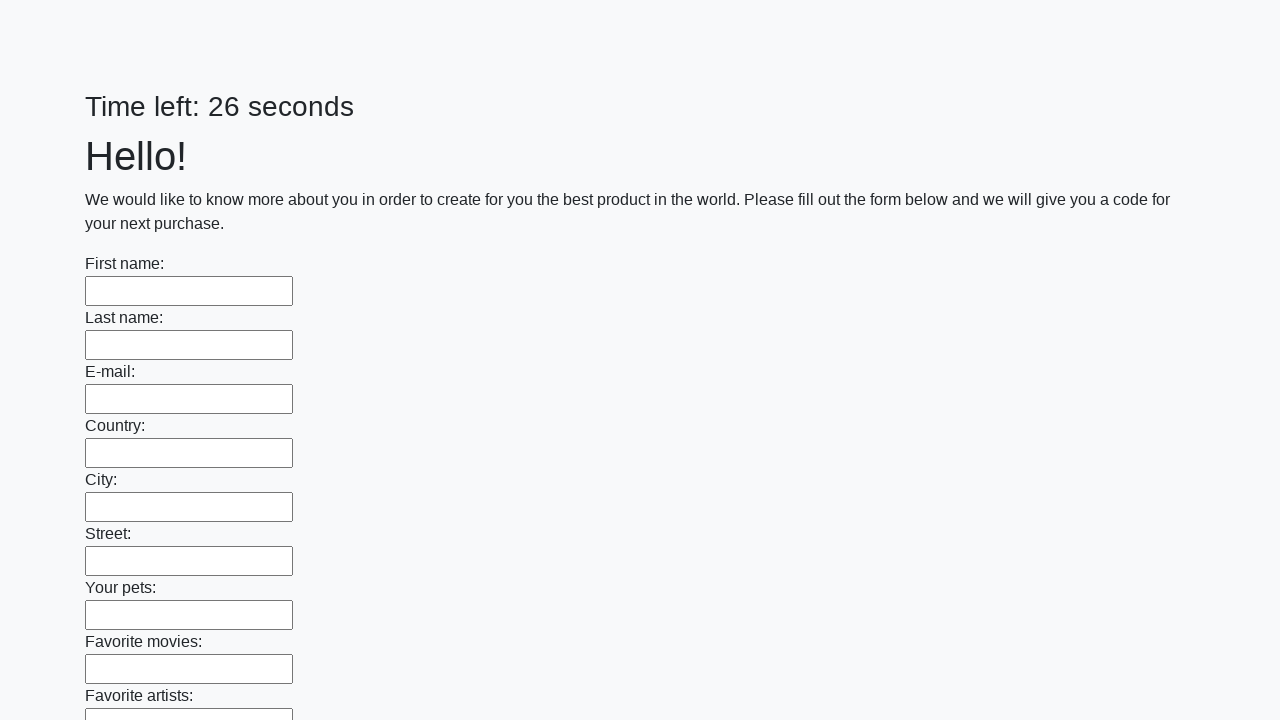

Located all input fields on the huge form
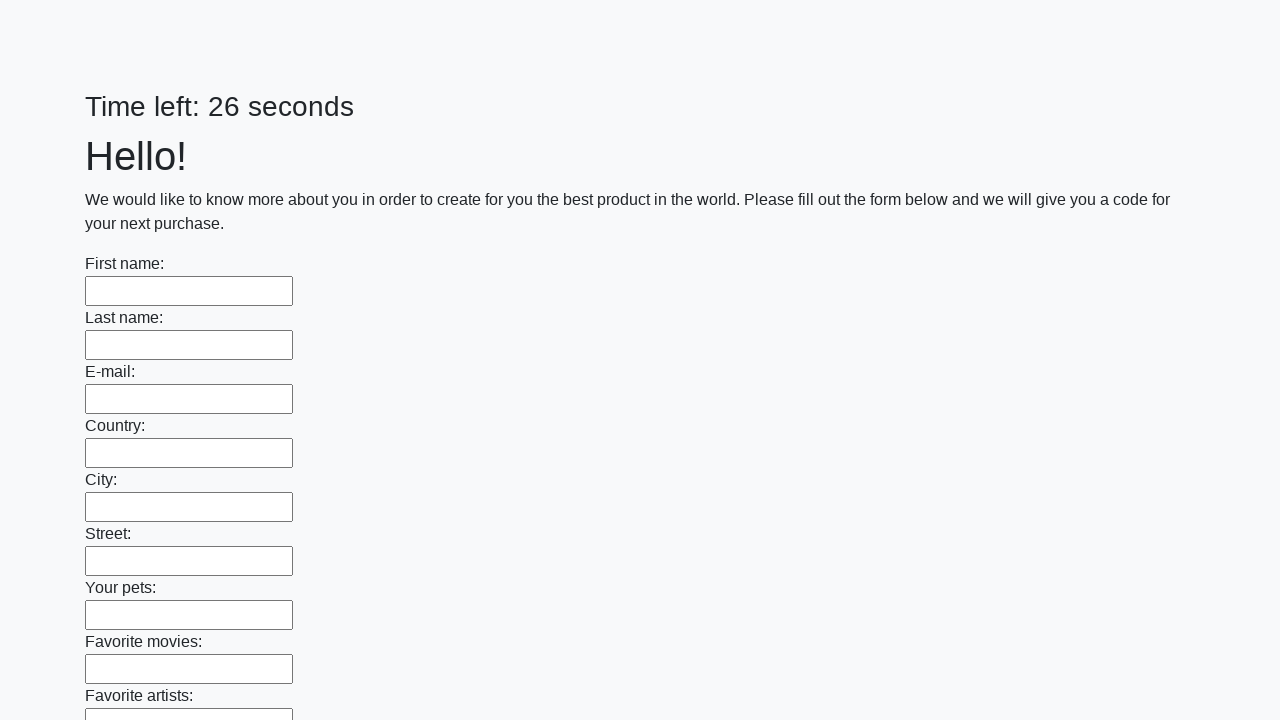

Filled an input field with 'A' on input >> nth=0
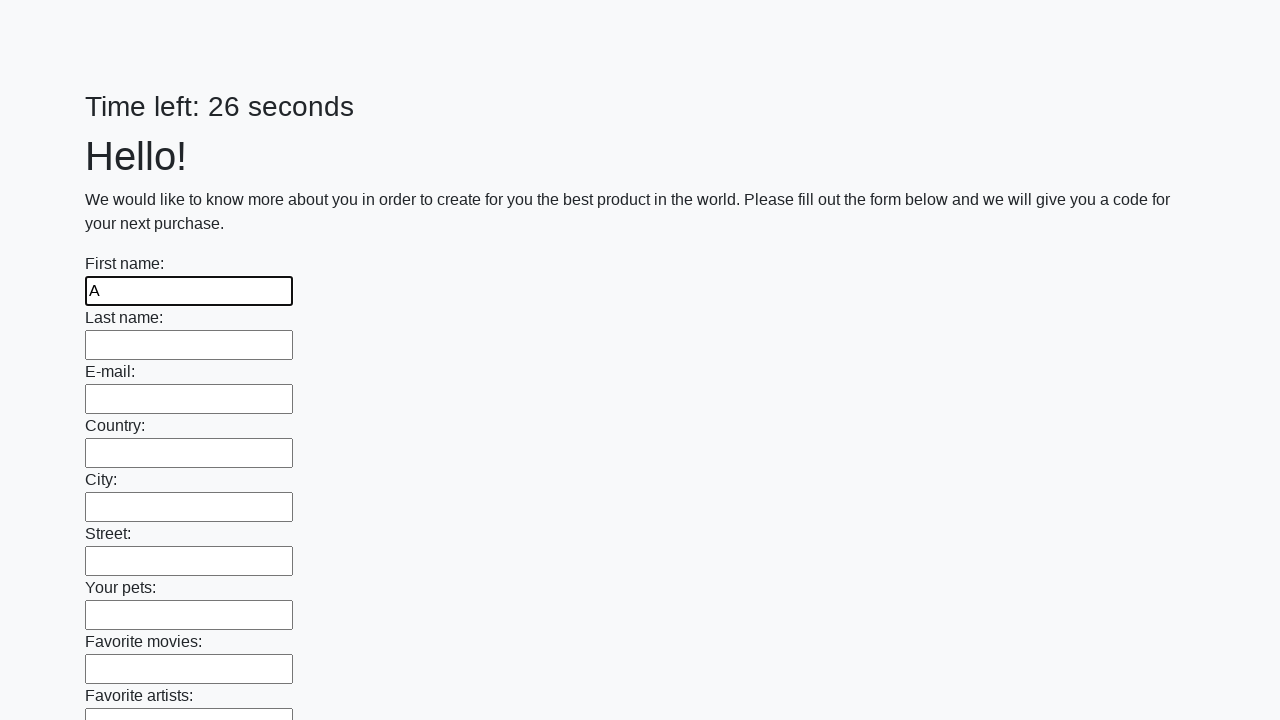

Filled an input field with 'A' on input >> nth=1
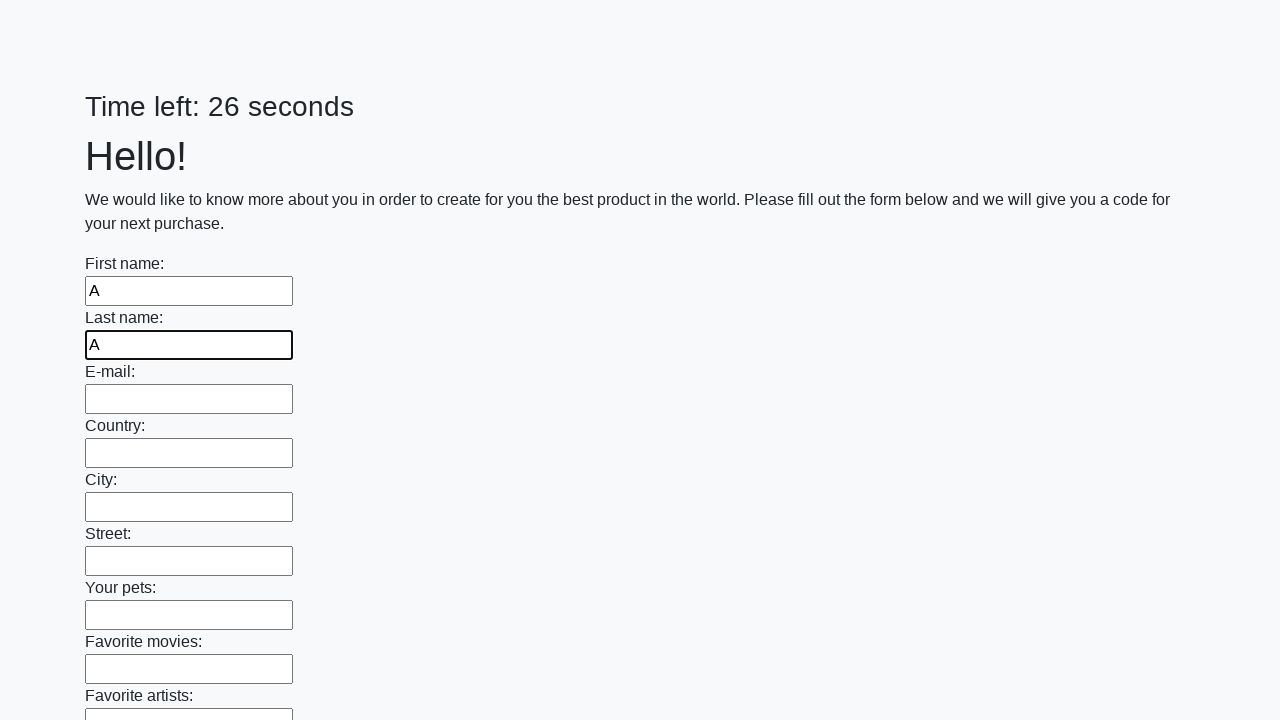

Filled an input field with 'A' on input >> nth=2
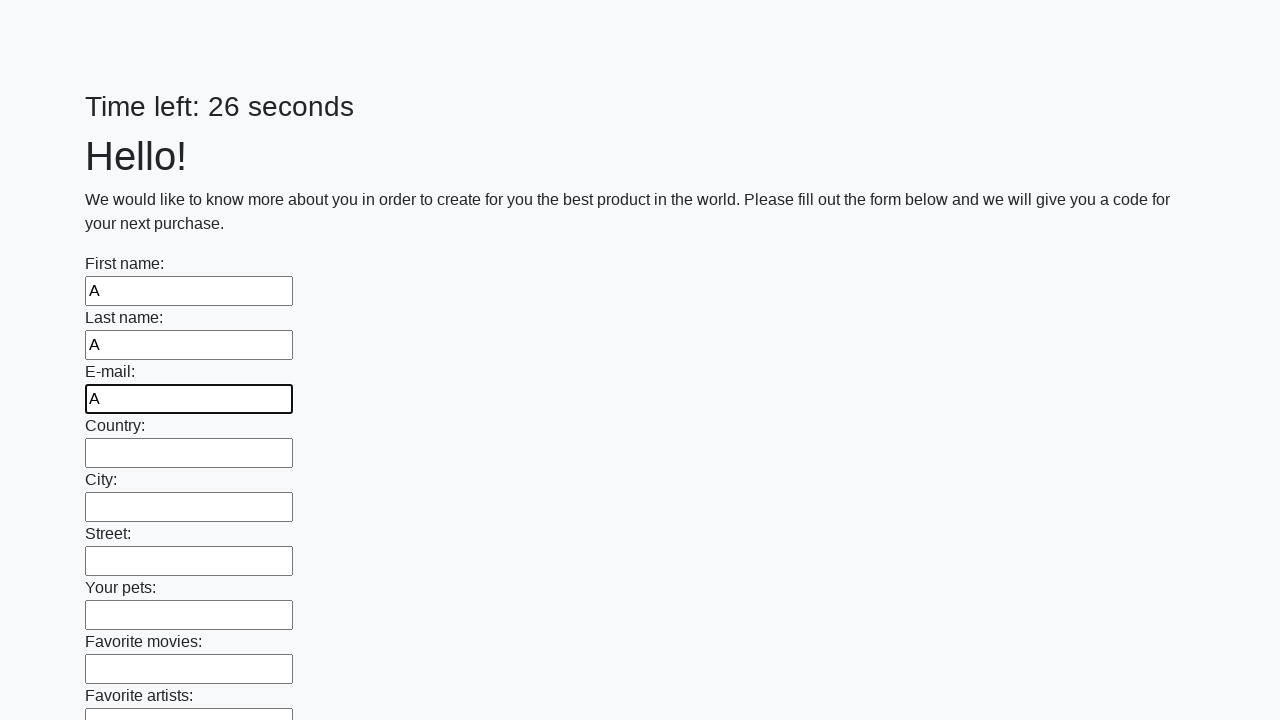

Filled an input field with 'A' on input >> nth=3
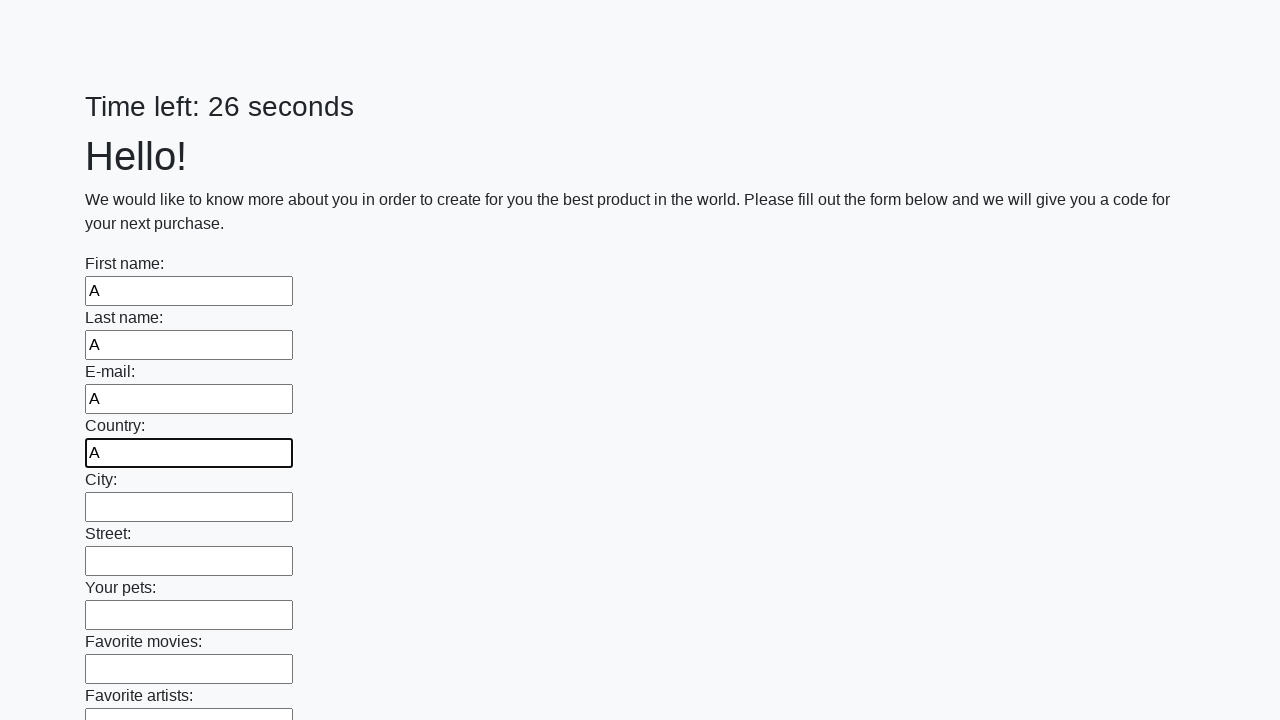

Filled an input field with 'A' on input >> nth=4
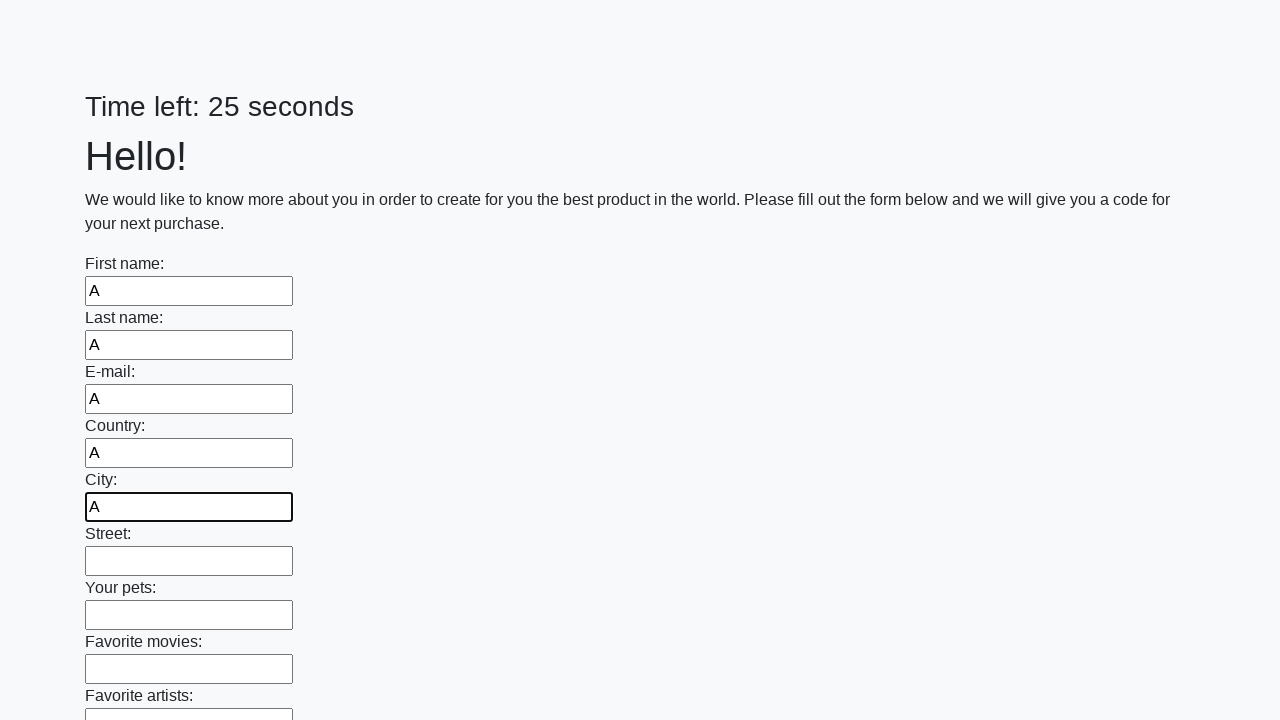

Filled an input field with 'A' on input >> nth=5
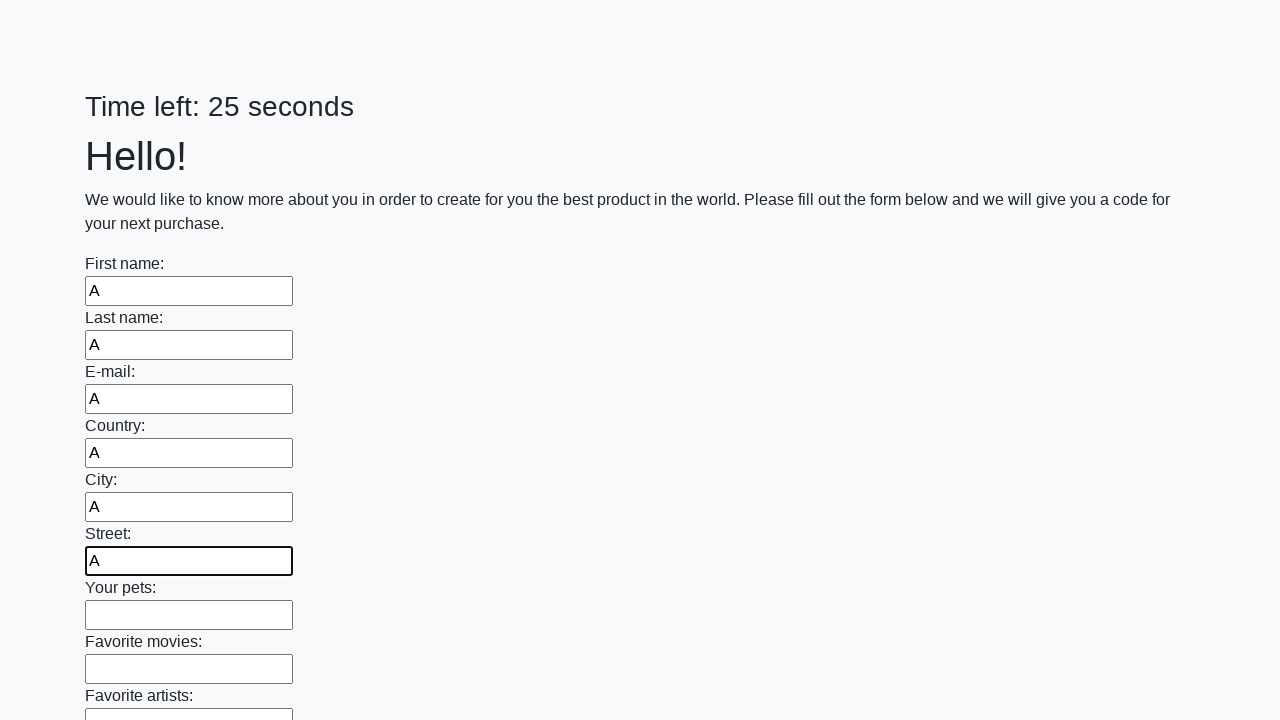

Filled an input field with 'A' on input >> nth=6
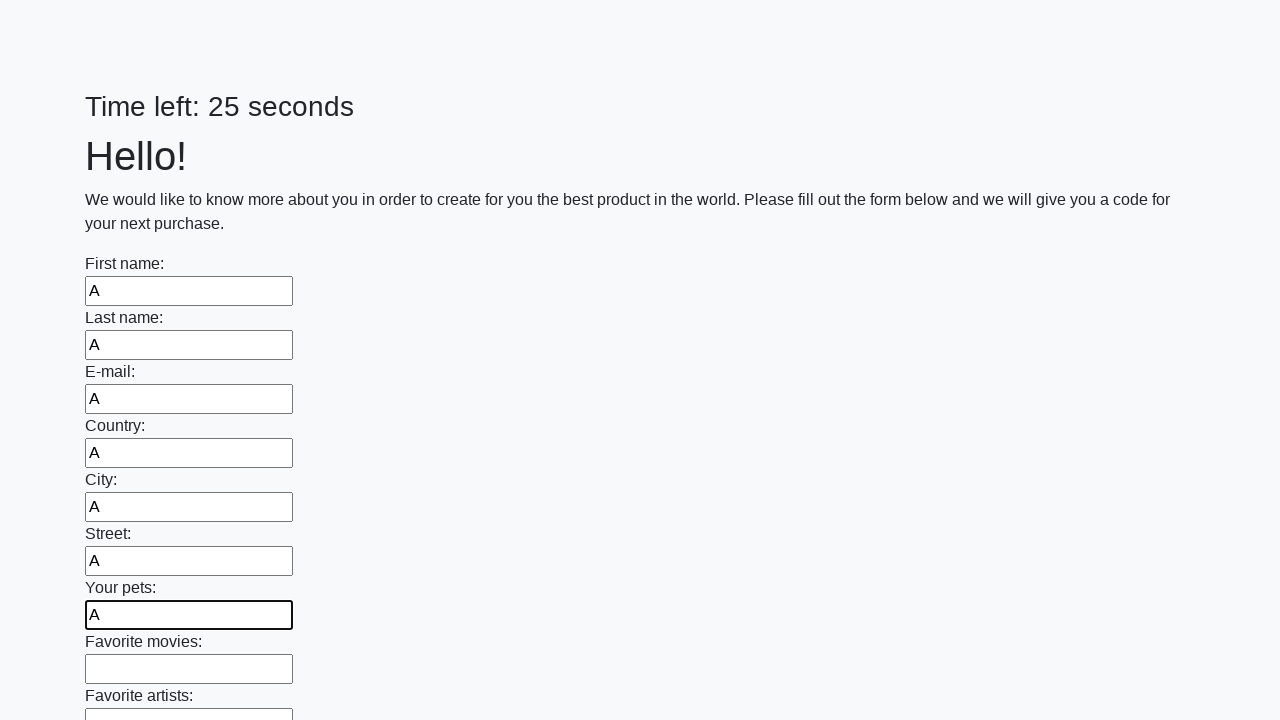

Filled an input field with 'A' on input >> nth=7
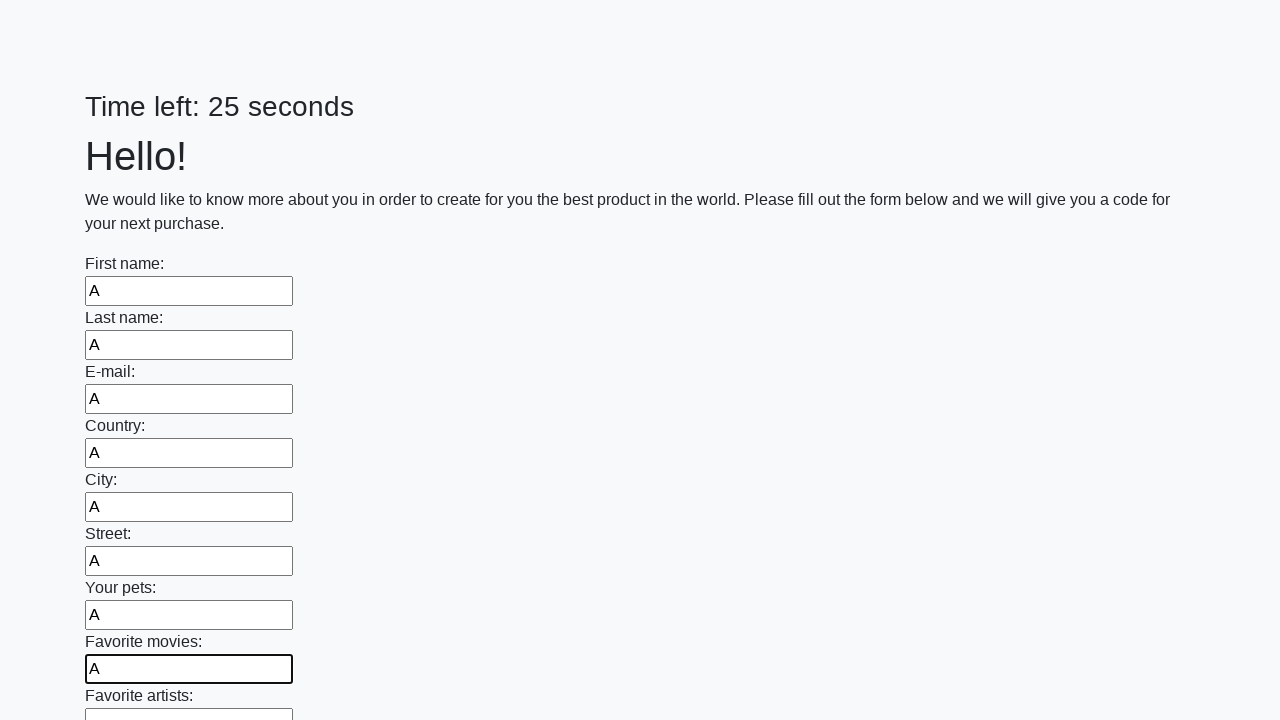

Filled an input field with 'A' on input >> nth=8
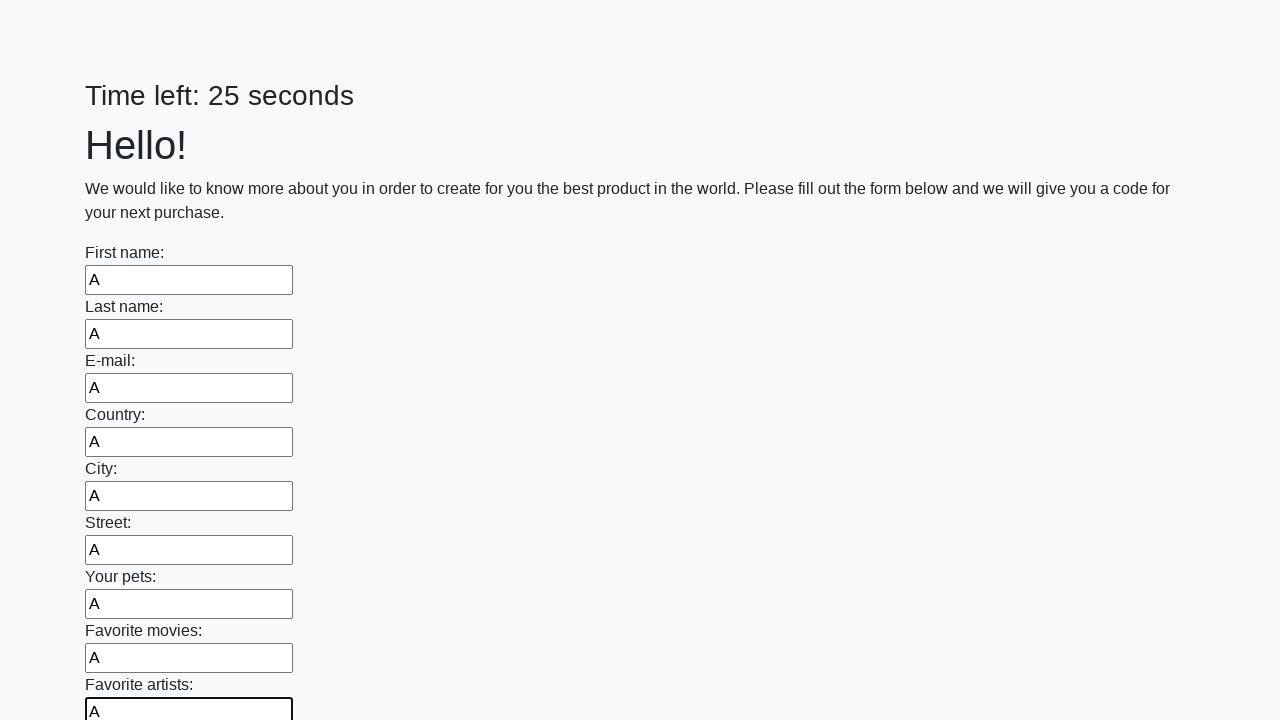

Filled an input field with 'A' on input >> nth=9
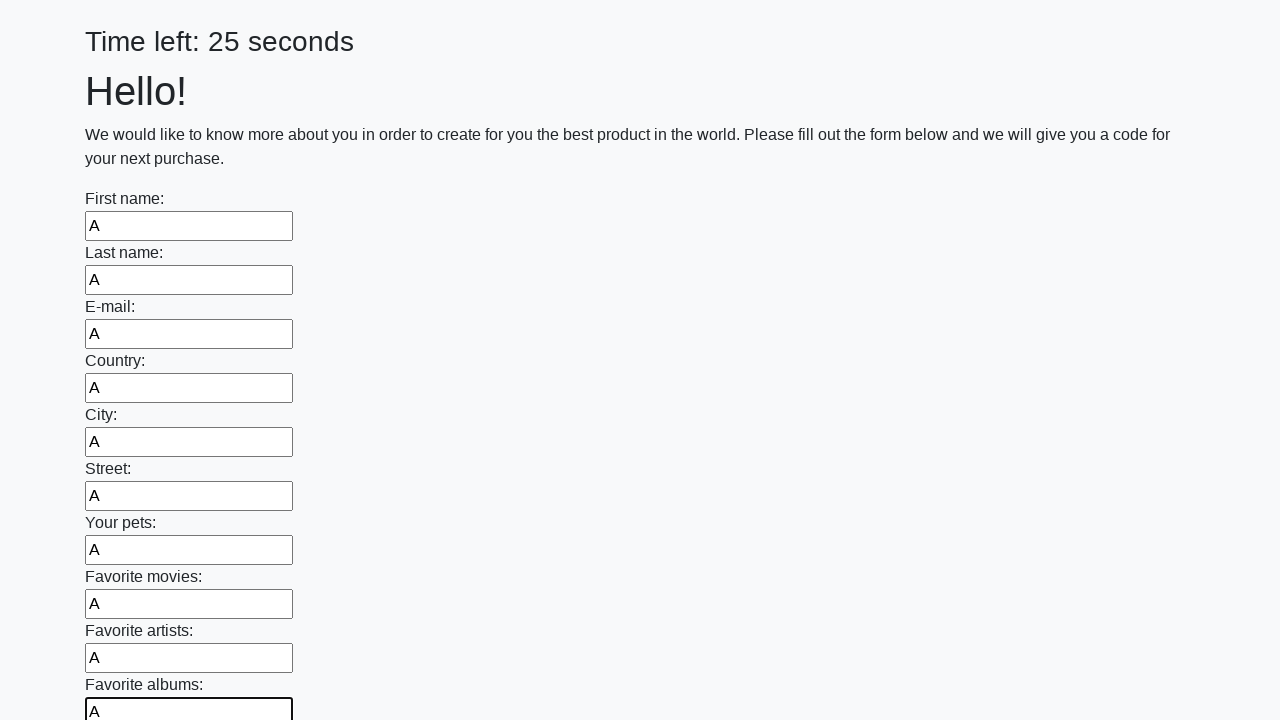

Filled an input field with 'A' on input >> nth=10
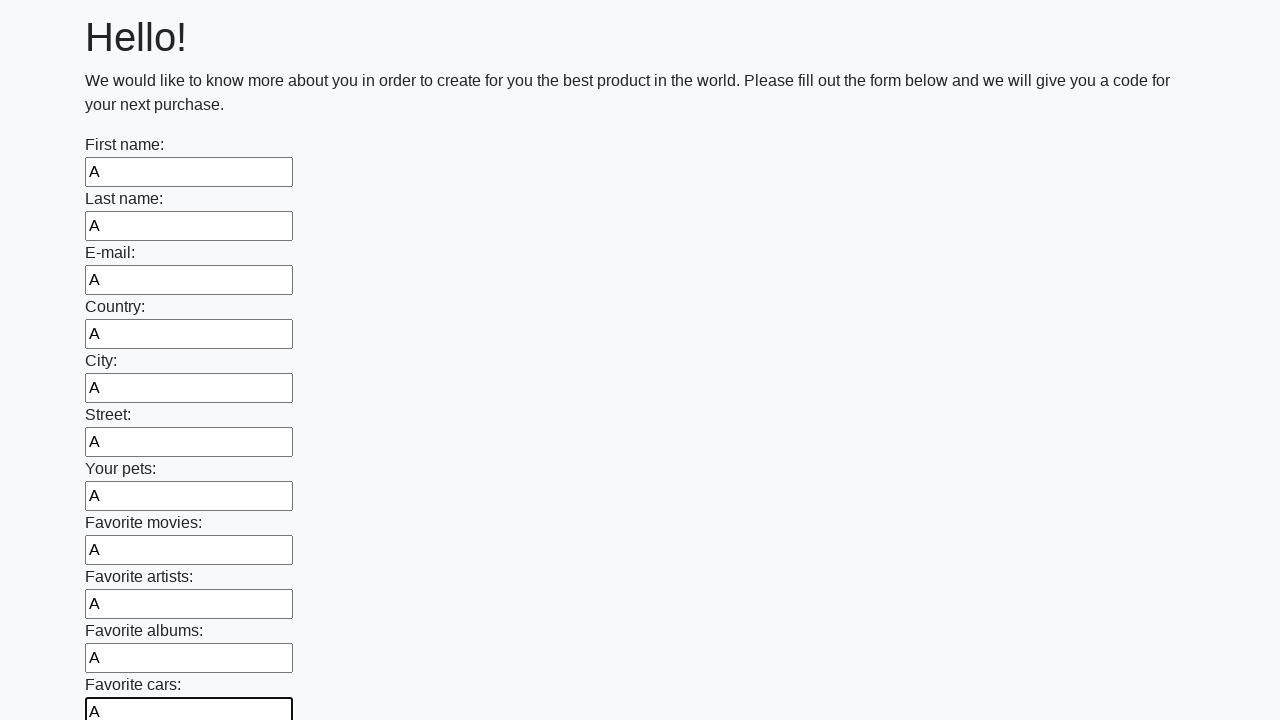

Filled an input field with 'A' on input >> nth=11
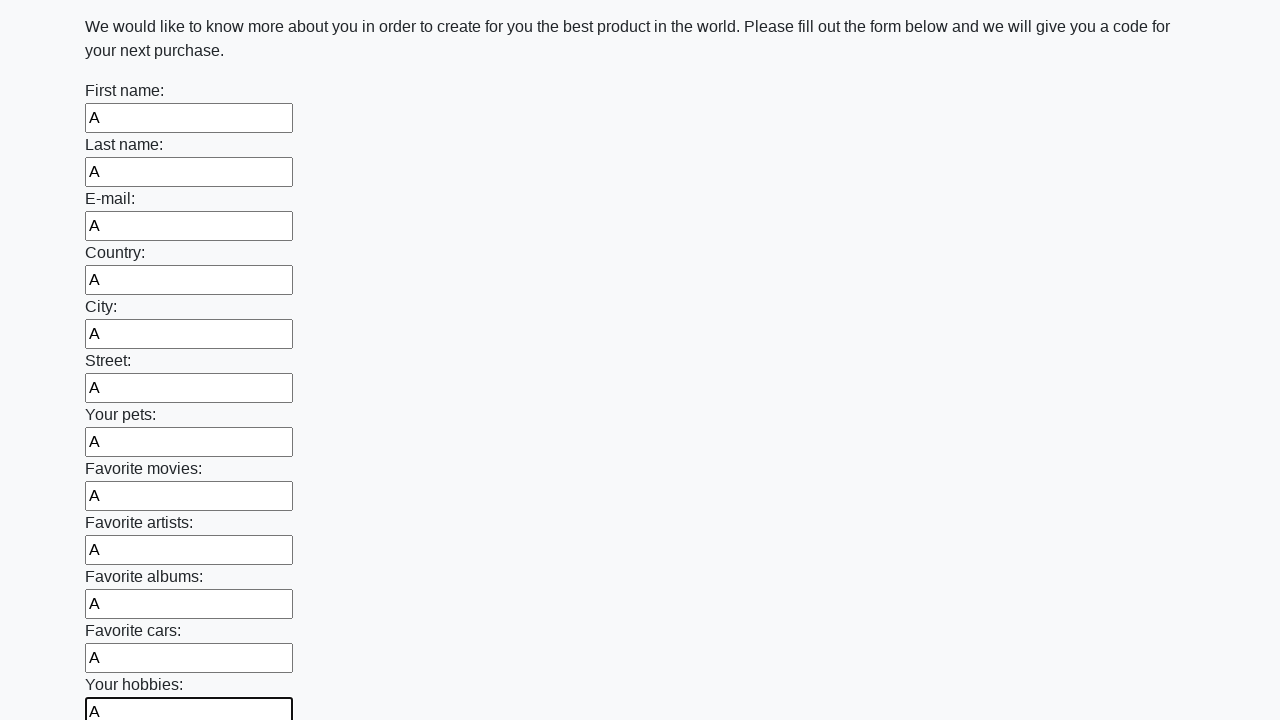

Filled an input field with 'A' on input >> nth=12
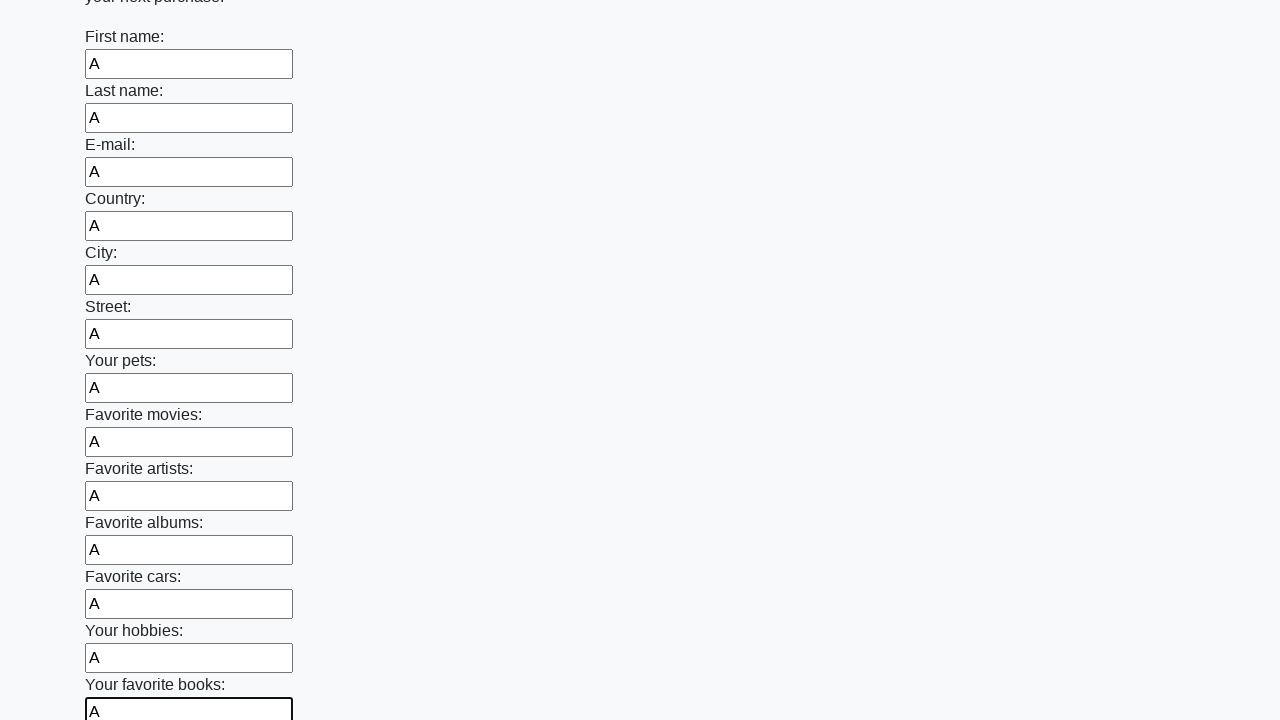

Filled an input field with 'A' on input >> nth=13
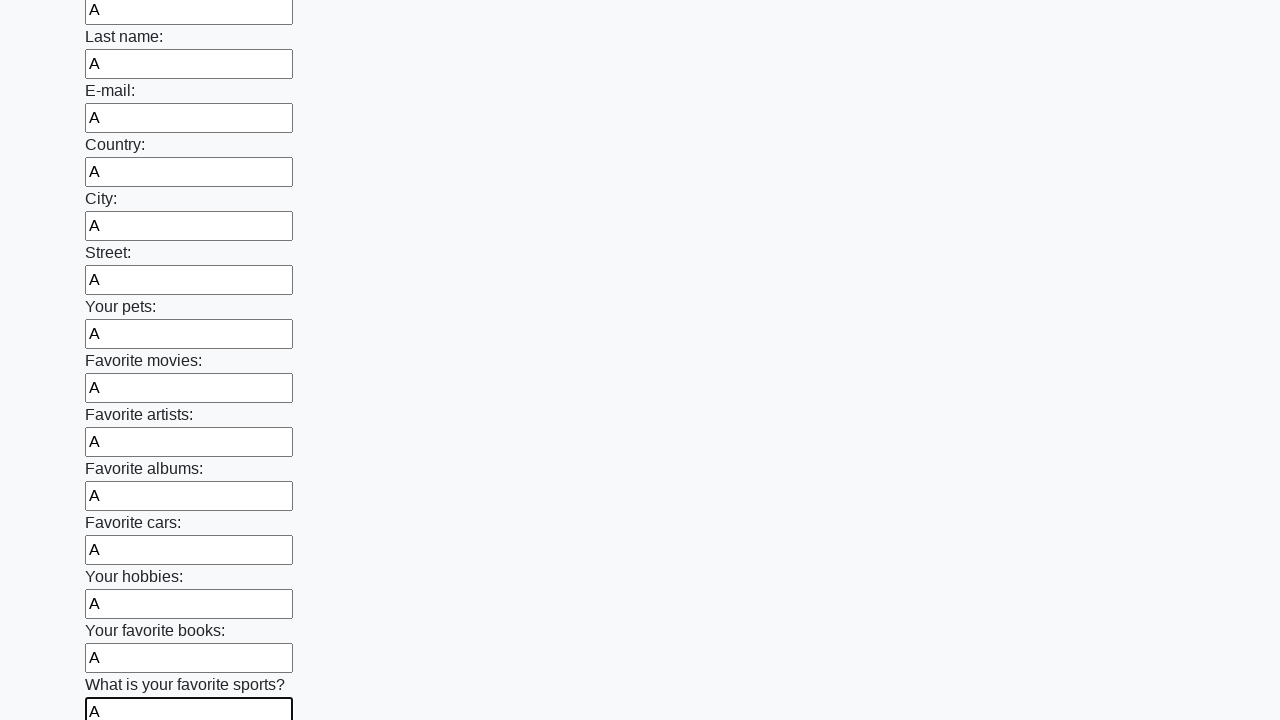

Filled an input field with 'A' on input >> nth=14
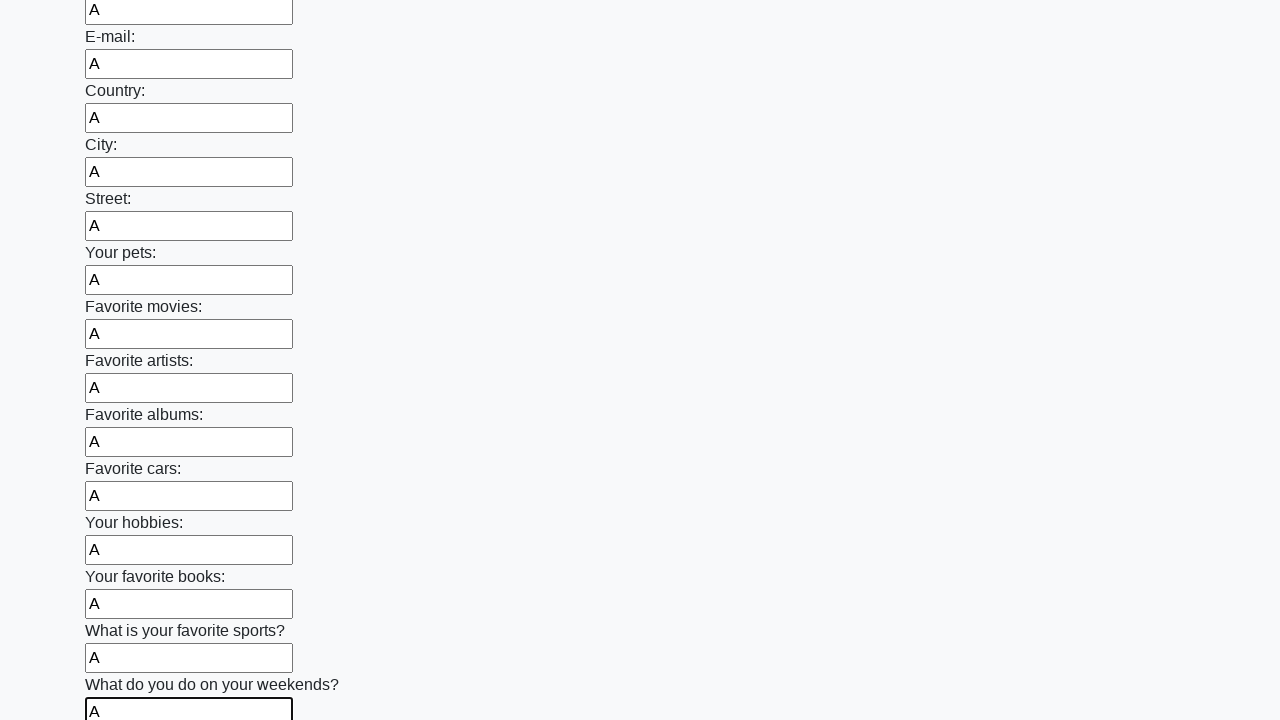

Filled an input field with 'A' on input >> nth=15
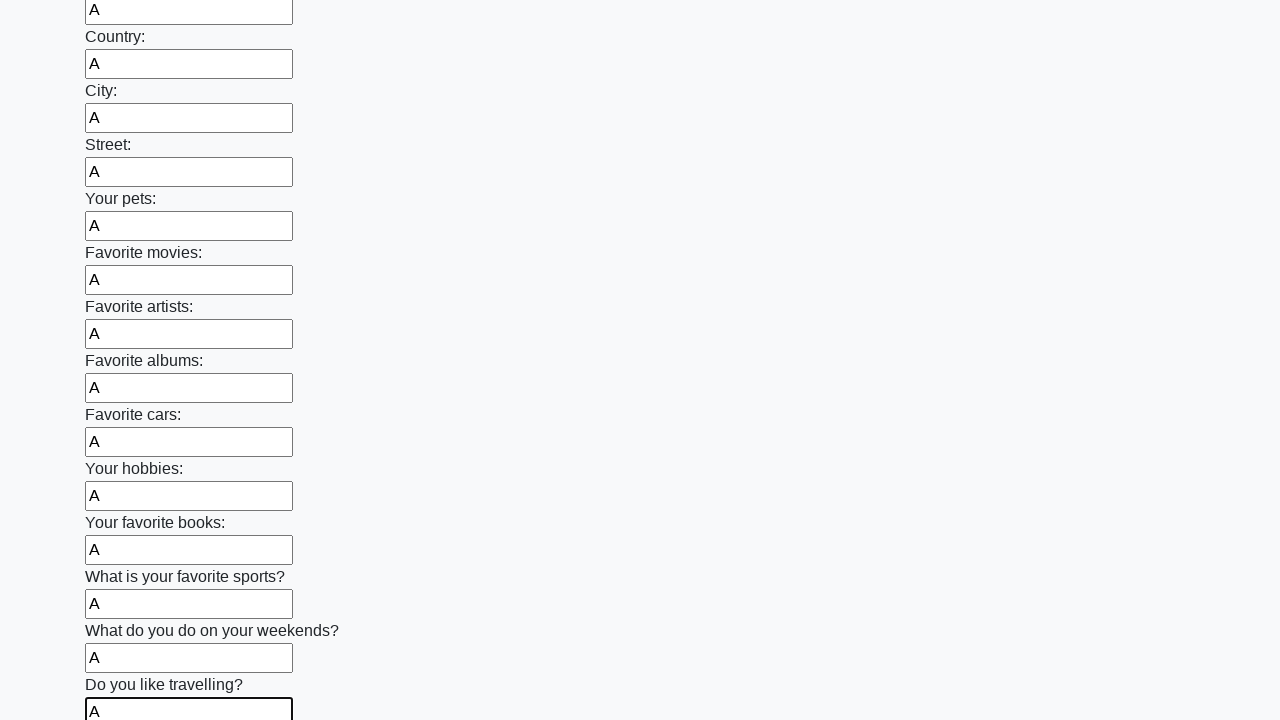

Filled an input field with 'A' on input >> nth=16
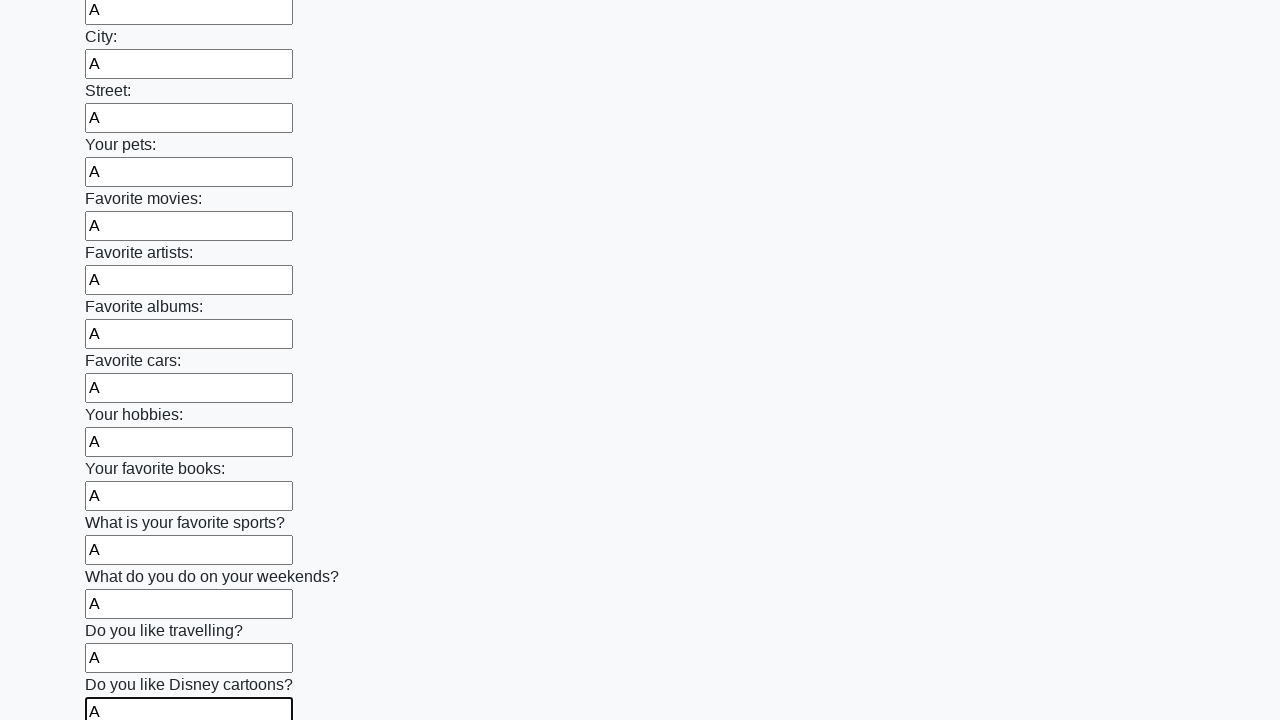

Filled an input field with 'A' on input >> nth=17
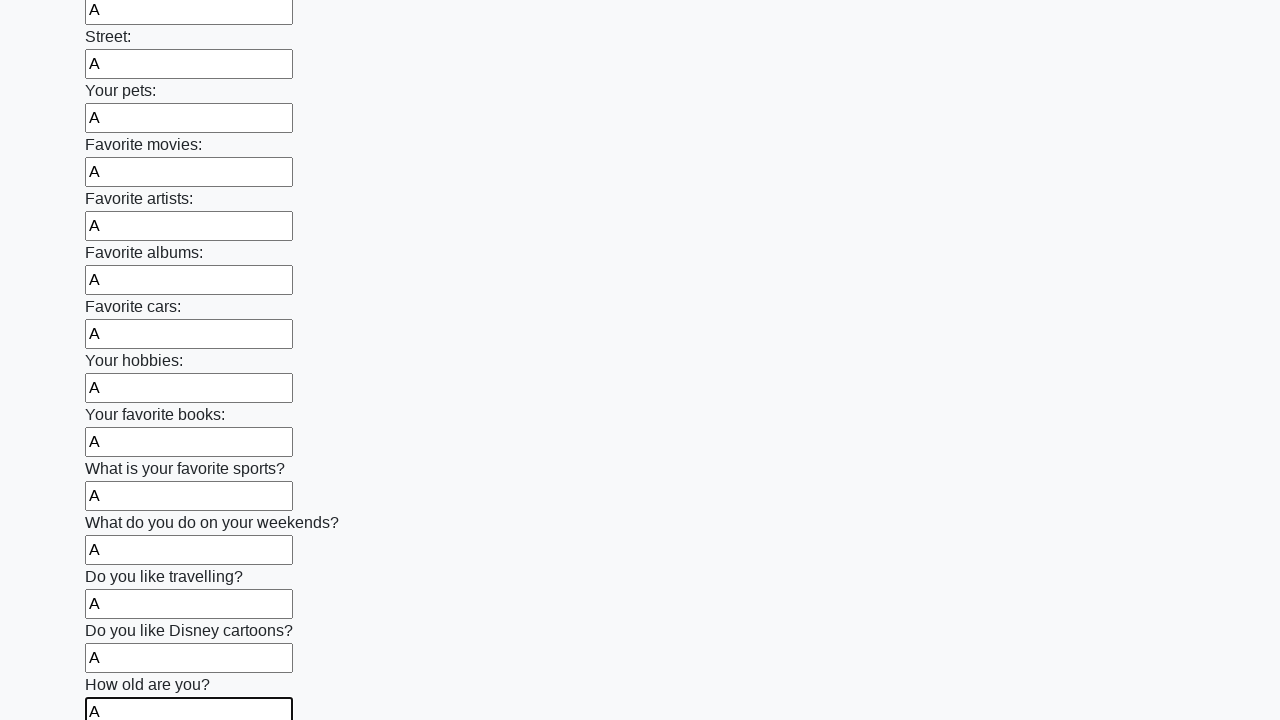

Filled an input field with 'A' on input >> nth=18
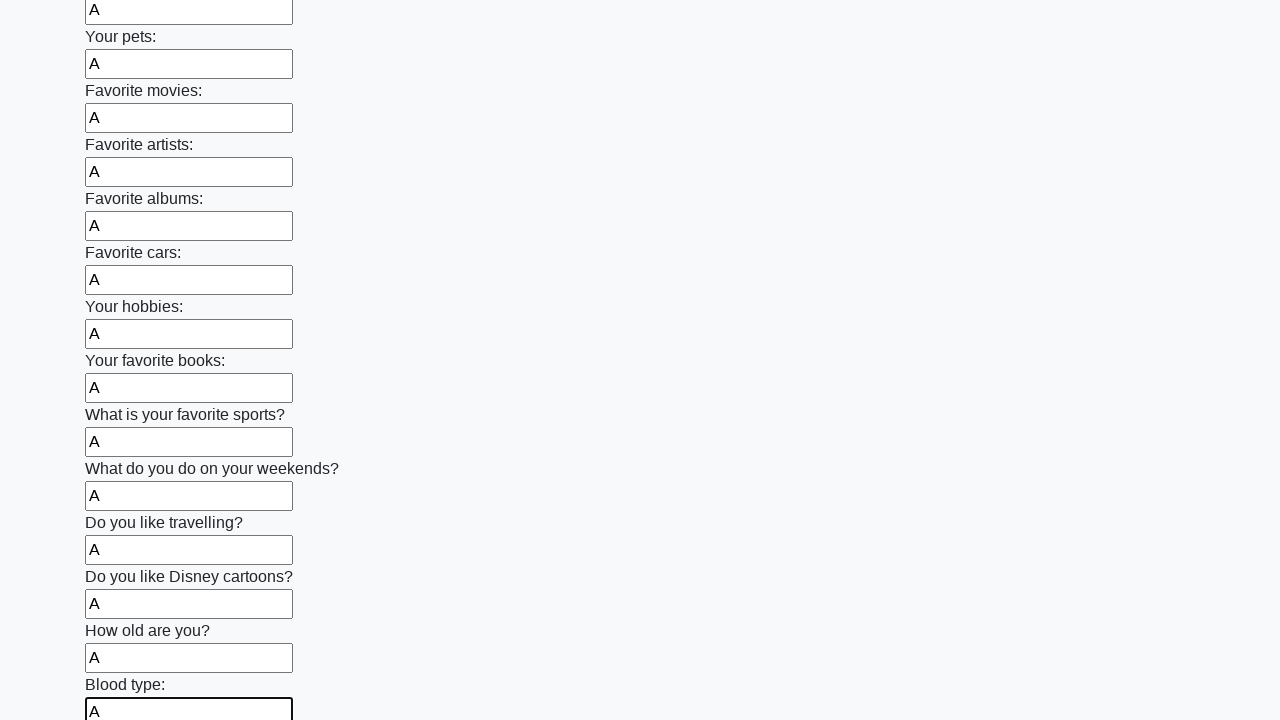

Filled an input field with 'A' on input >> nth=19
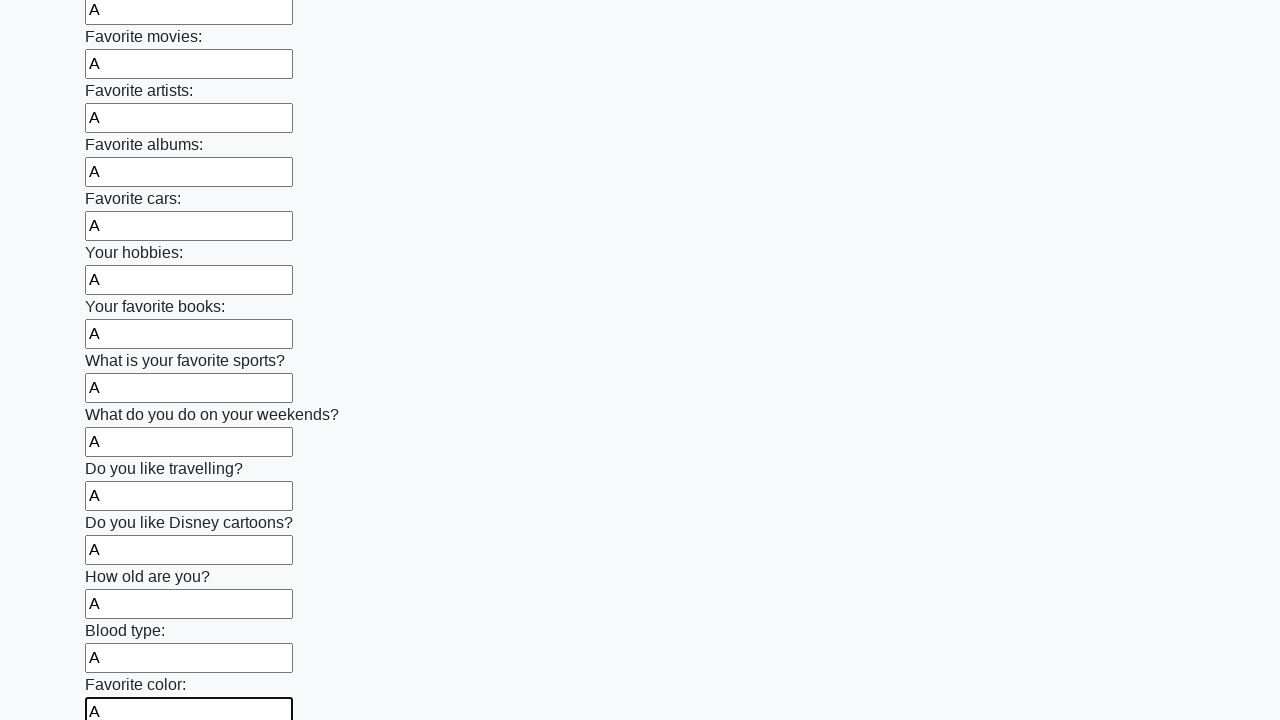

Filled an input field with 'A' on input >> nth=20
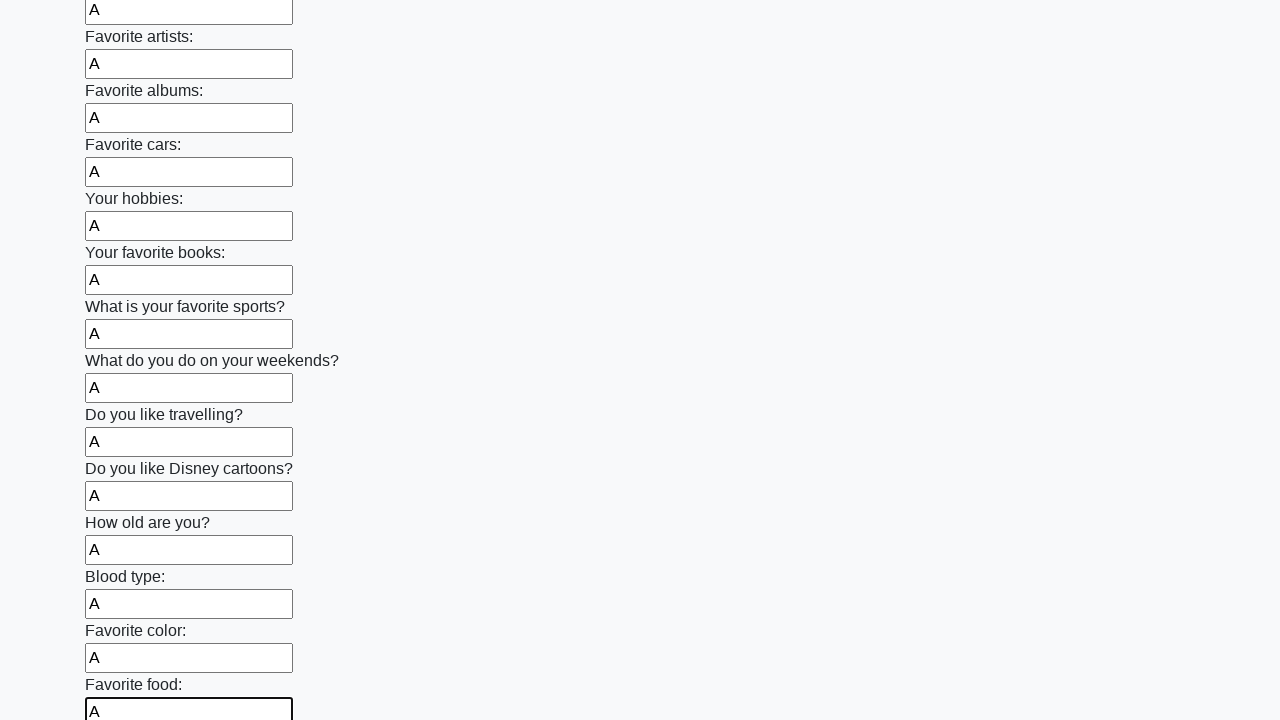

Filled an input field with 'A' on input >> nth=21
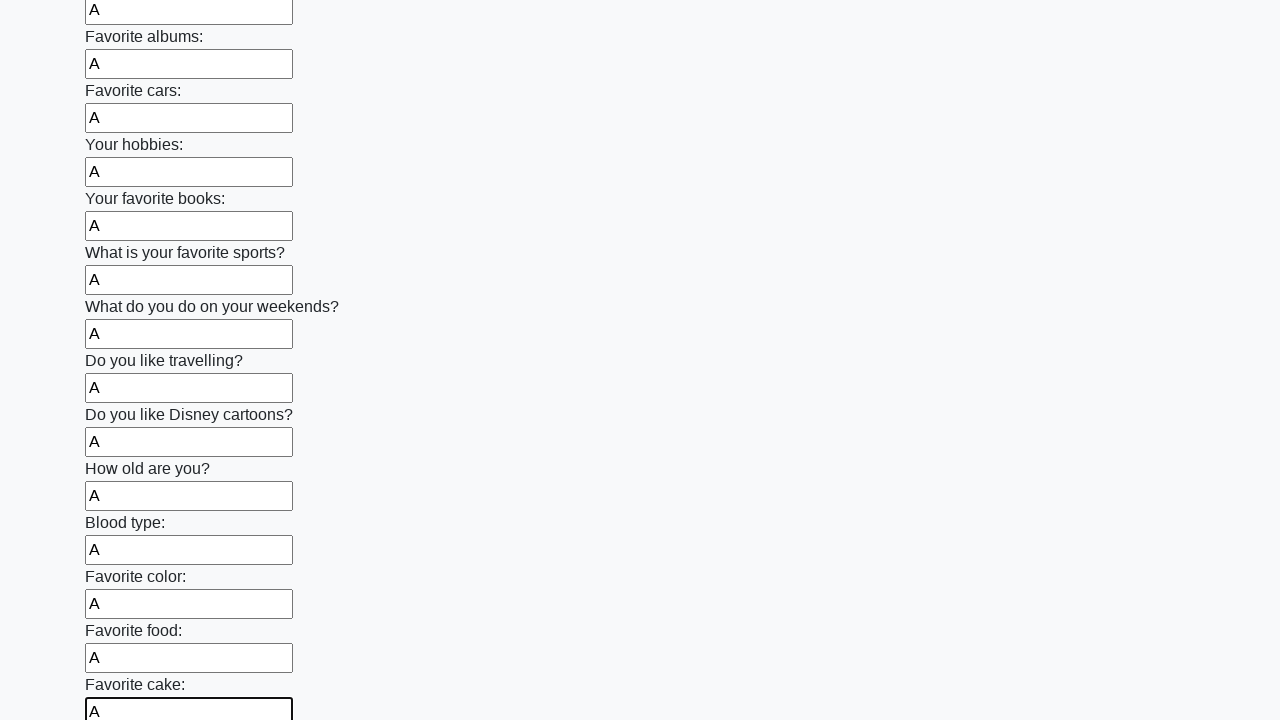

Filled an input field with 'A' on input >> nth=22
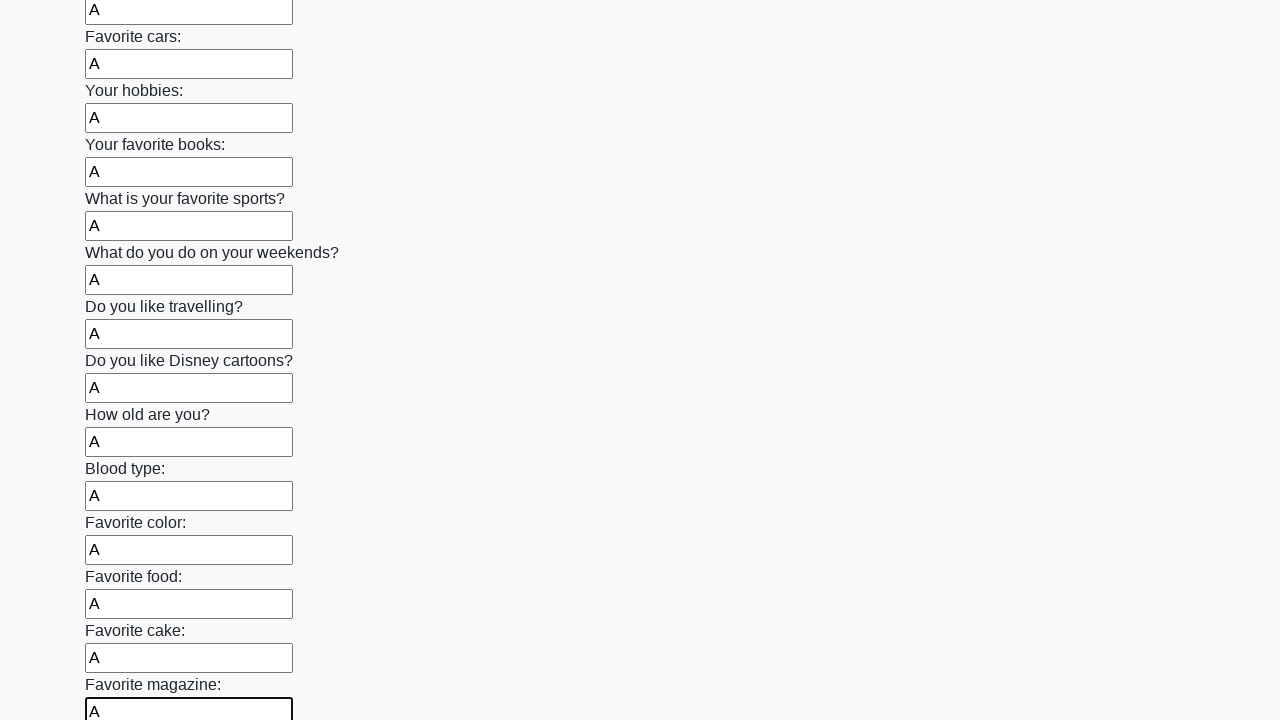

Filled an input field with 'A' on input >> nth=23
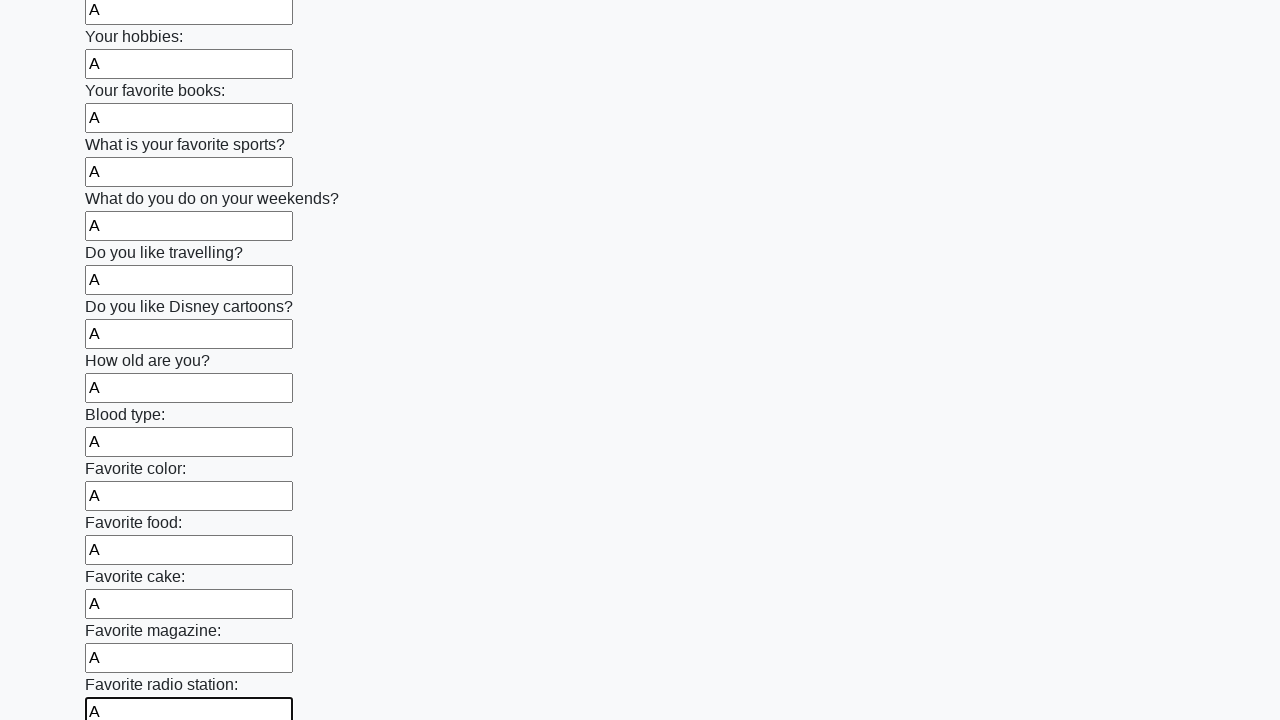

Filled an input field with 'A' on input >> nth=24
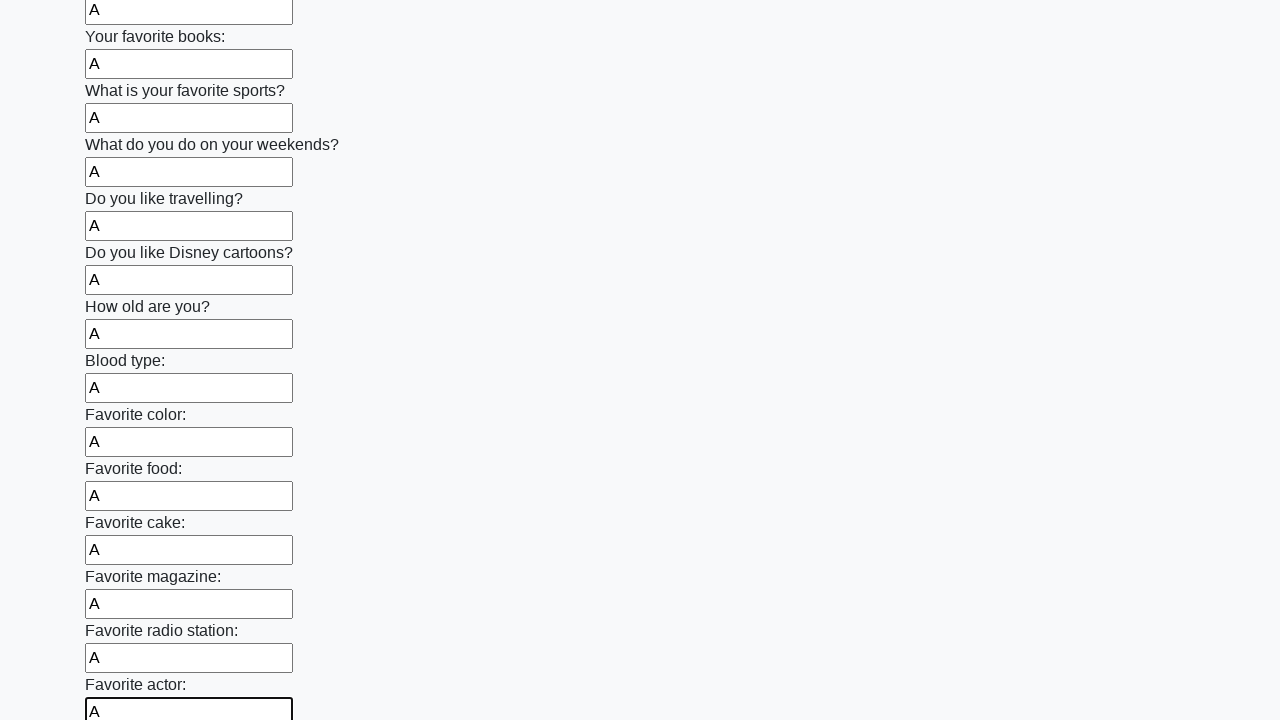

Filled an input field with 'A' on input >> nth=25
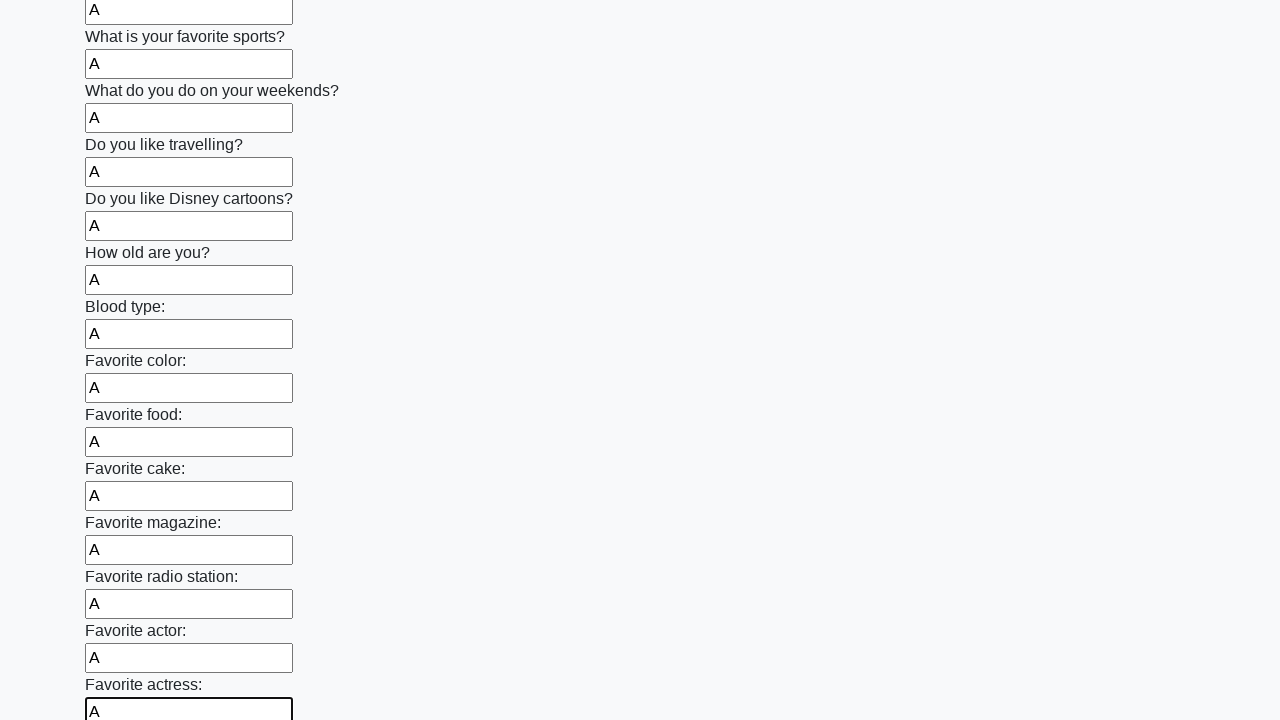

Filled an input field with 'A' on input >> nth=26
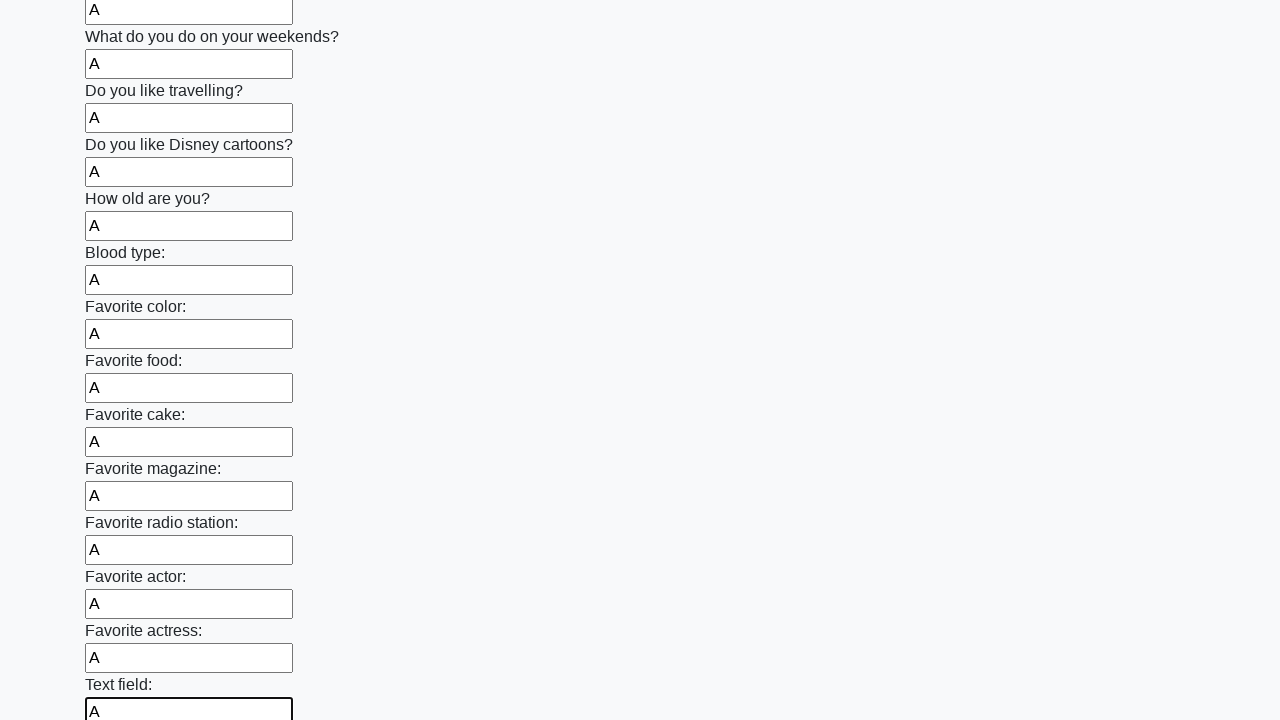

Filled an input field with 'A' on input >> nth=27
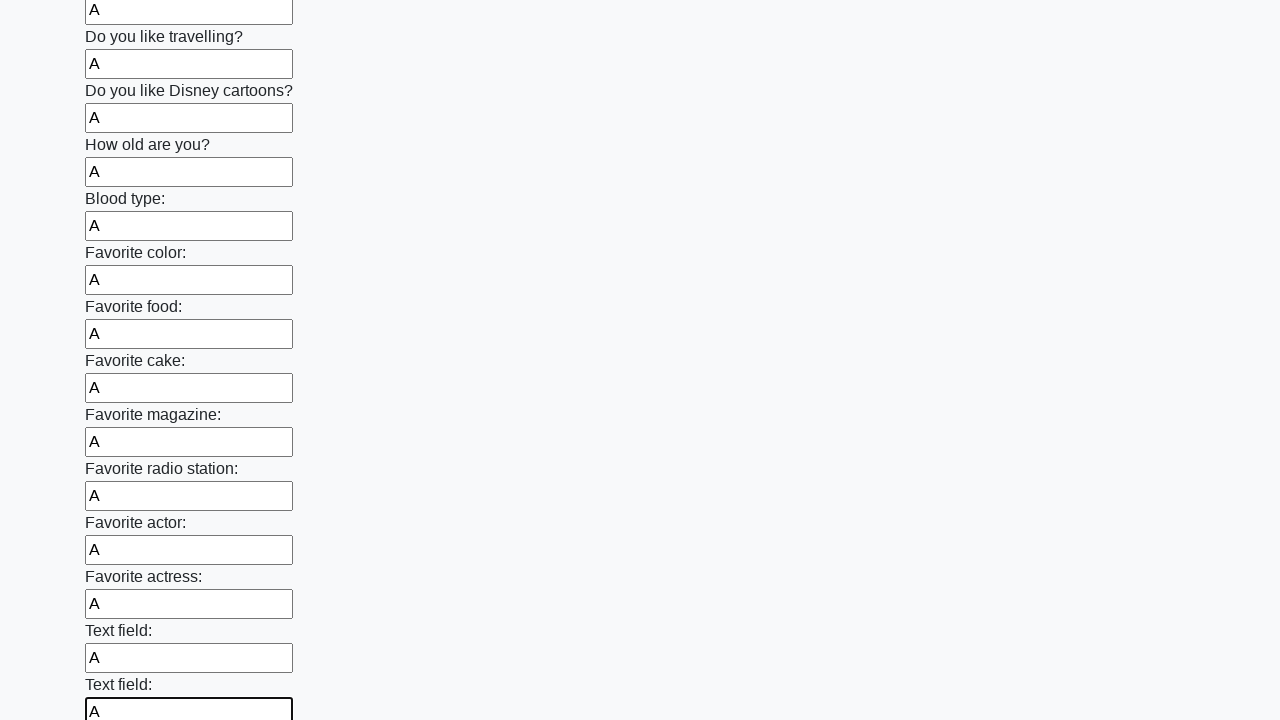

Filled an input field with 'A' on input >> nth=28
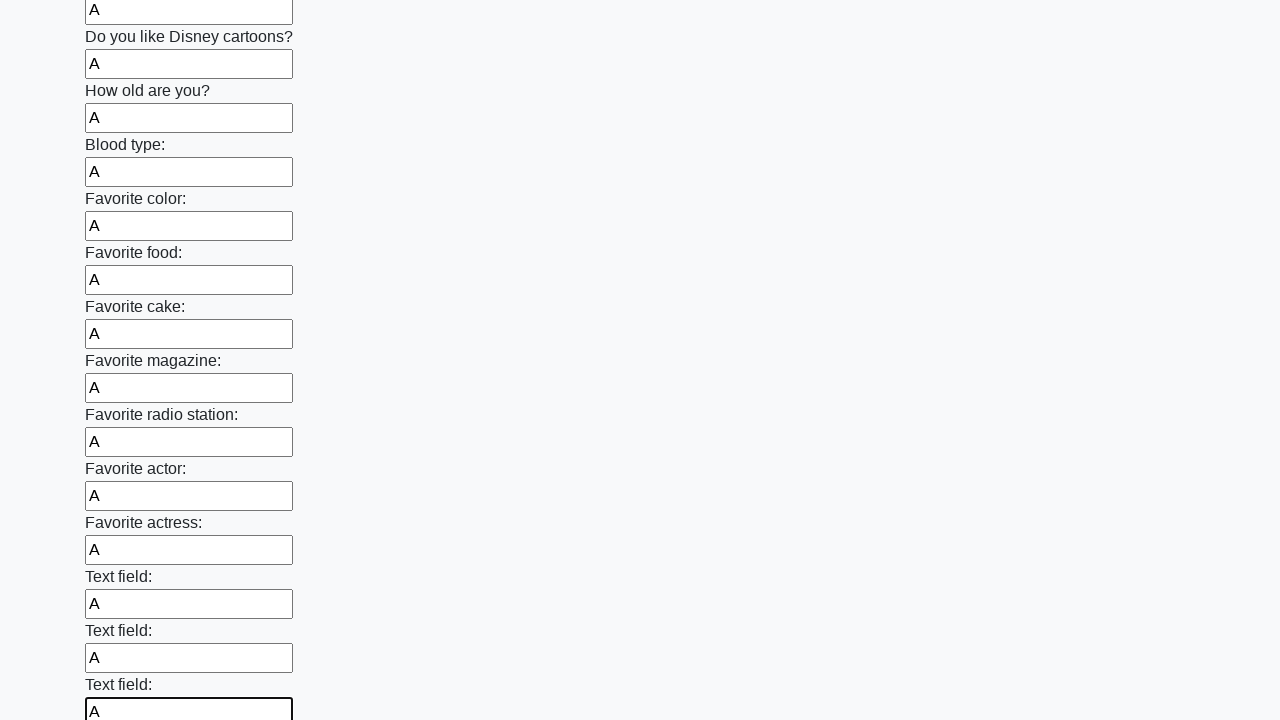

Filled an input field with 'A' on input >> nth=29
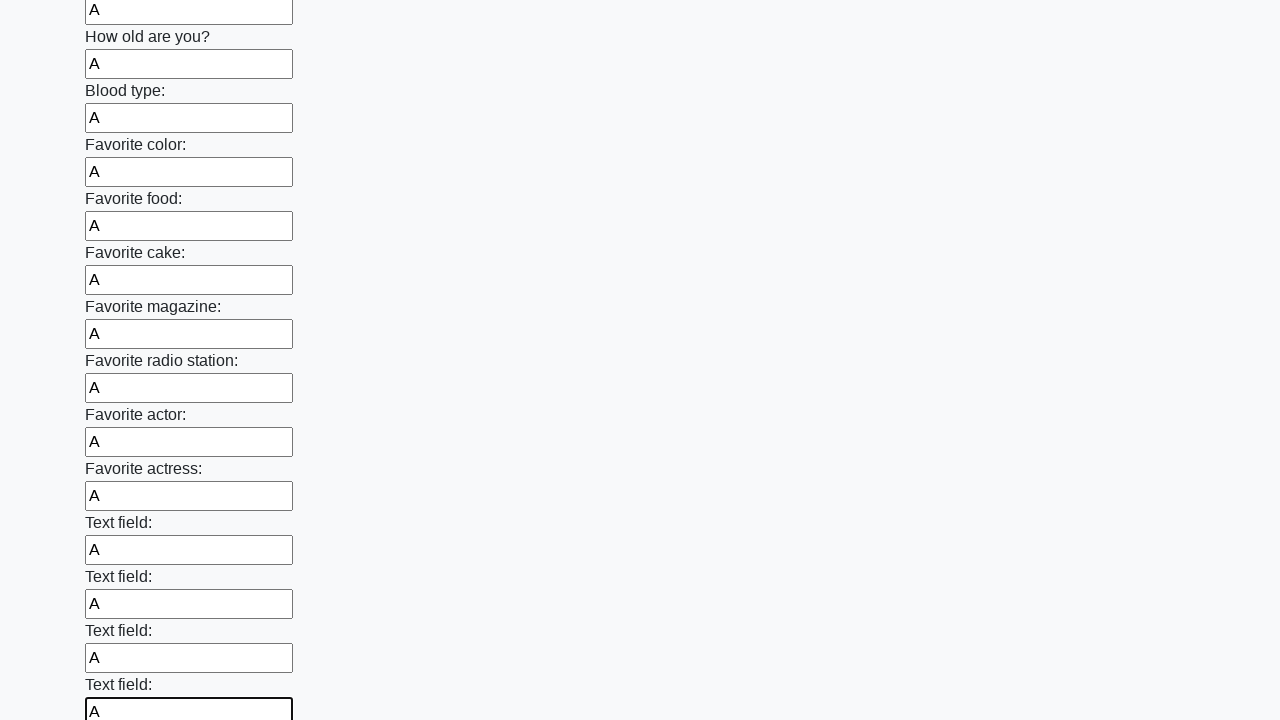

Filled an input field with 'A' on input >> nth=30
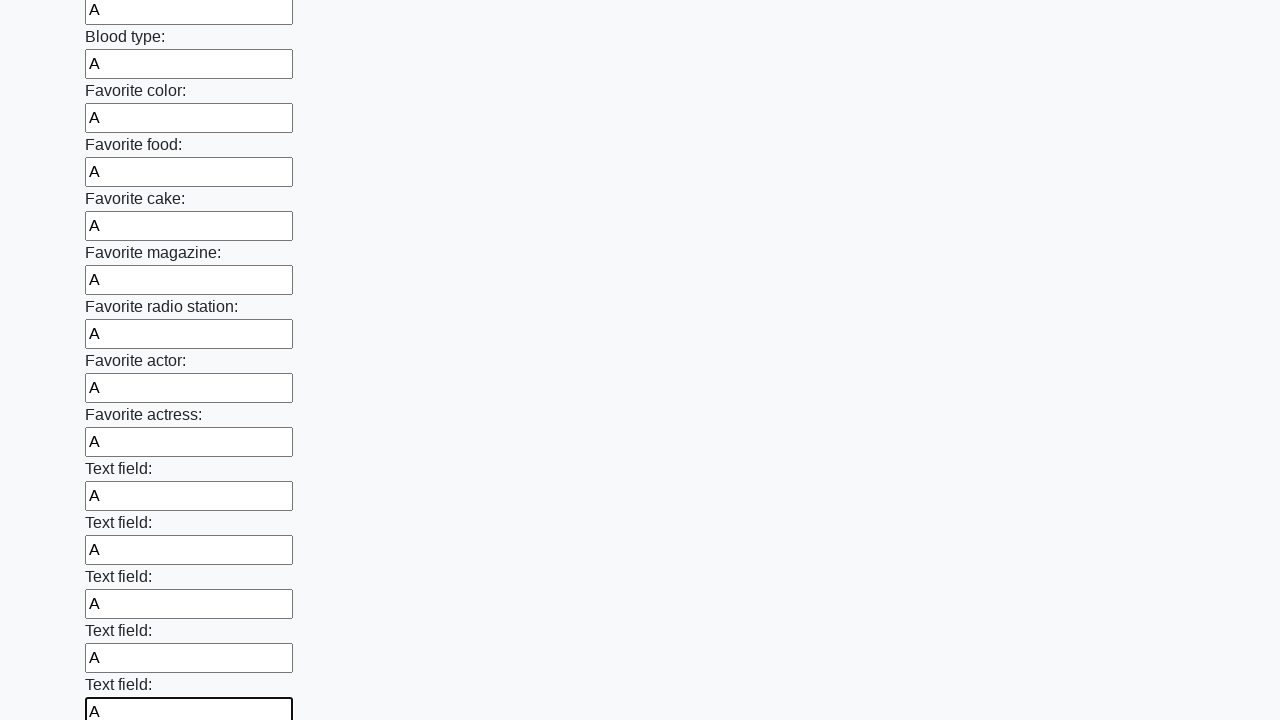

Filled an input field with 'A' on input >> nth=31
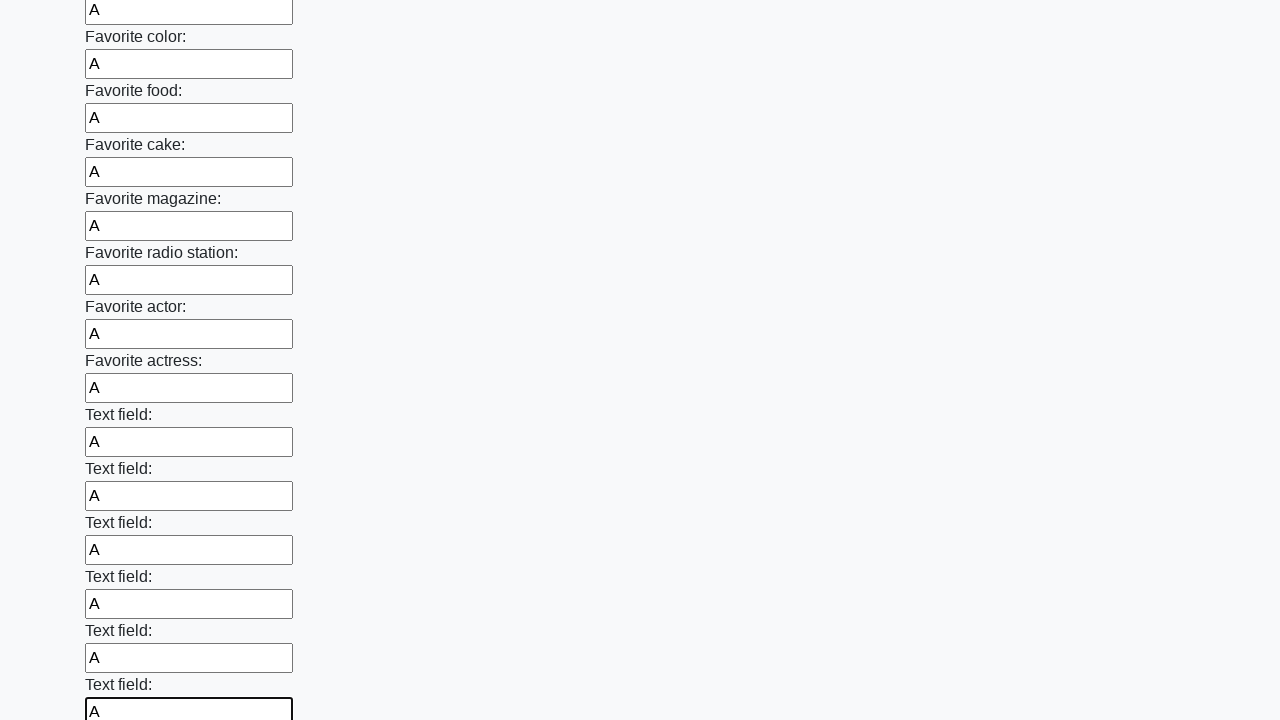

Filled an input field with 'A' on input >> nth=32
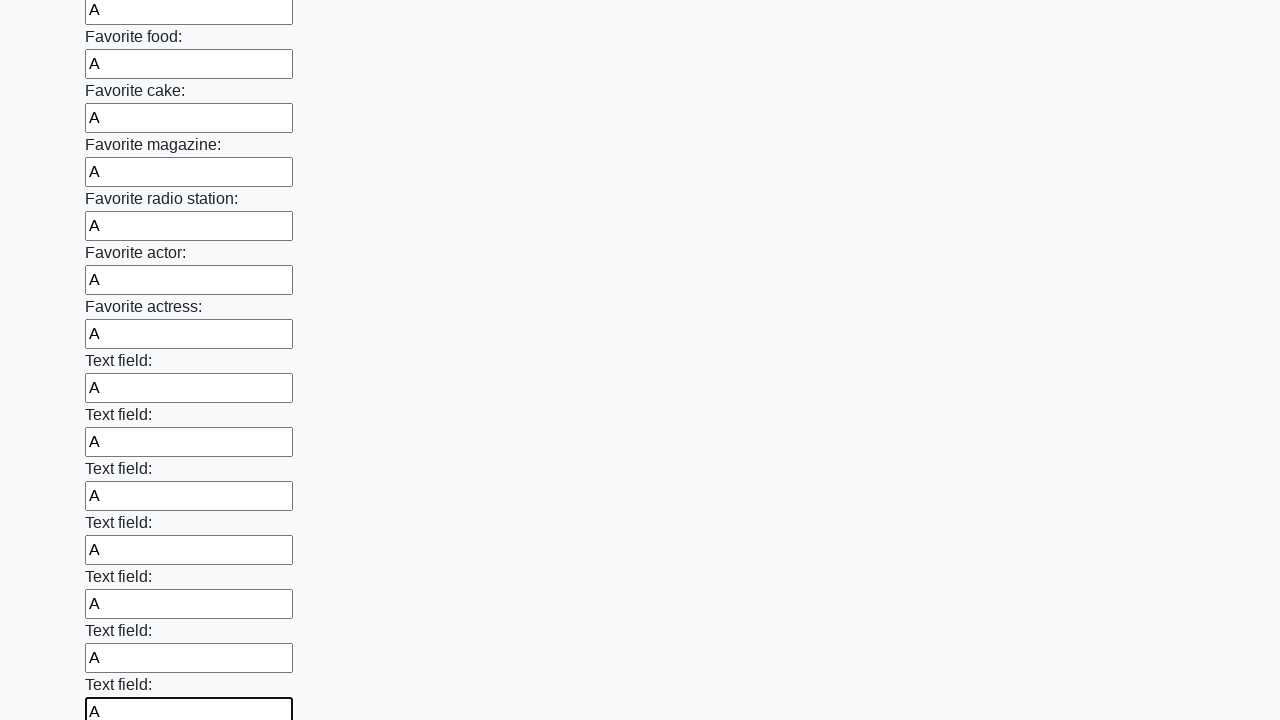

Filled an input field with 'A' on input >> nth=33
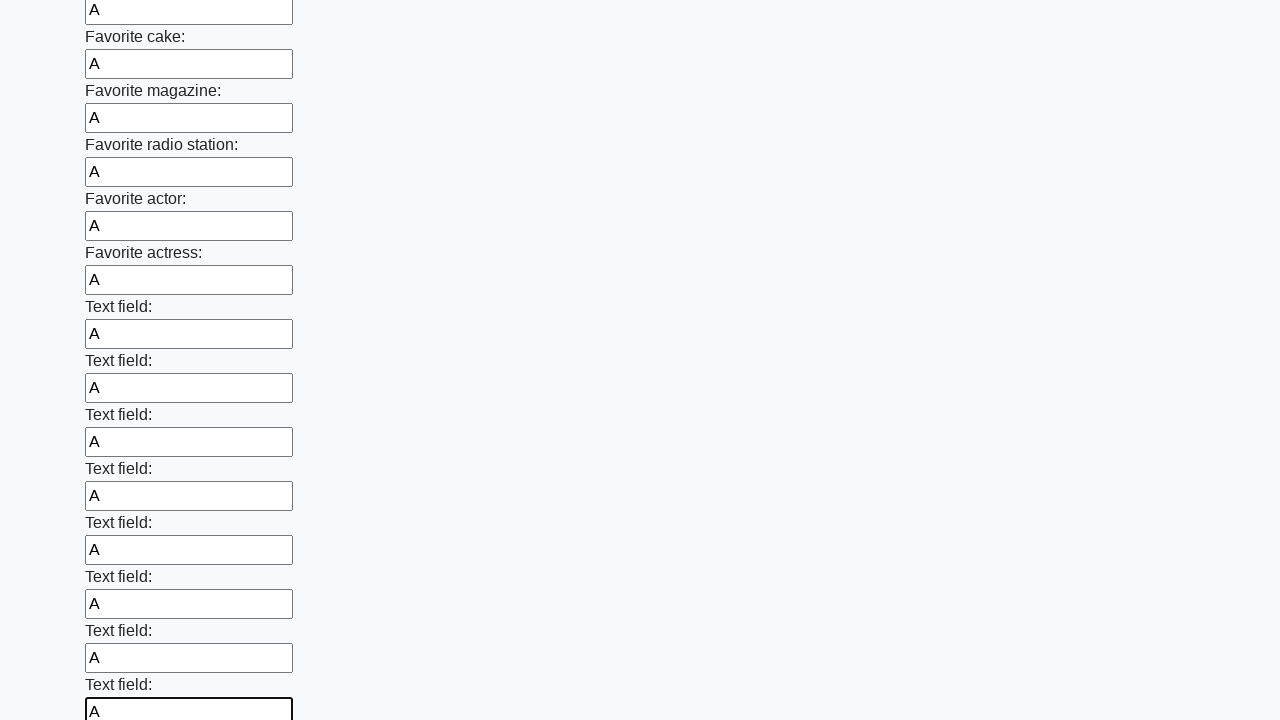

Filled an input field with 'A' on input >> nth=34
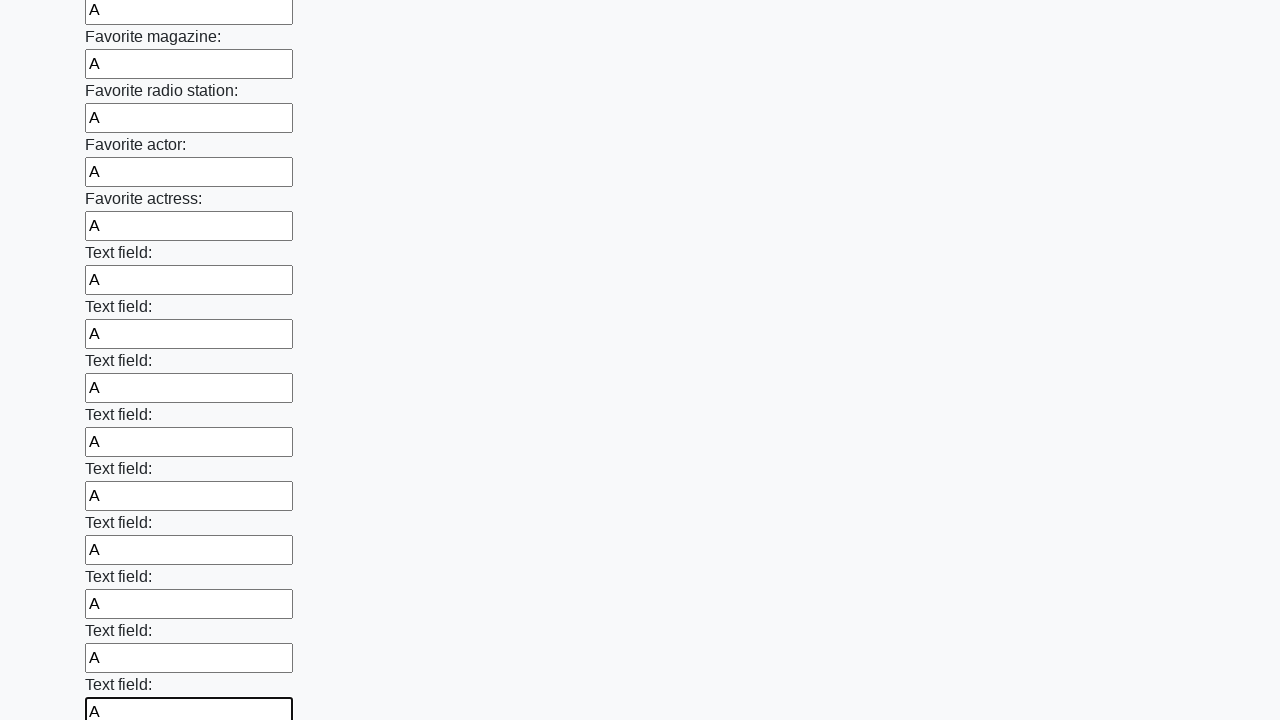

Filled an input field with 'A' on input >> nth=35
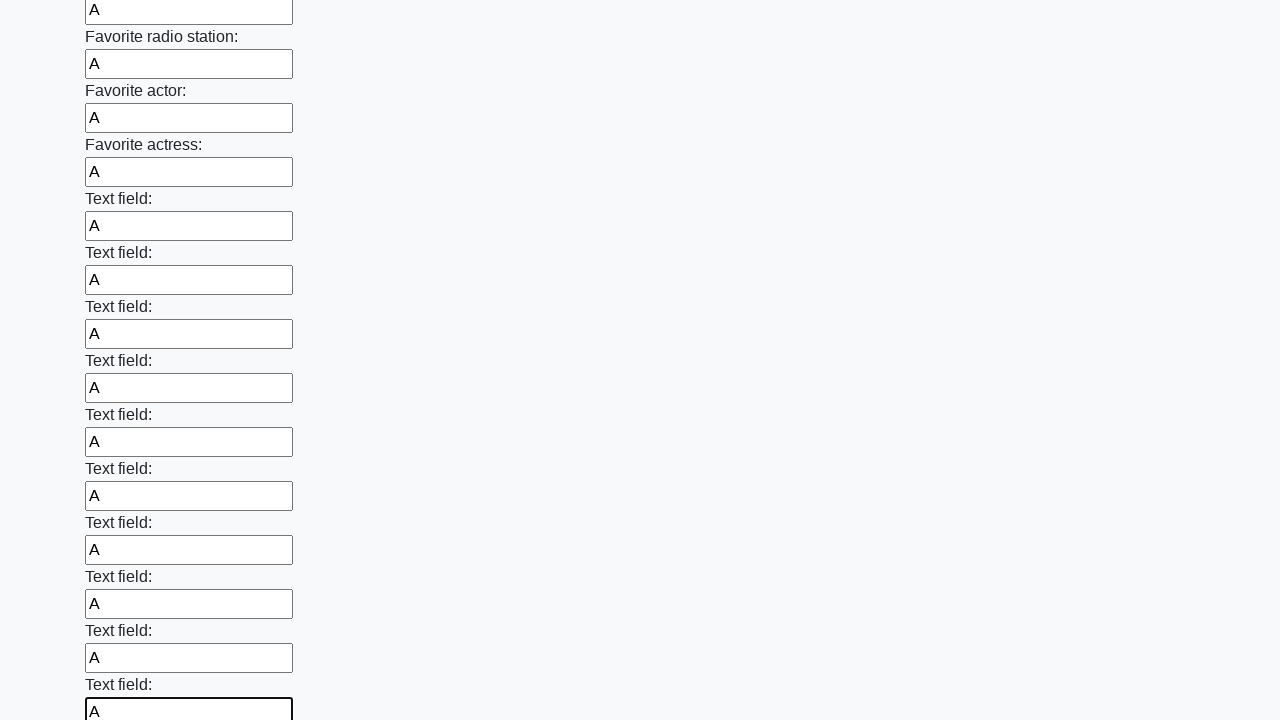

Filled an input field with 'A' on input >> nth=36
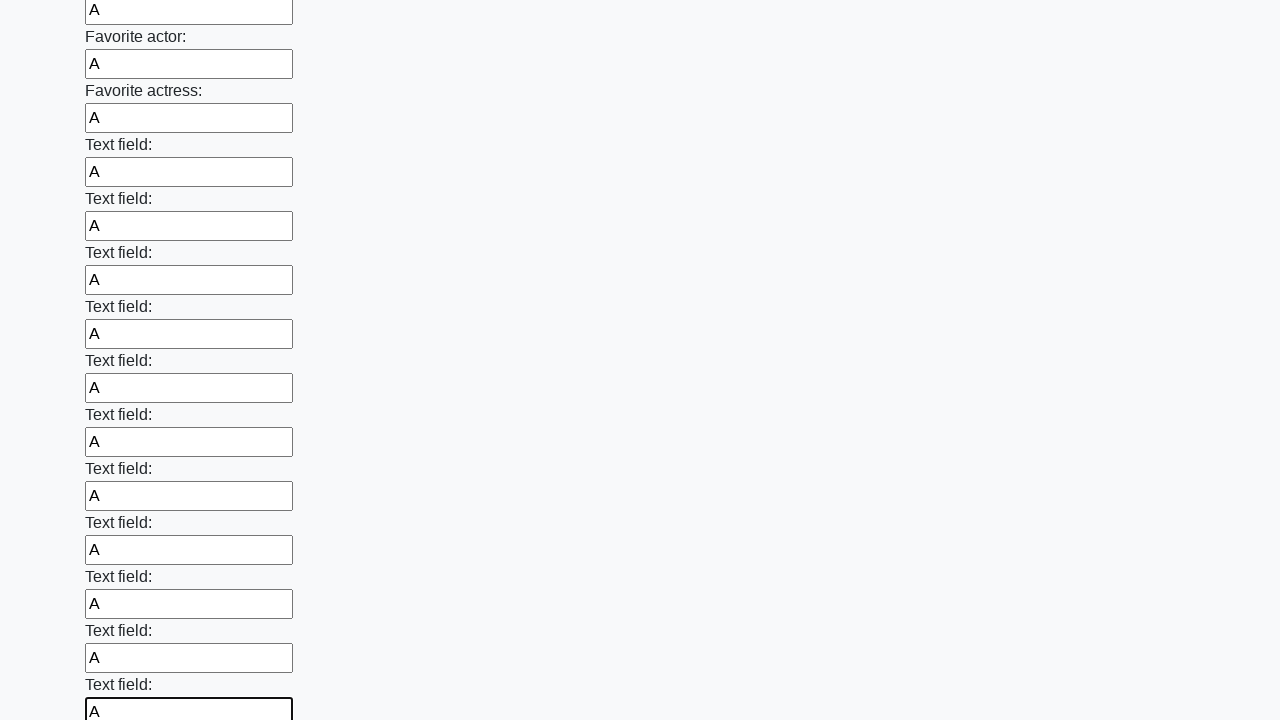

Filled an input field with 'A' on input >> nth=37
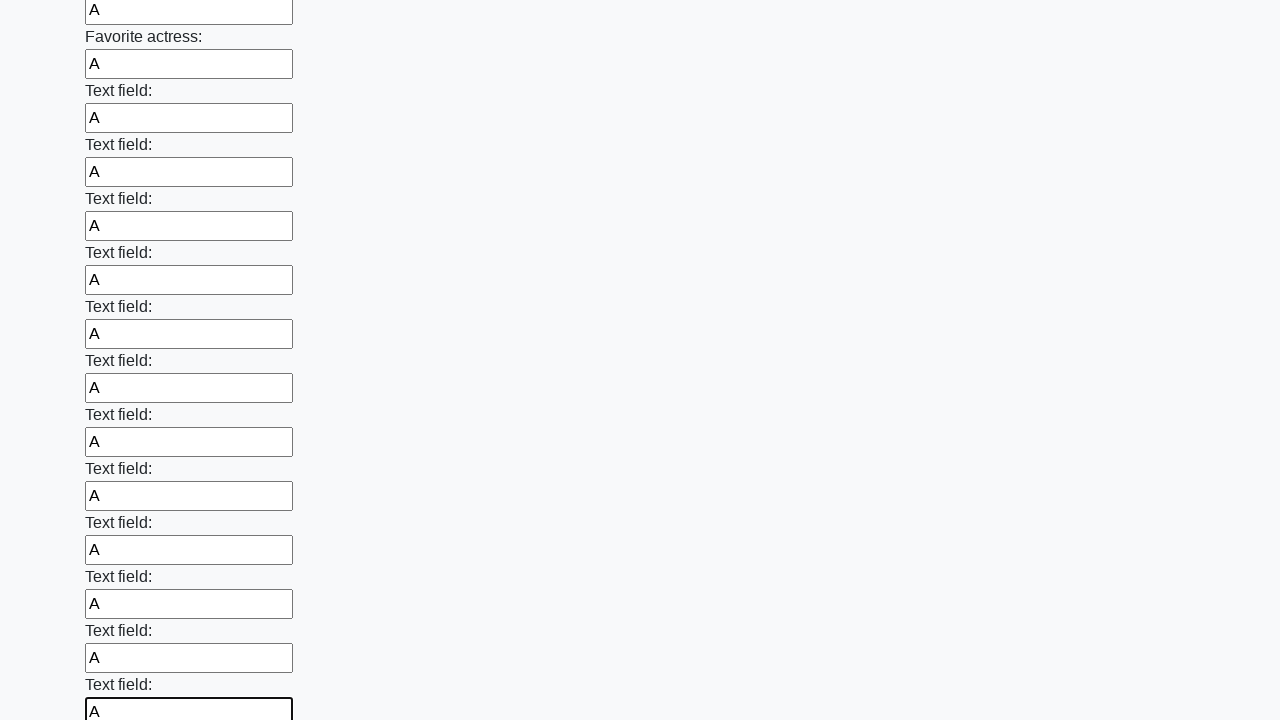

Filled an input field with 'A' on input >> nth=38
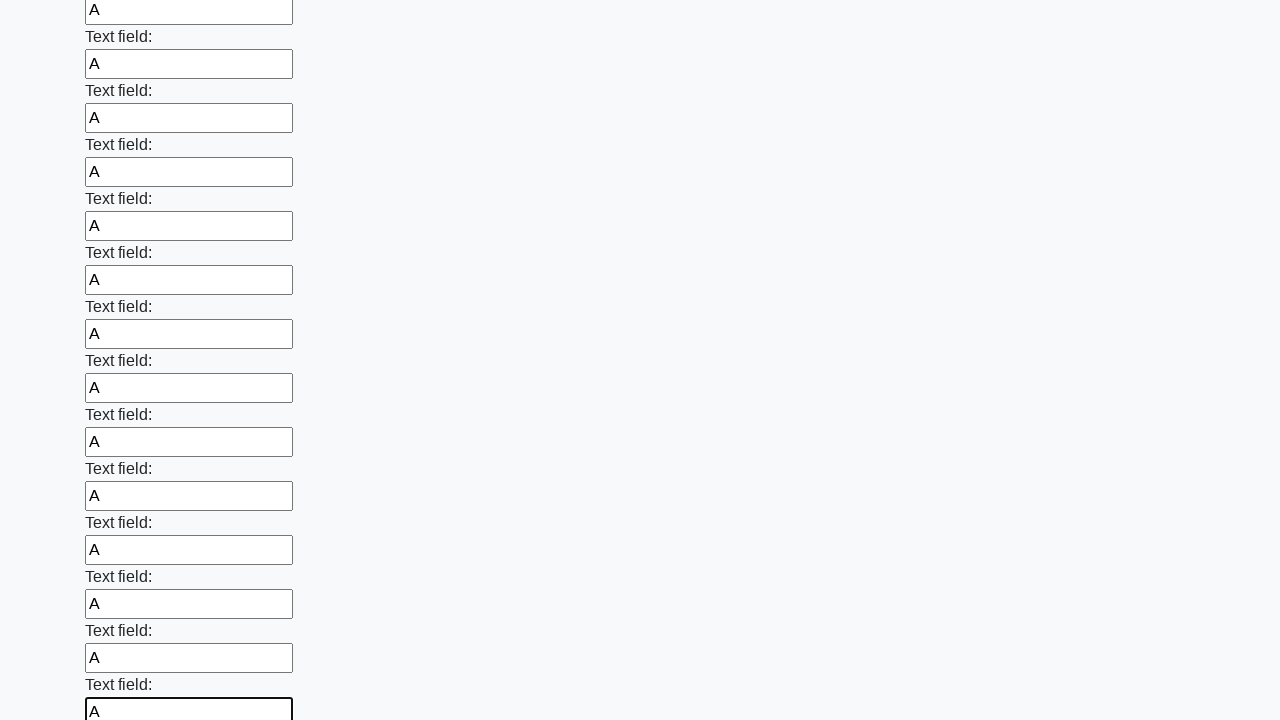

Filled an input field with 'A' on input >> nth=39
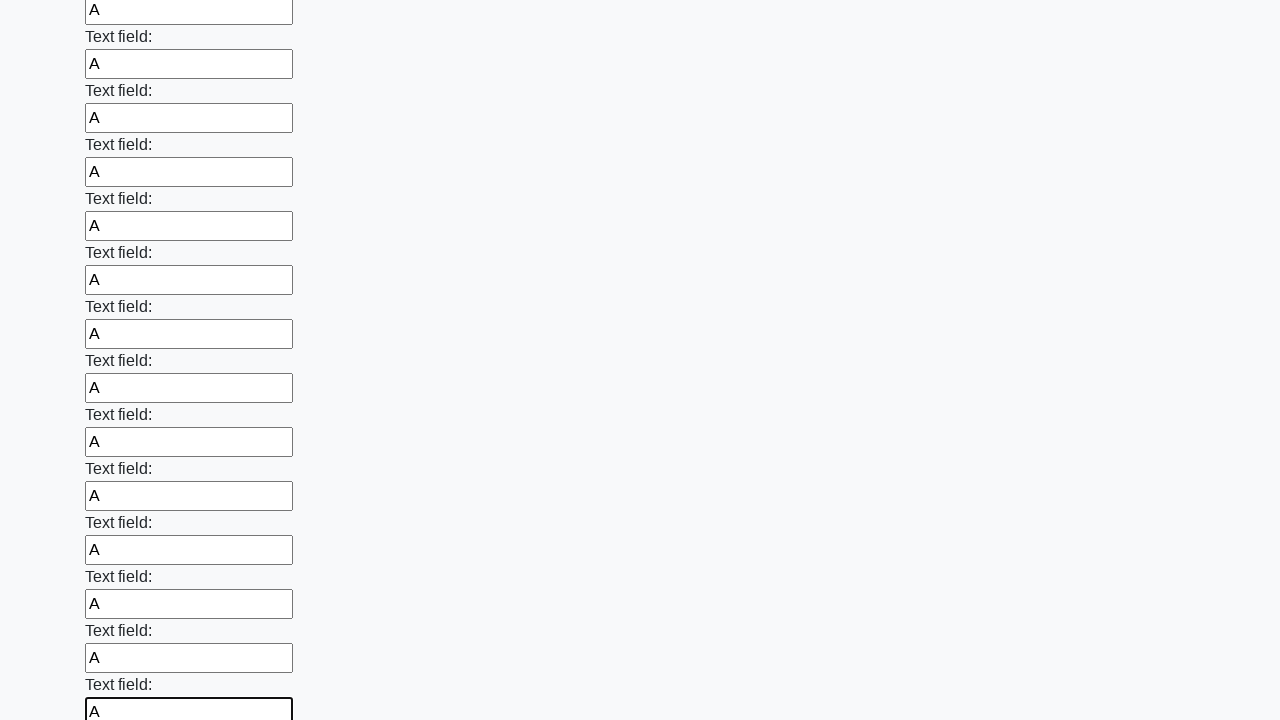

Filled an input field with 'A' on input >> nth=40
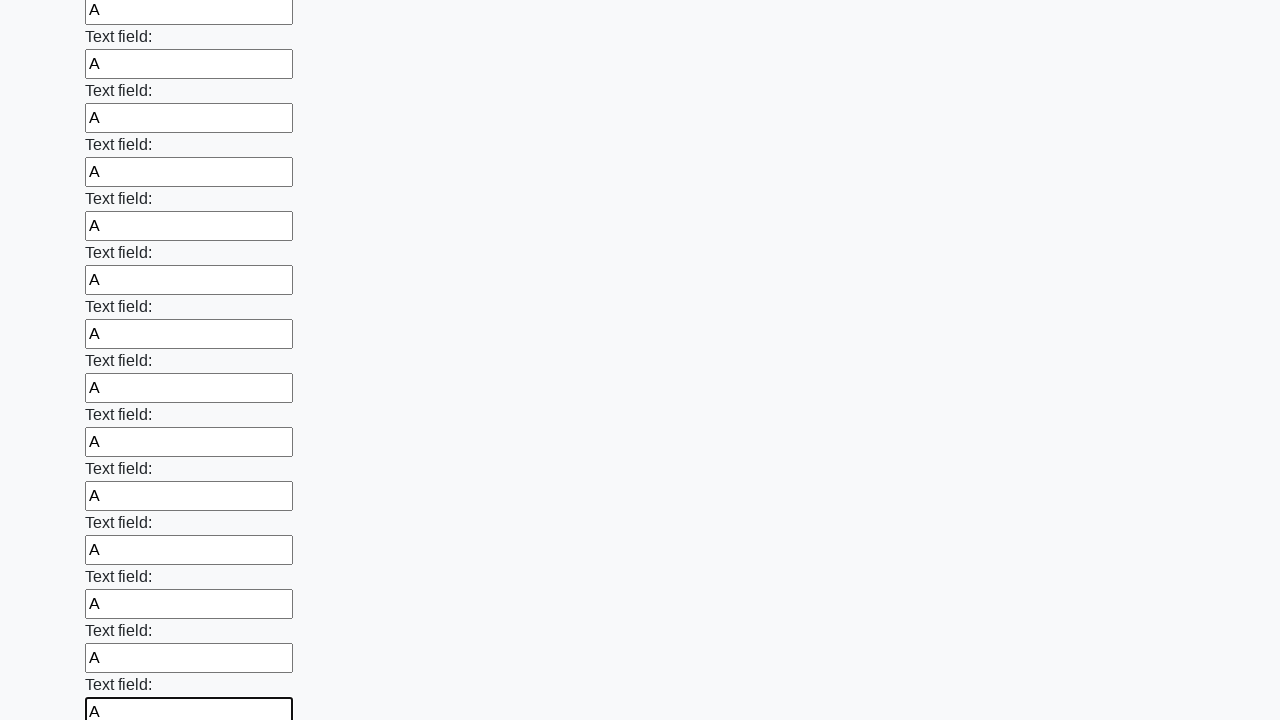

Filled an input field with 'A' on input >> nth=41
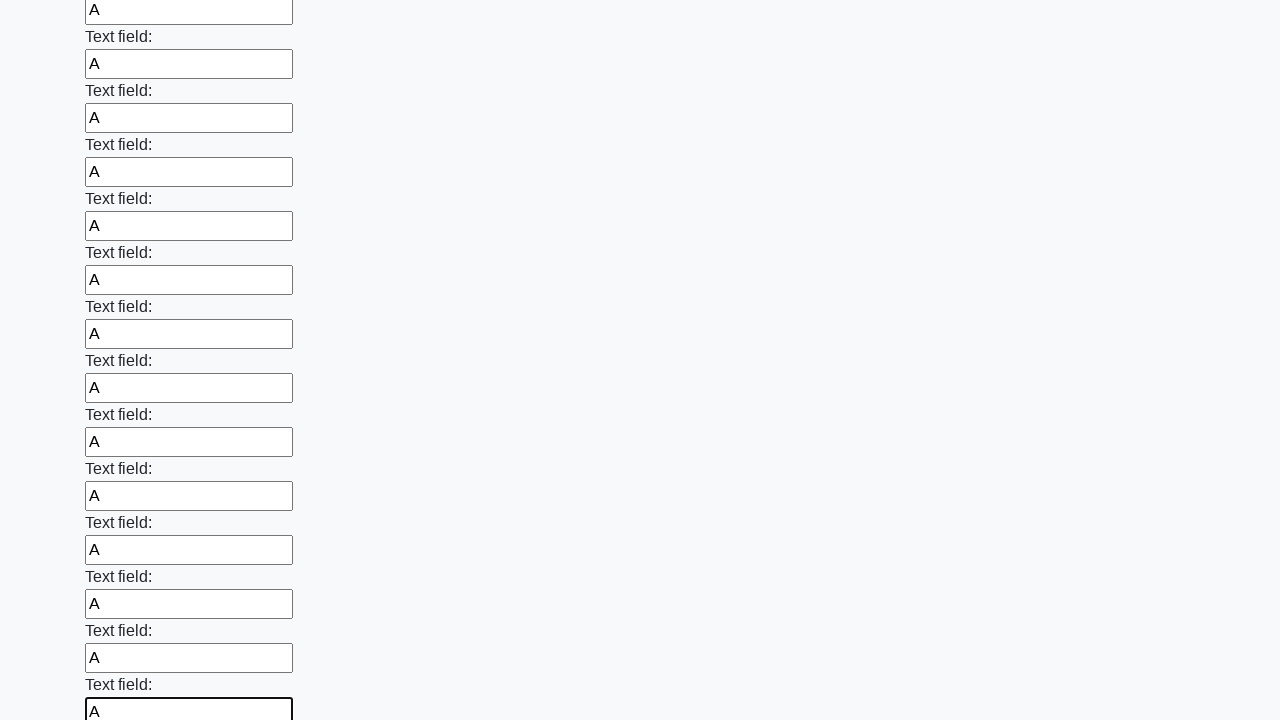

Filled an input field with 'A' on input >> nth=42
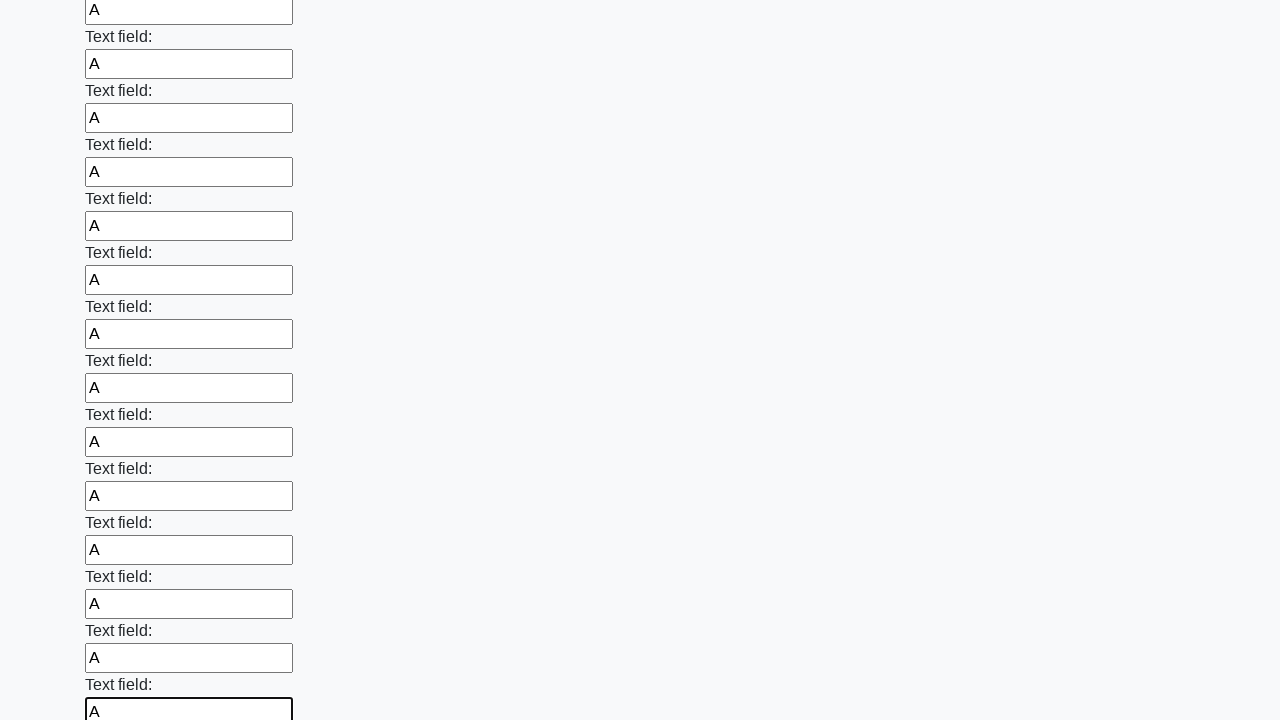

Filled an input field with 'A' on input >> nth=43
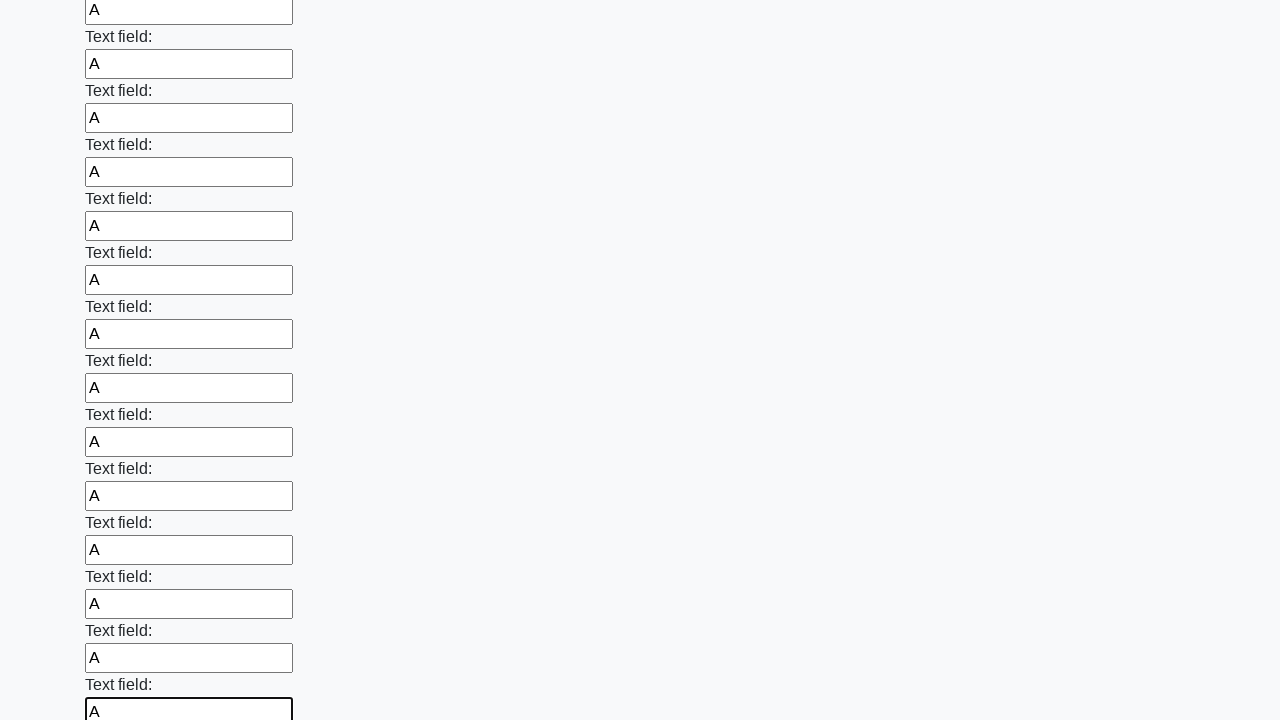

Filled an input field with 'A' on input >> nth=44
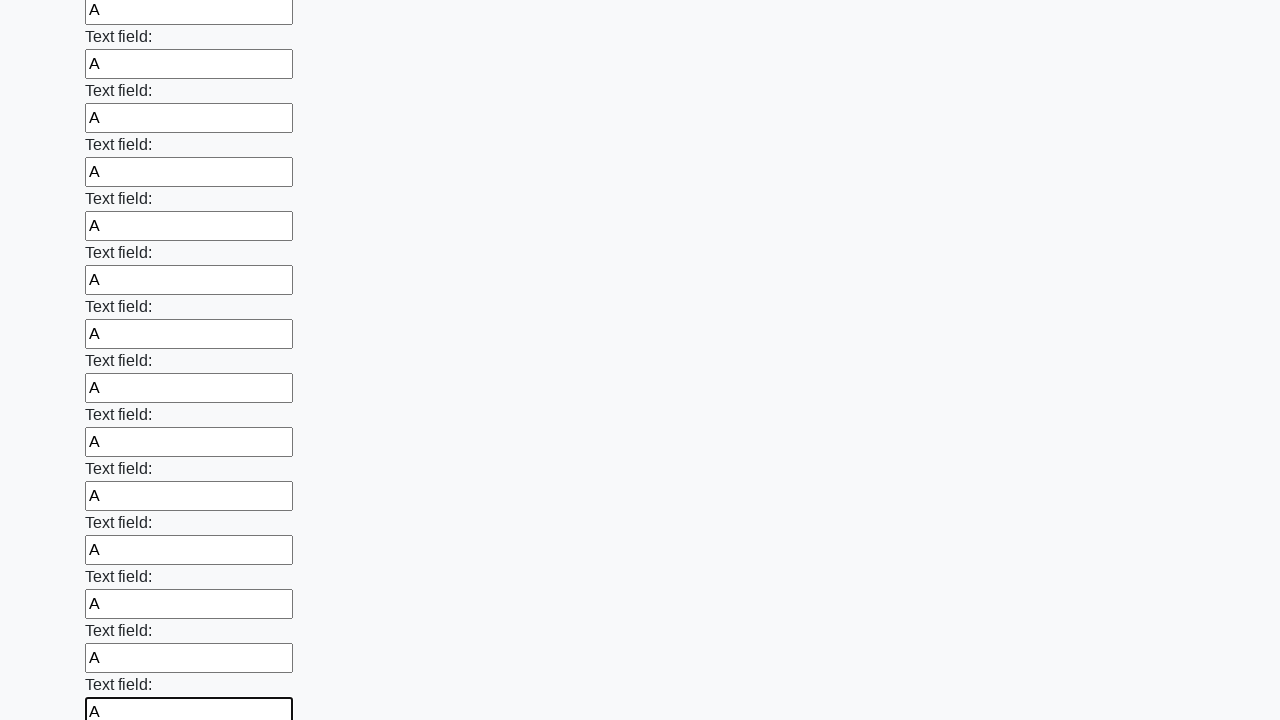

Filled an input field with 'A' on input >> nth=45
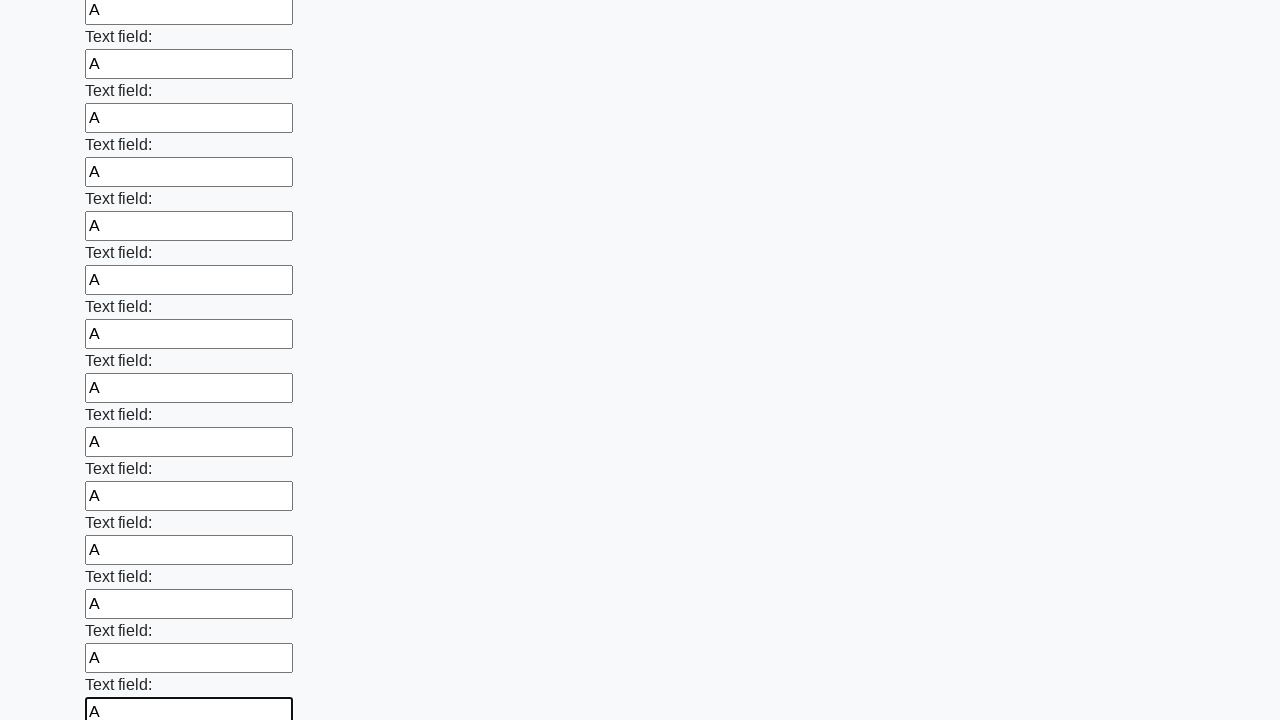

Filled an input field with 'A' on input >> nth=46
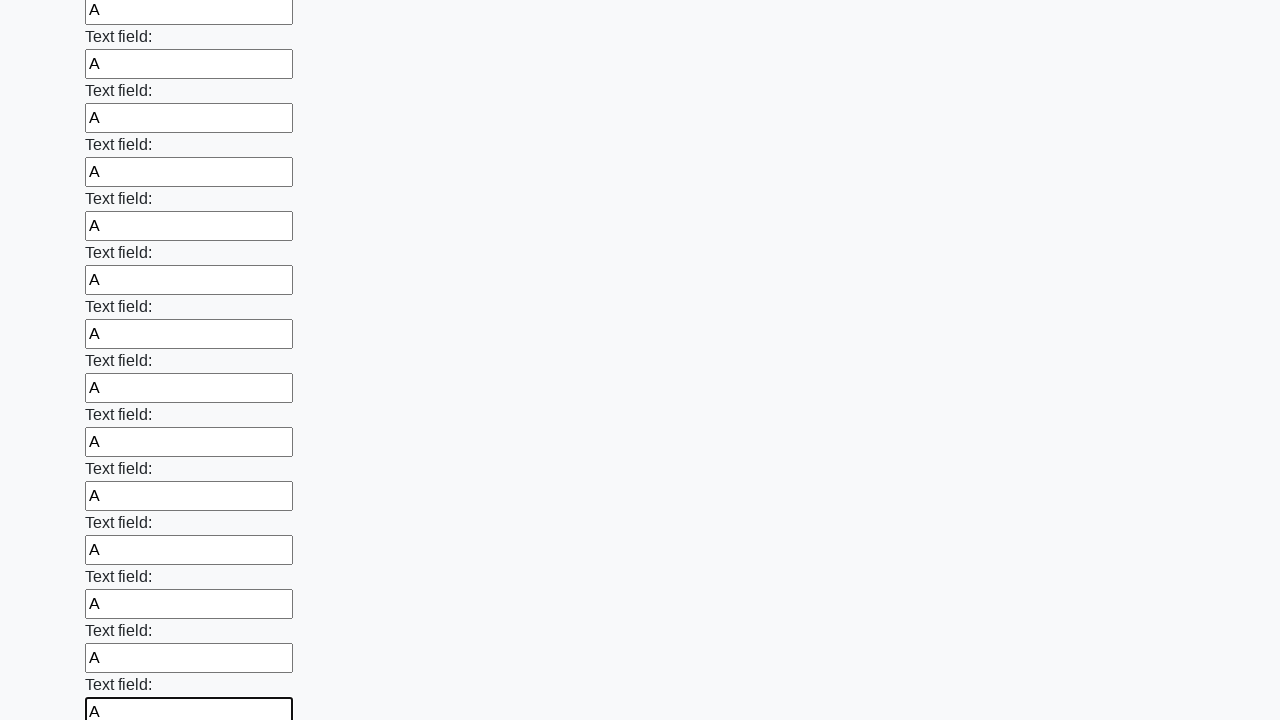

Filled an input field with 'A' on input >> nth=47
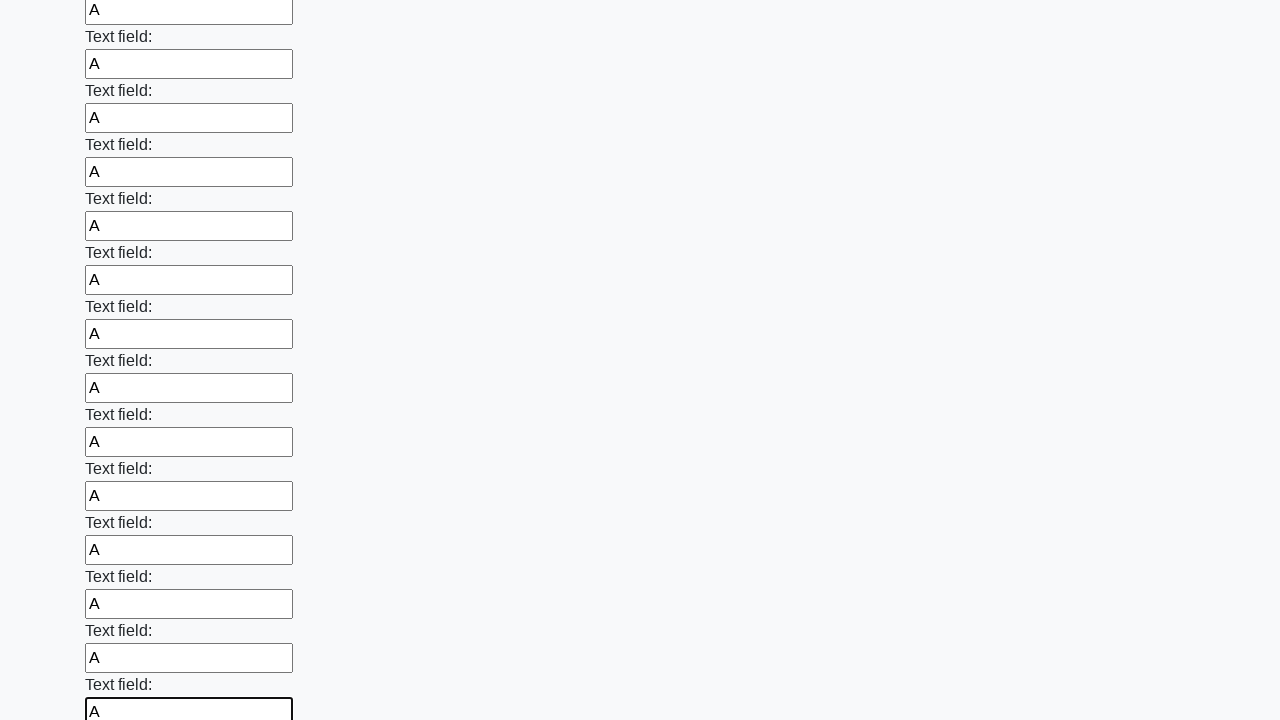

Filled an input field with 'A' on input >> nth=48
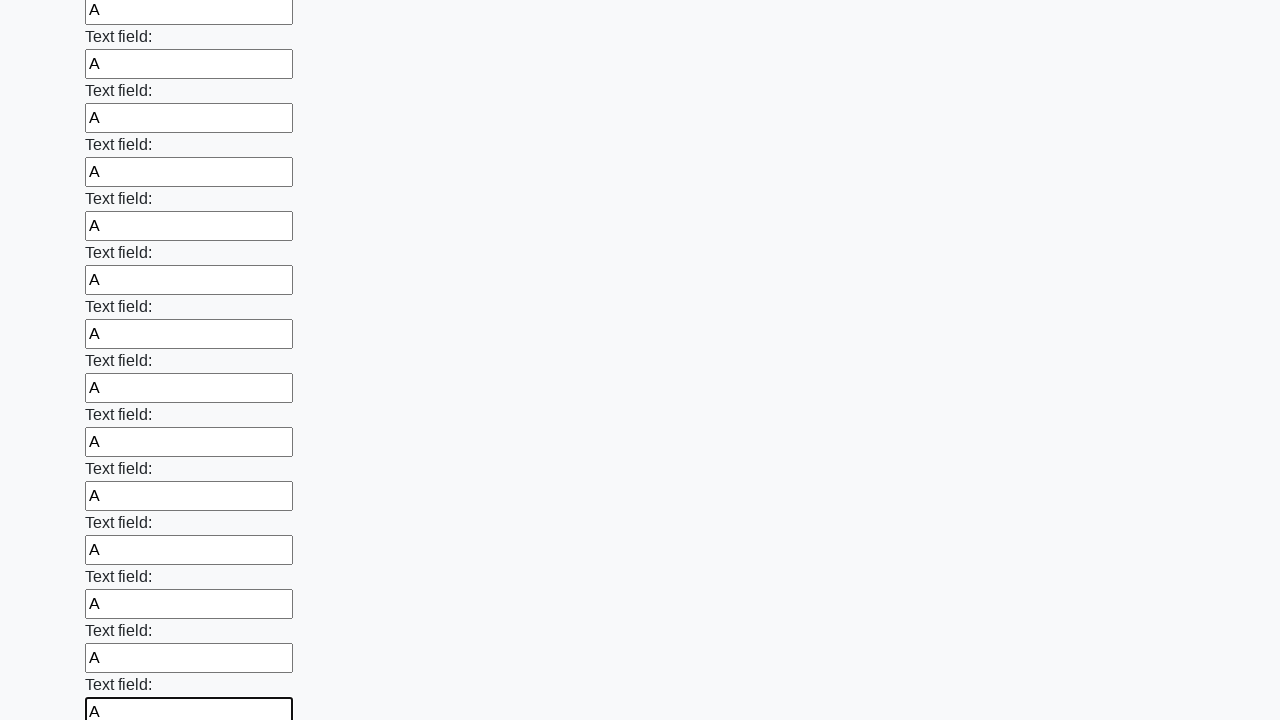

Filled an input field with 'A' on input >> nth=49
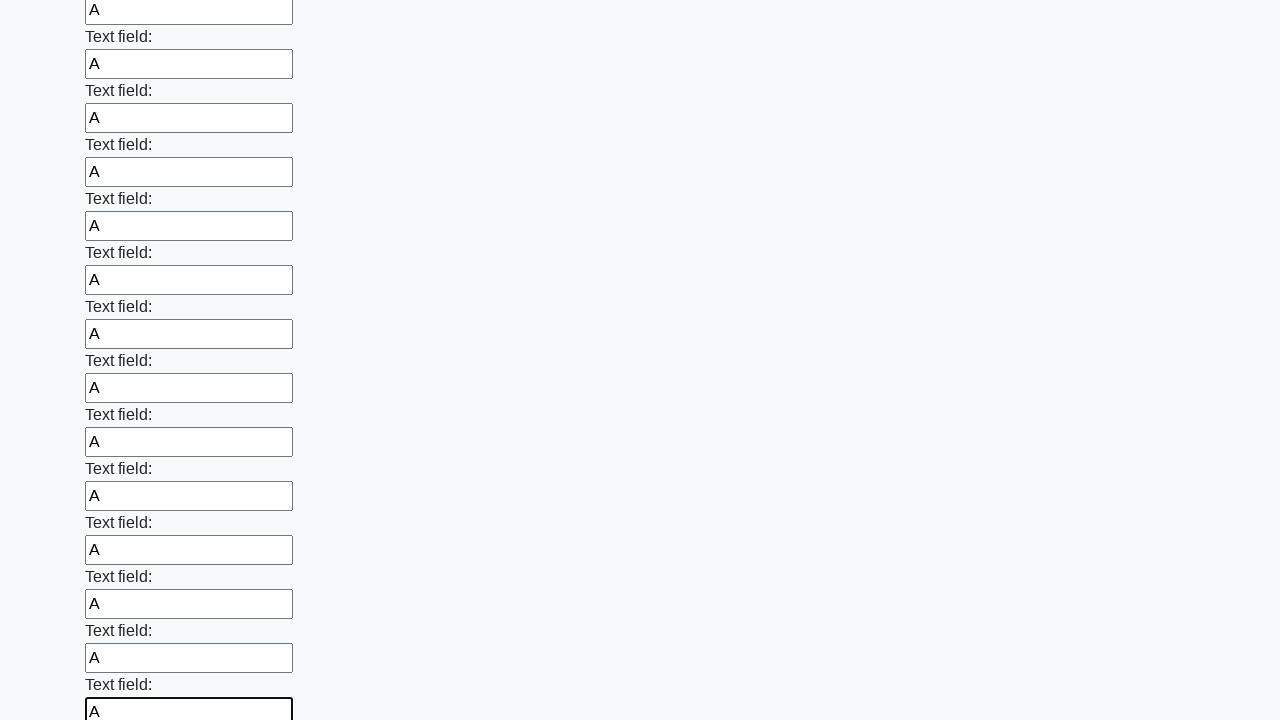

Filled an input field with 'A' on input >> nth=50
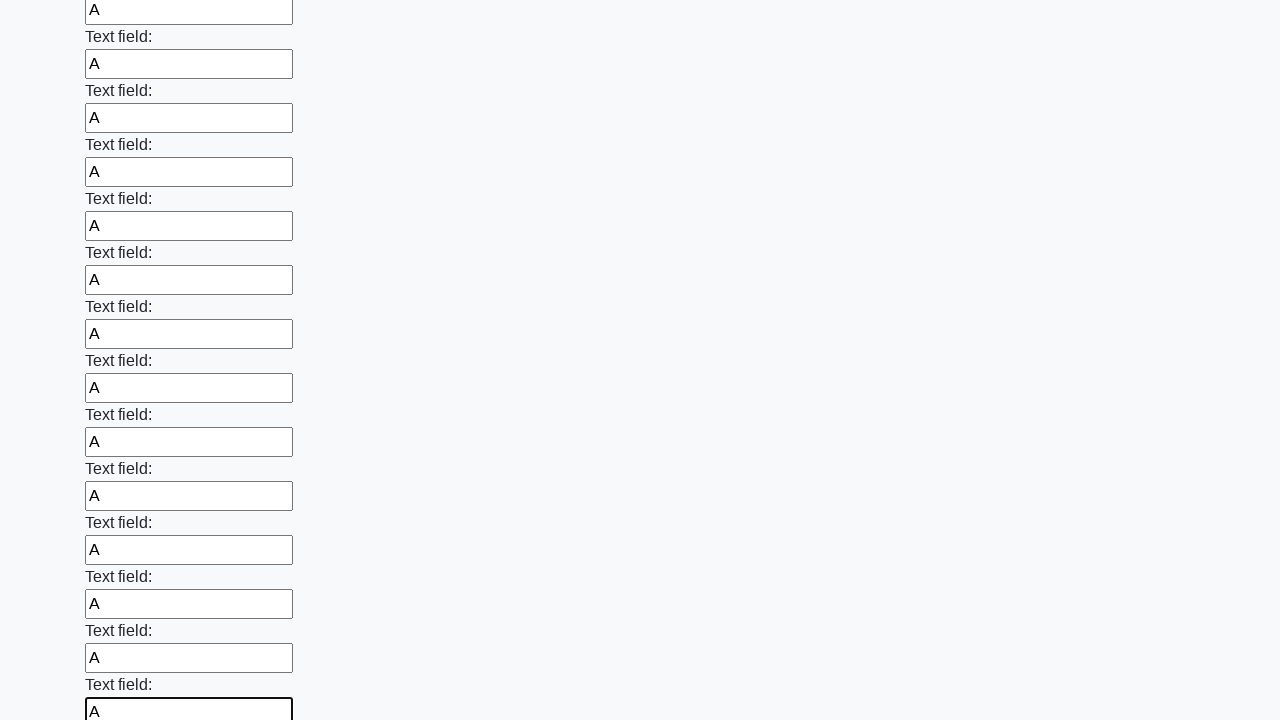

Filled an input field with 'A' on input >> nth=51
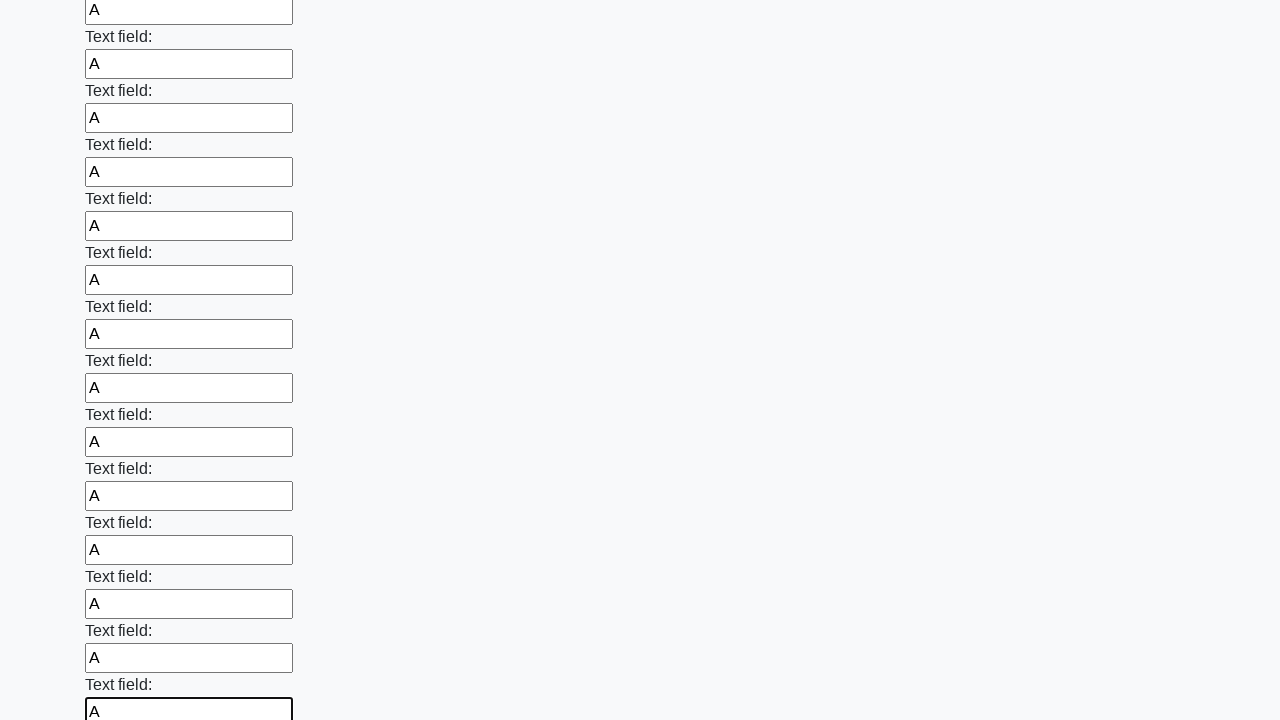

Filled an input field with 'A' on input >> nth=52
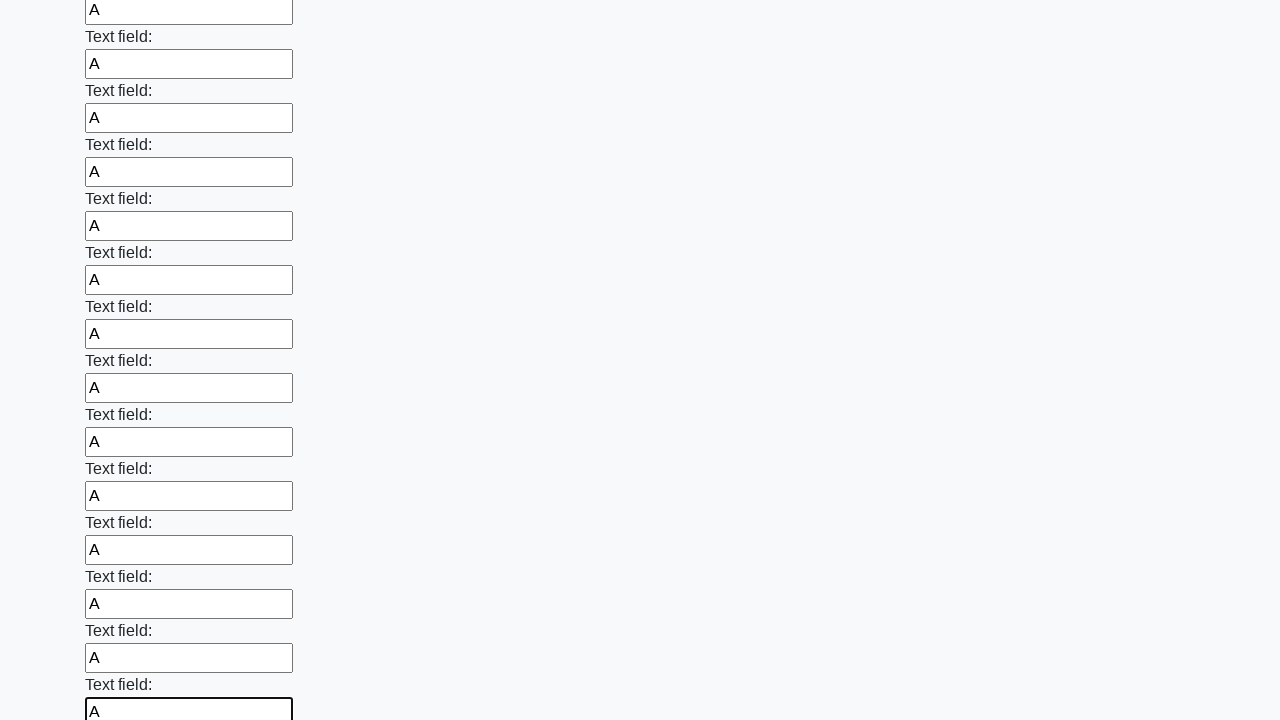

Filled an input field with 'A' on input >> nth=53
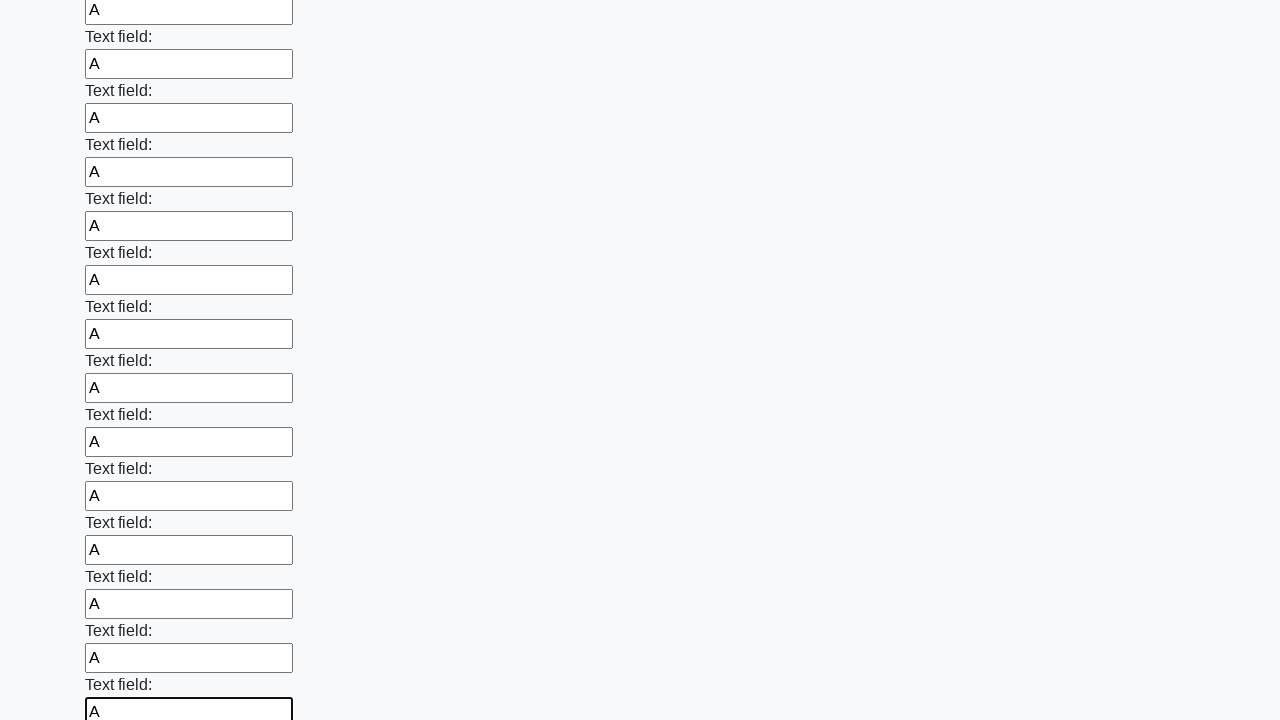

Filled an input field with 'A' on input >> nth=54
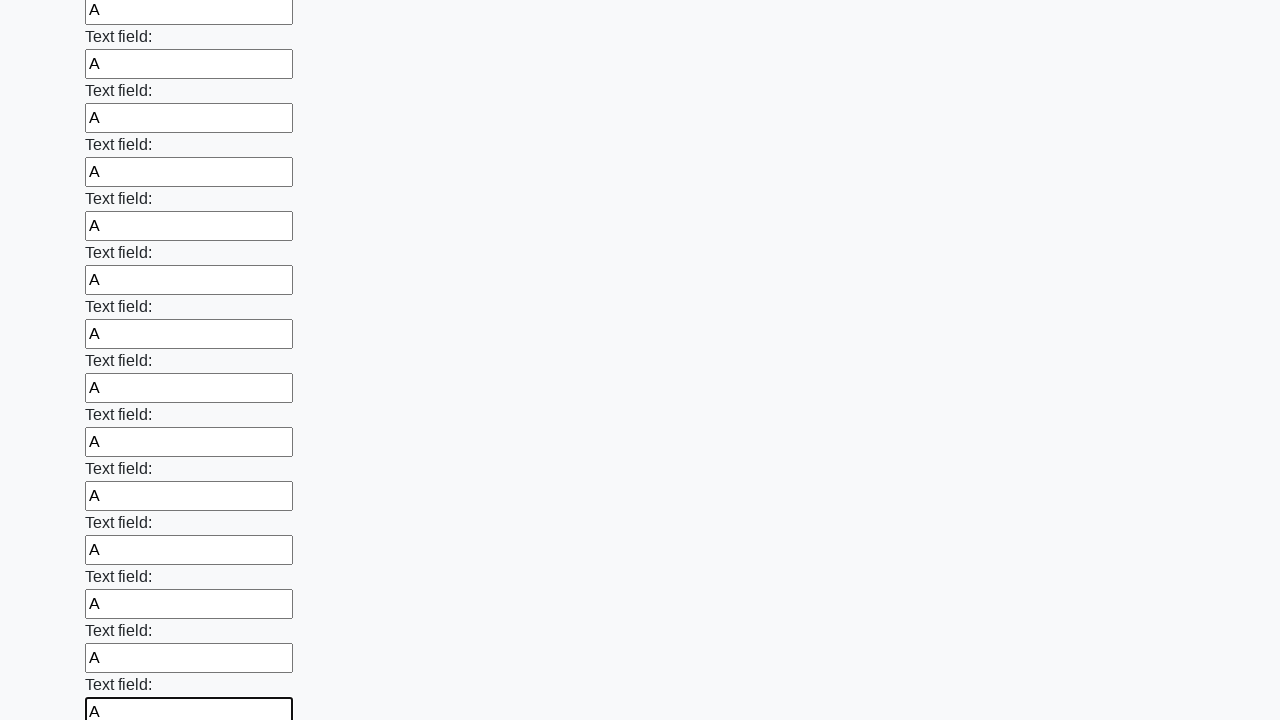

Filled an input field with 'A' on input >> nth=55
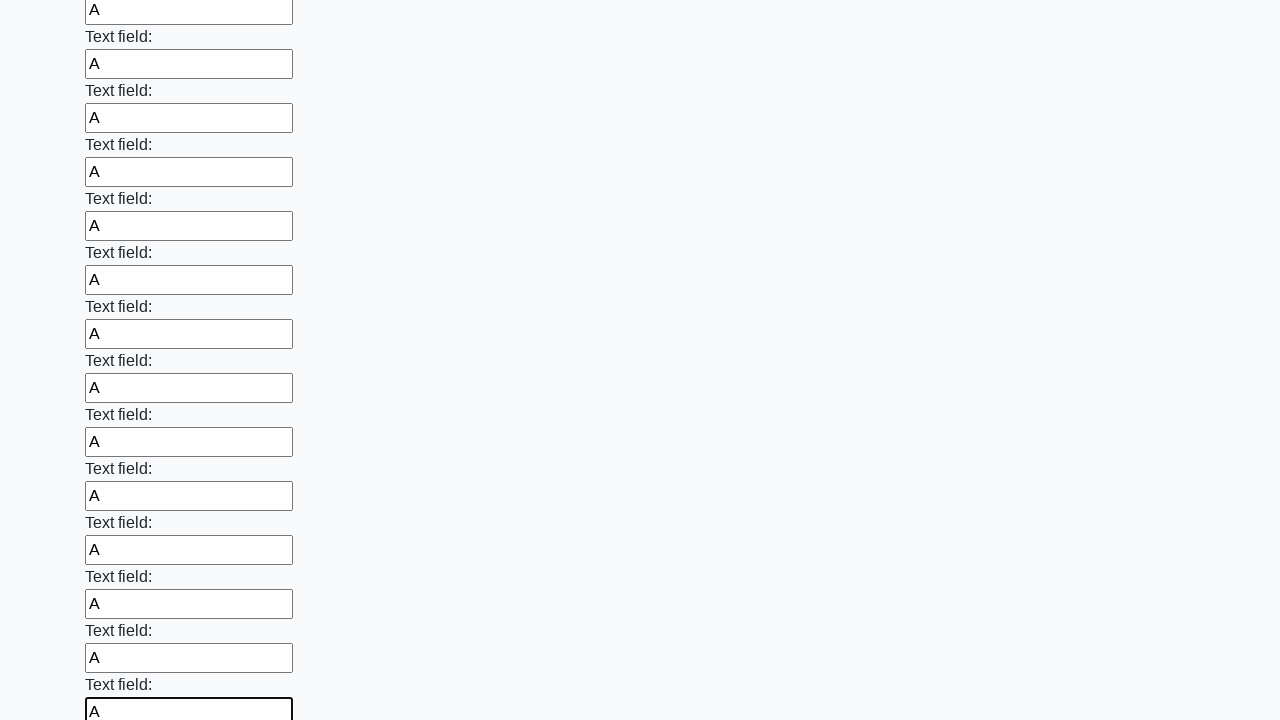

Filled an input field with 'A' on input >> nth=56
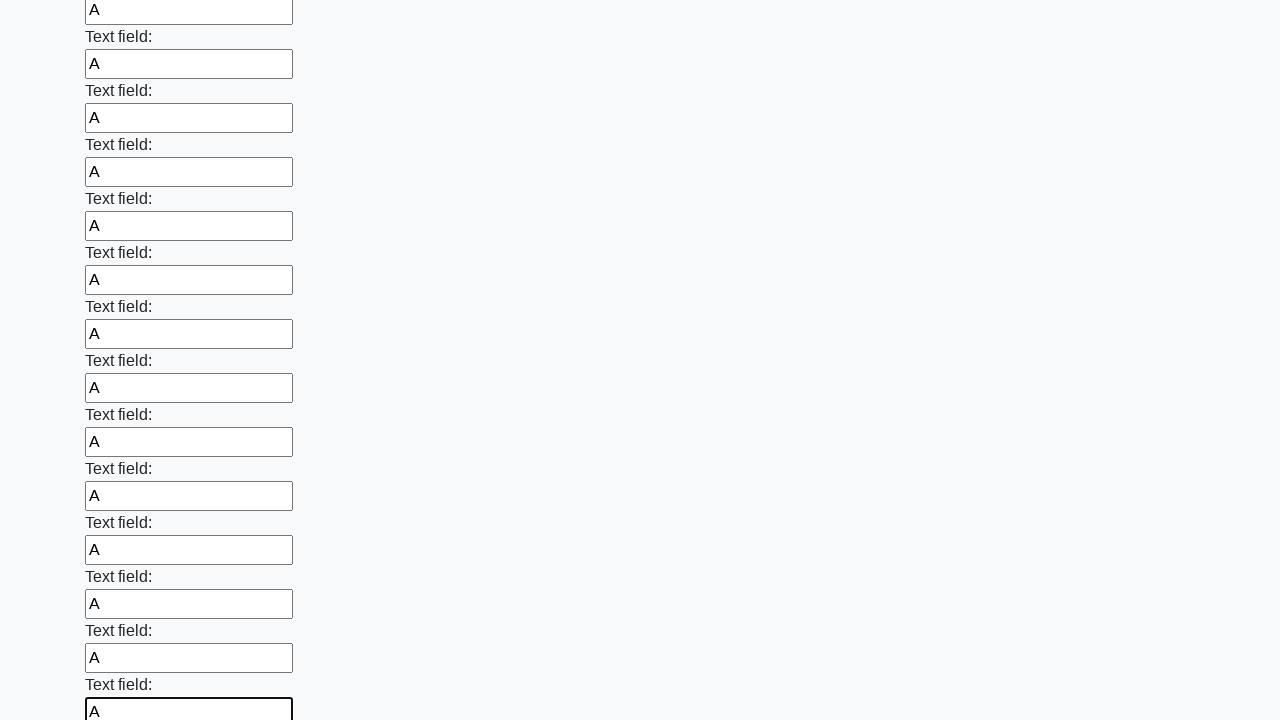

Filled an input field with 'A' on input >> nth=57
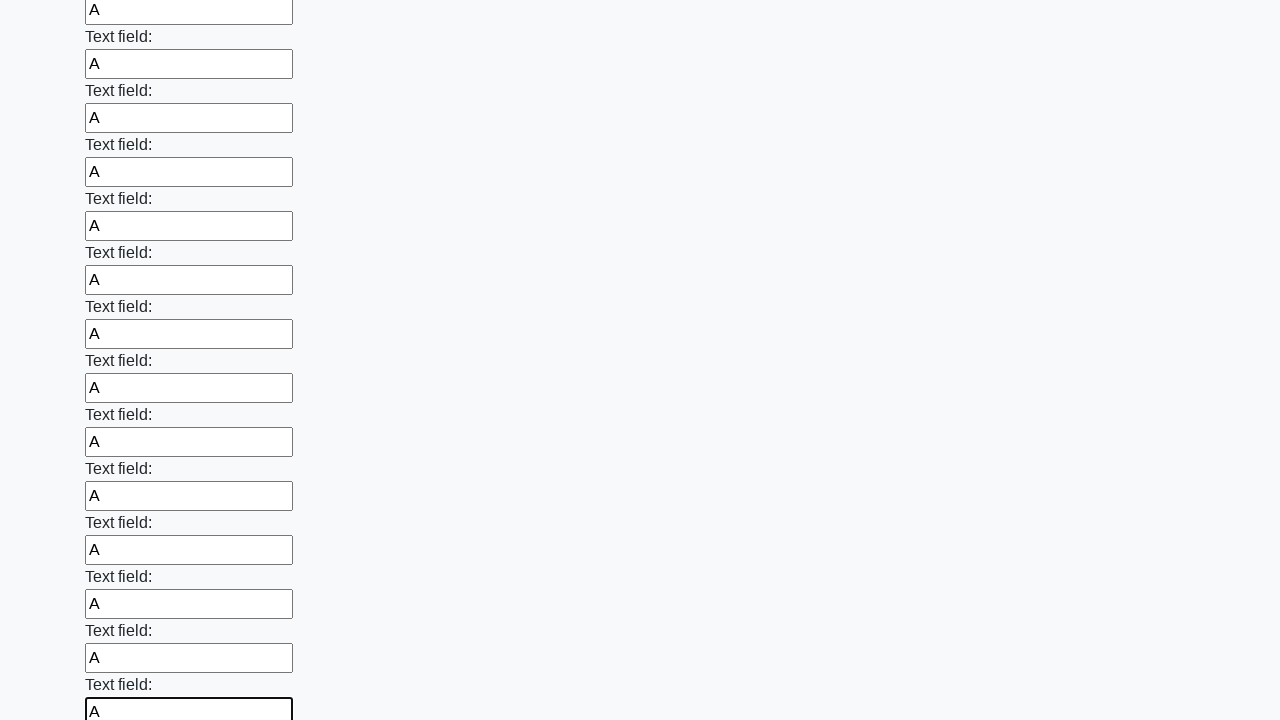

Filled an input field with 'A' on input >> nth=58
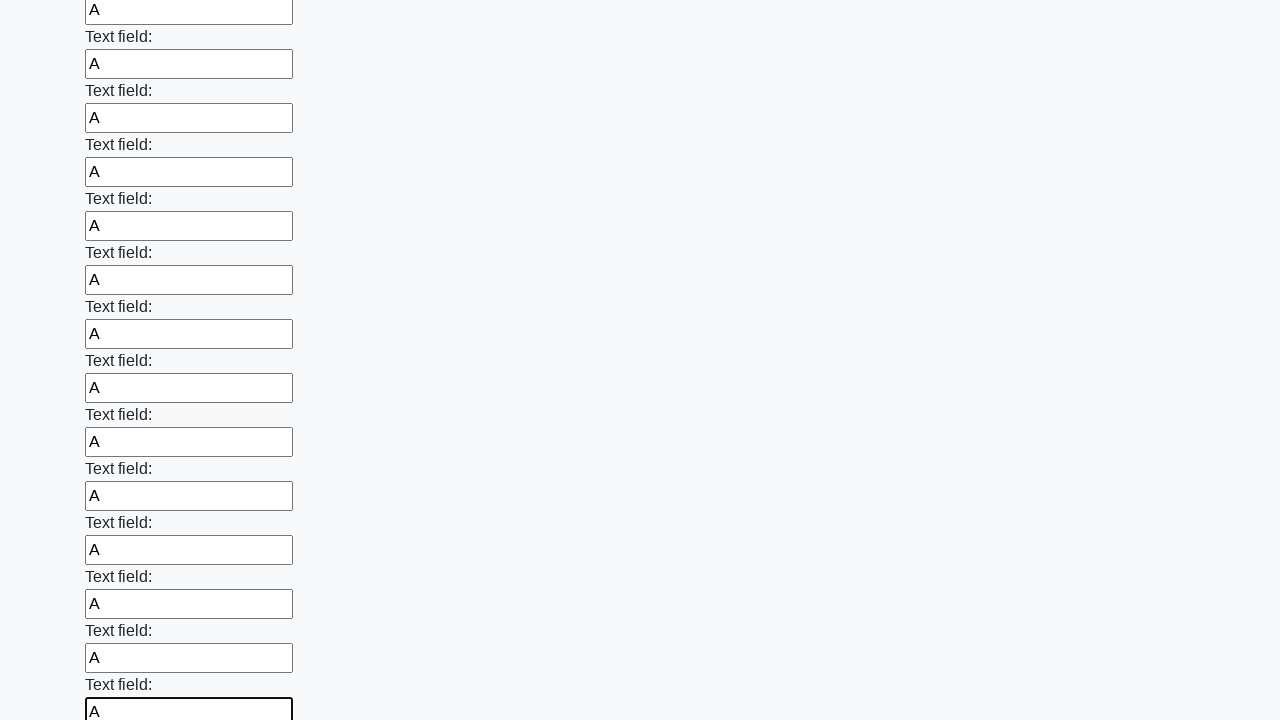

Filled an input field with 'A' on input >> nth=59
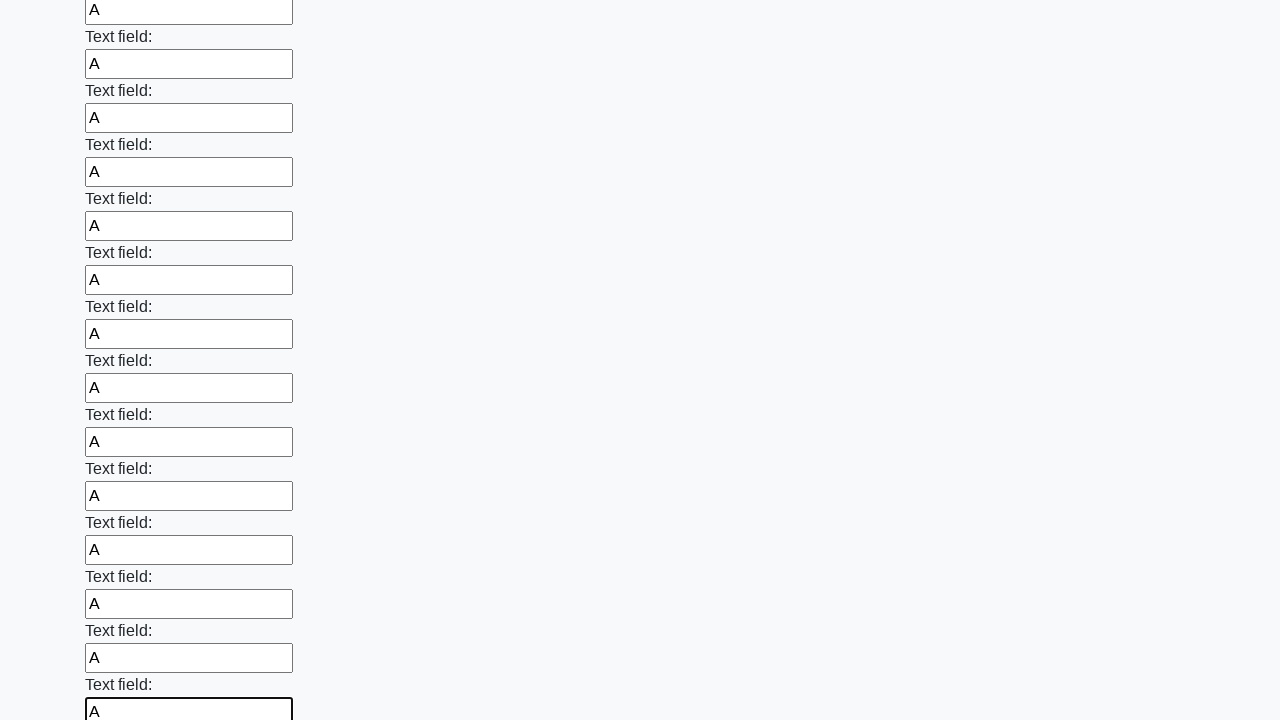

Filled an input field with 'A' on input >> nth=60
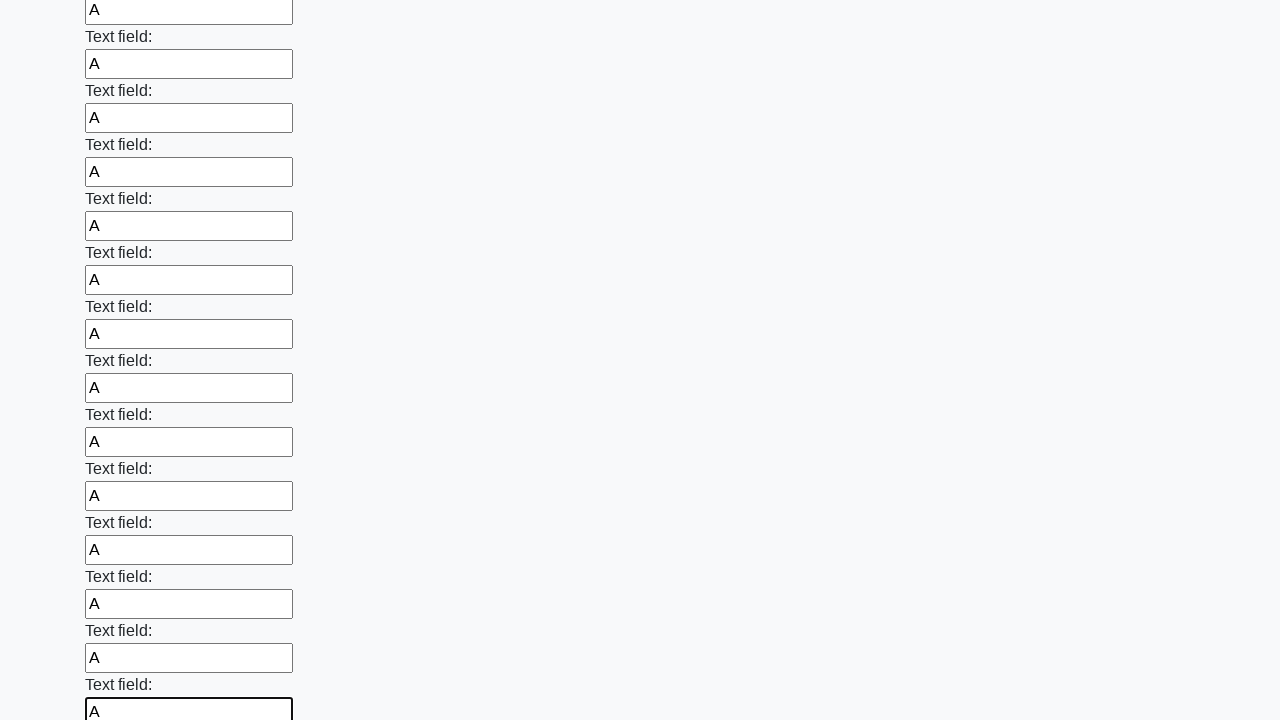

Filled an input field with 'A' on input >> nth=61
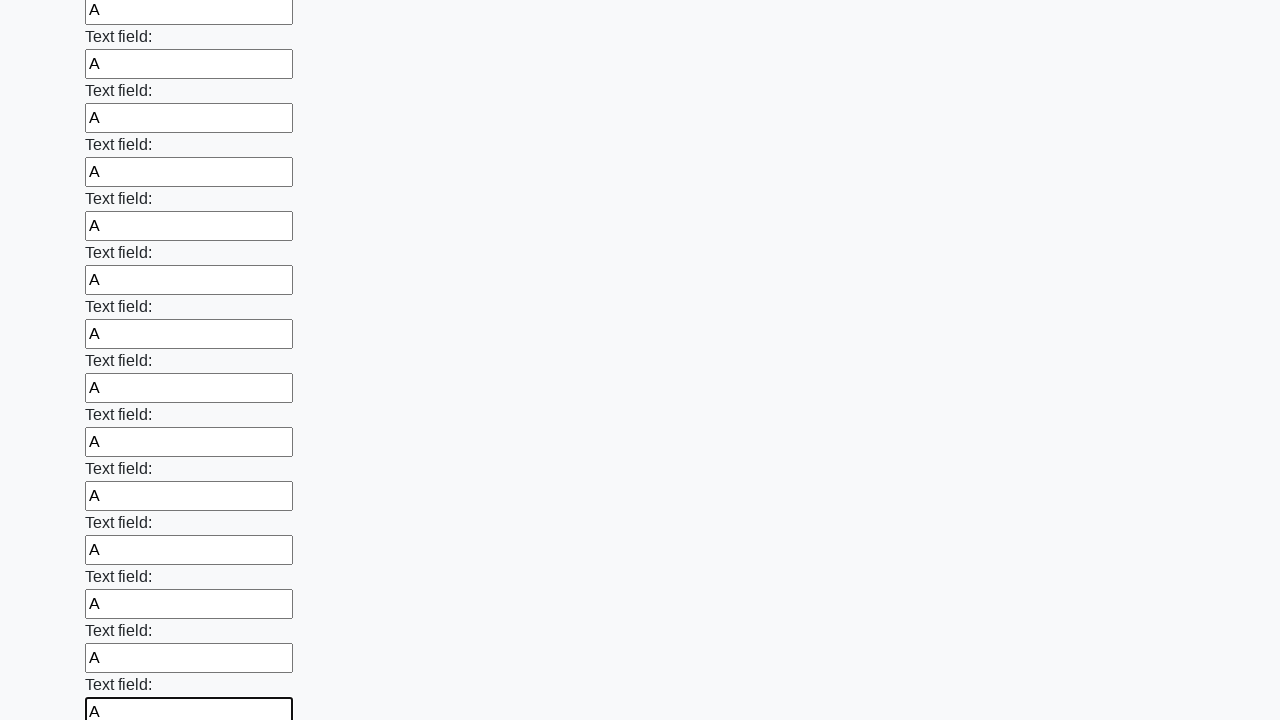

Filled an input field with 'A' on input >> nth=62
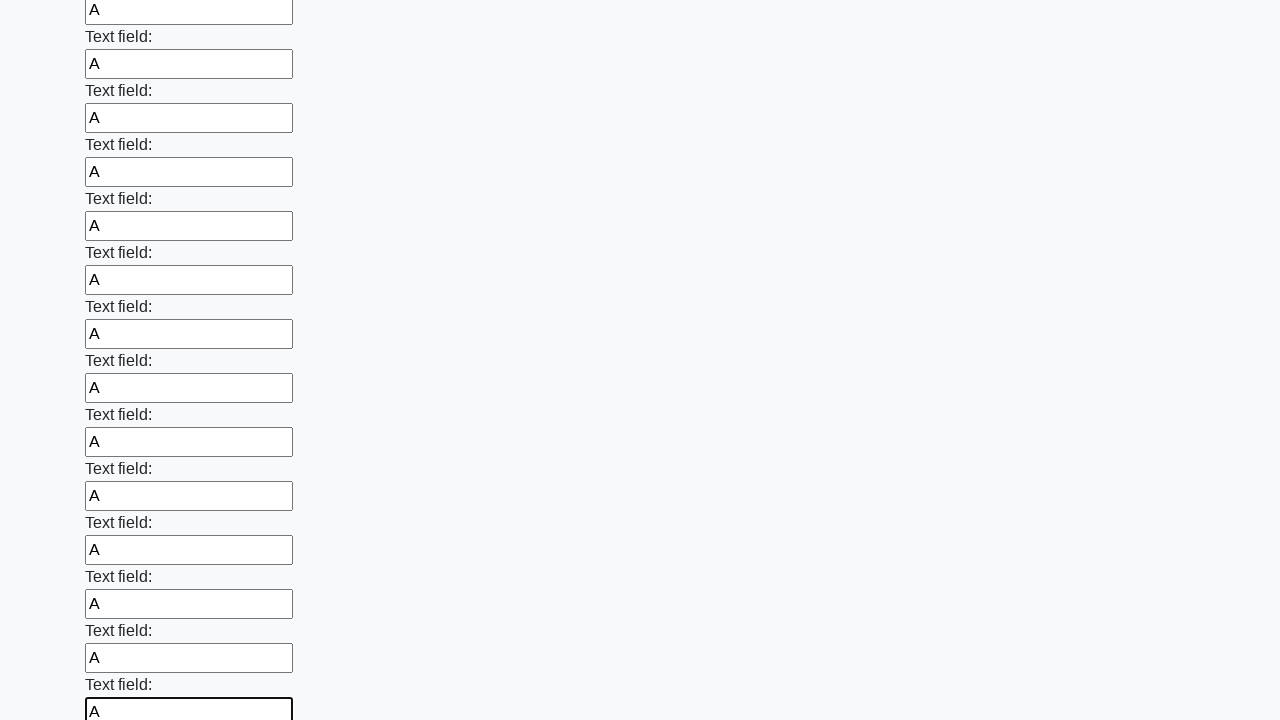

Filled an input field with 'A' on input >> nth=63
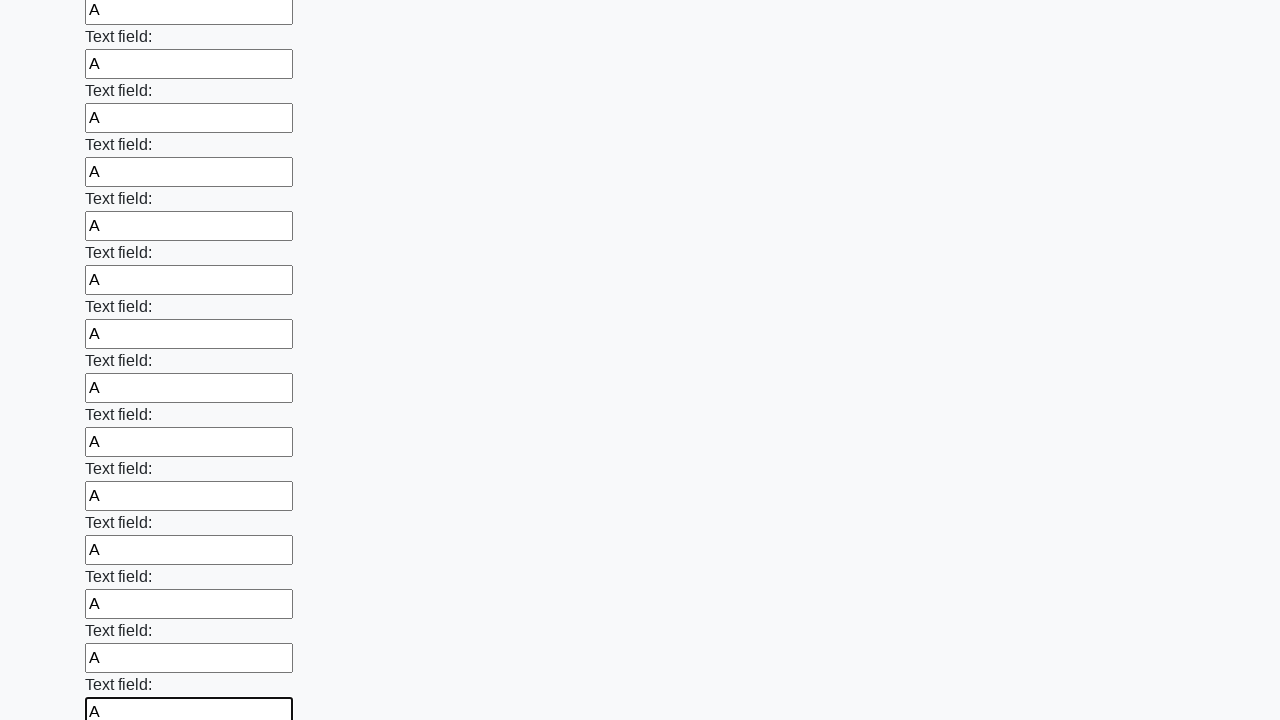

Filled an input field with 'A' on input >> nth=64
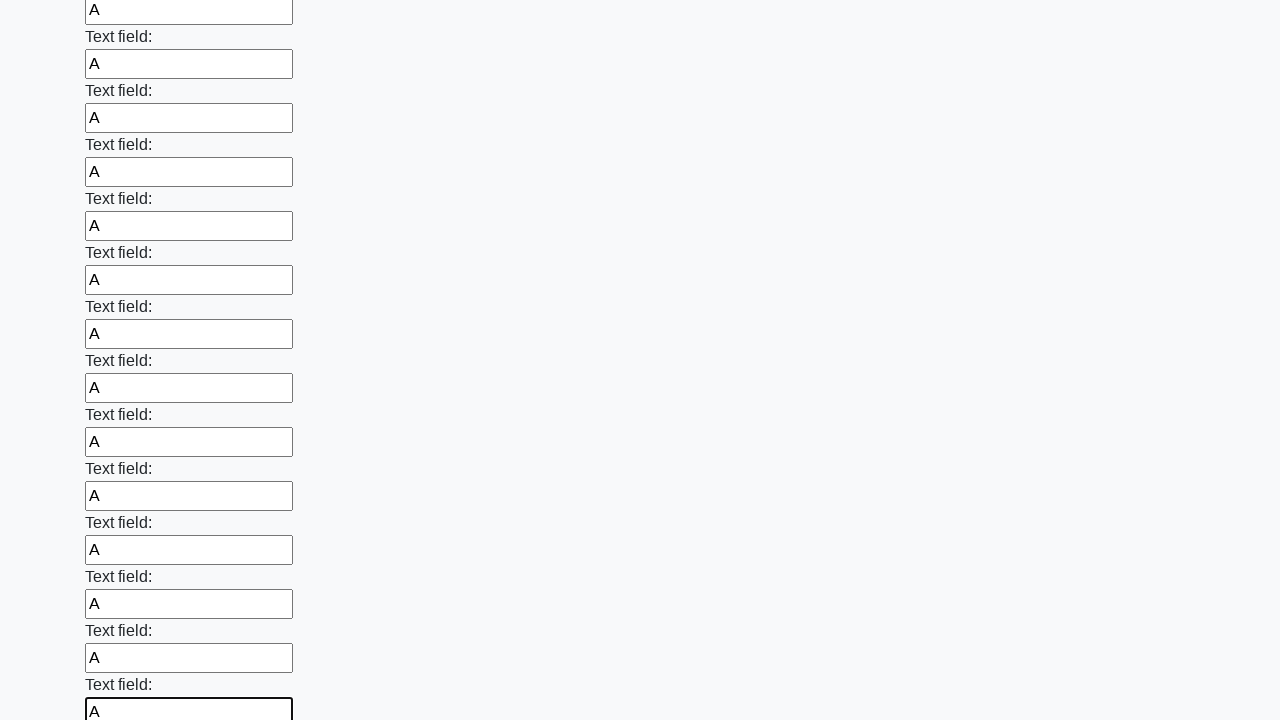

Filled an input field with 'A' on input >> nth=65
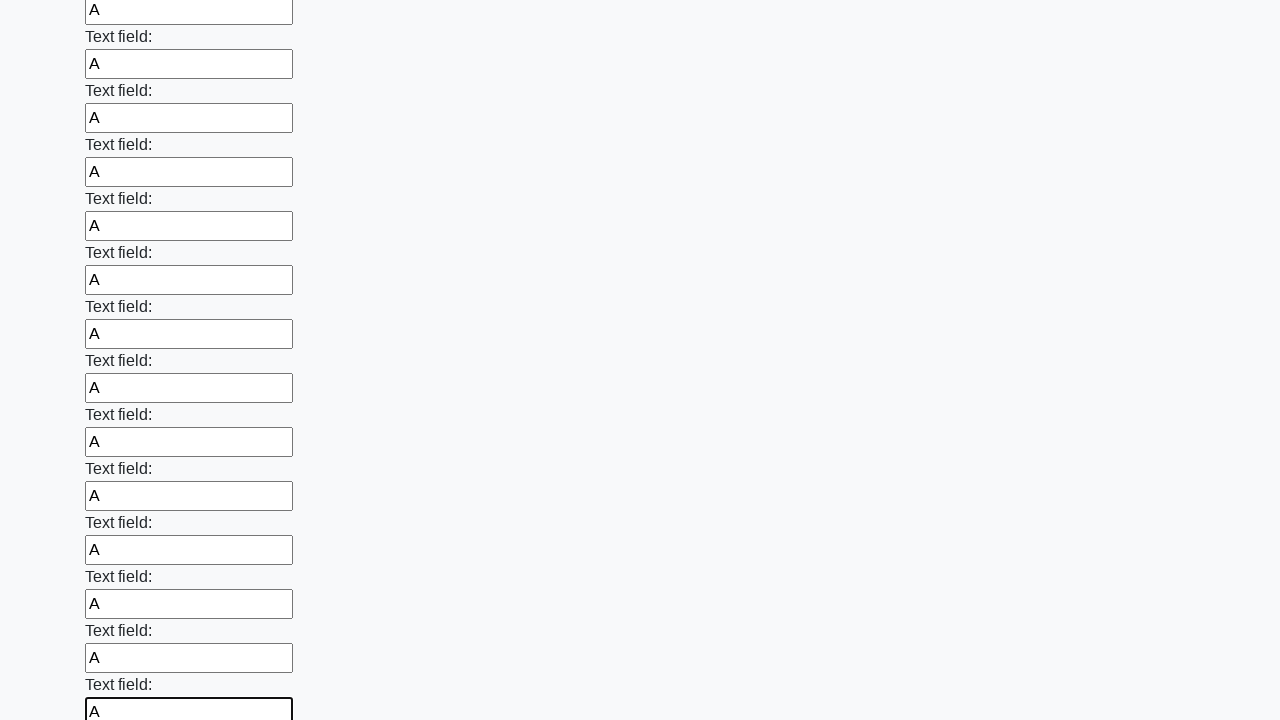

Filled an input field with 'A' on input >> nth=66
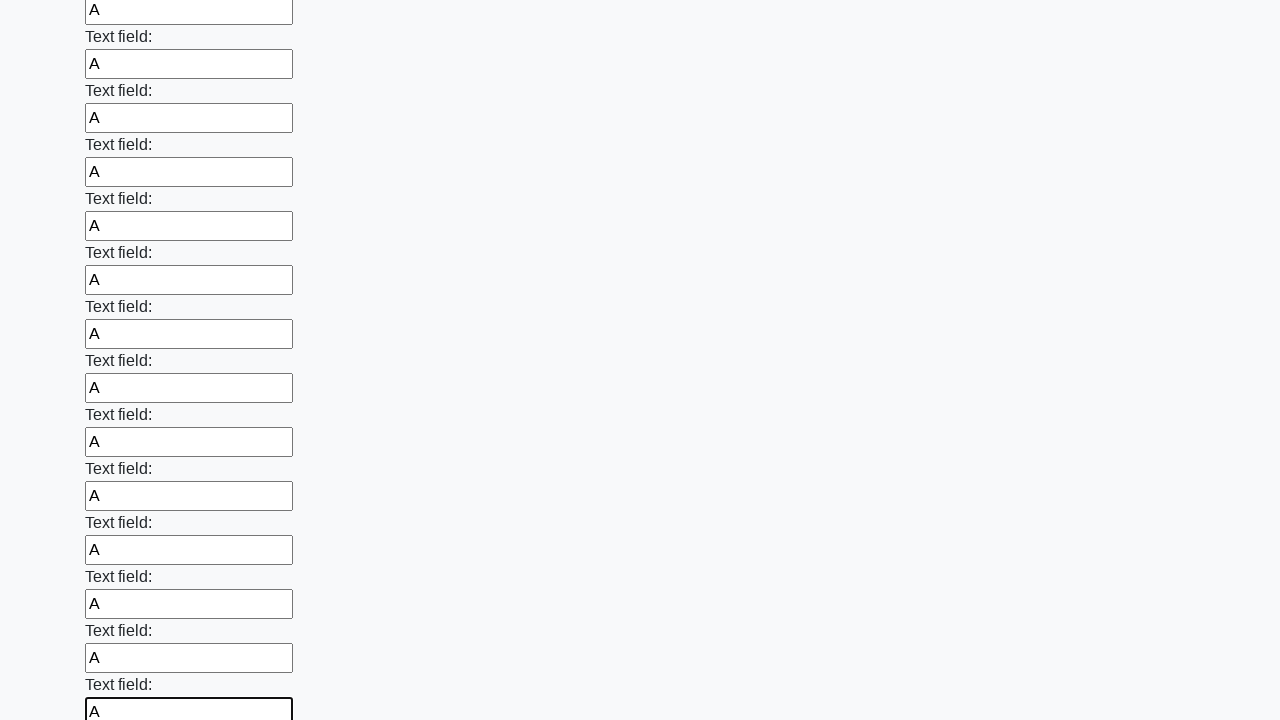

Filled an input field with 'A' on input >> nth=67
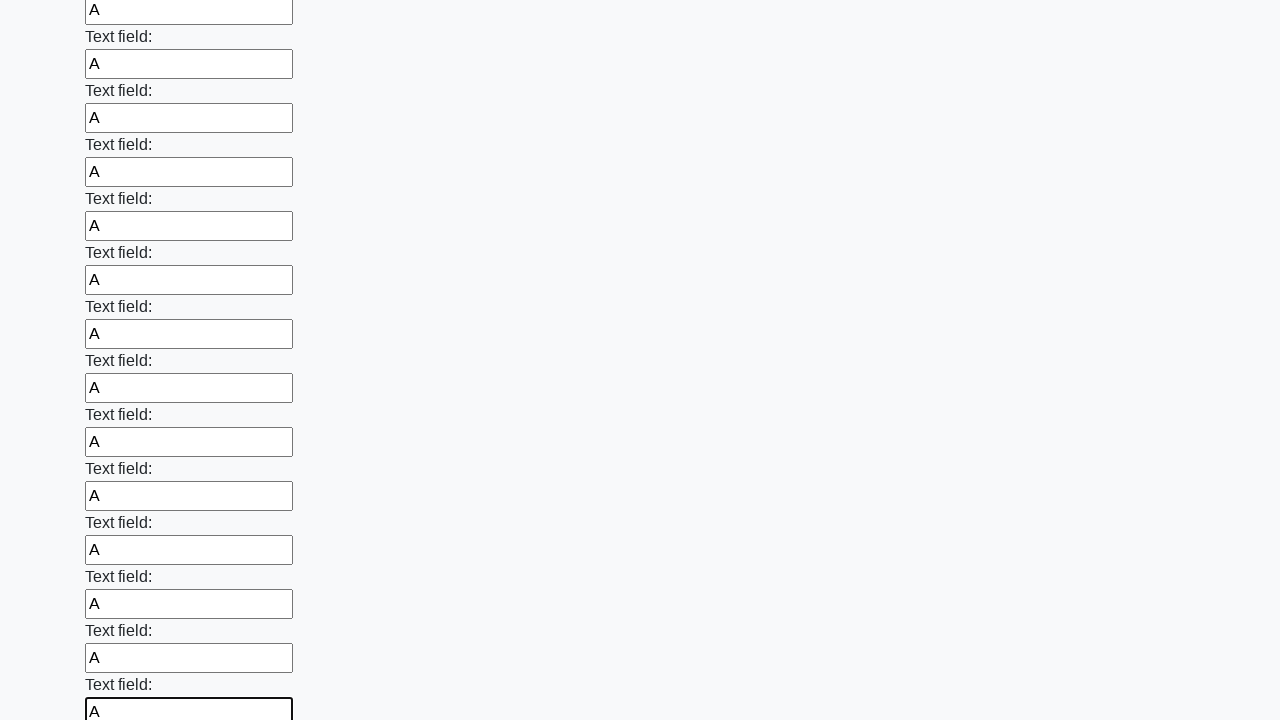

Filled an input field with 'A' on input >> nth=68
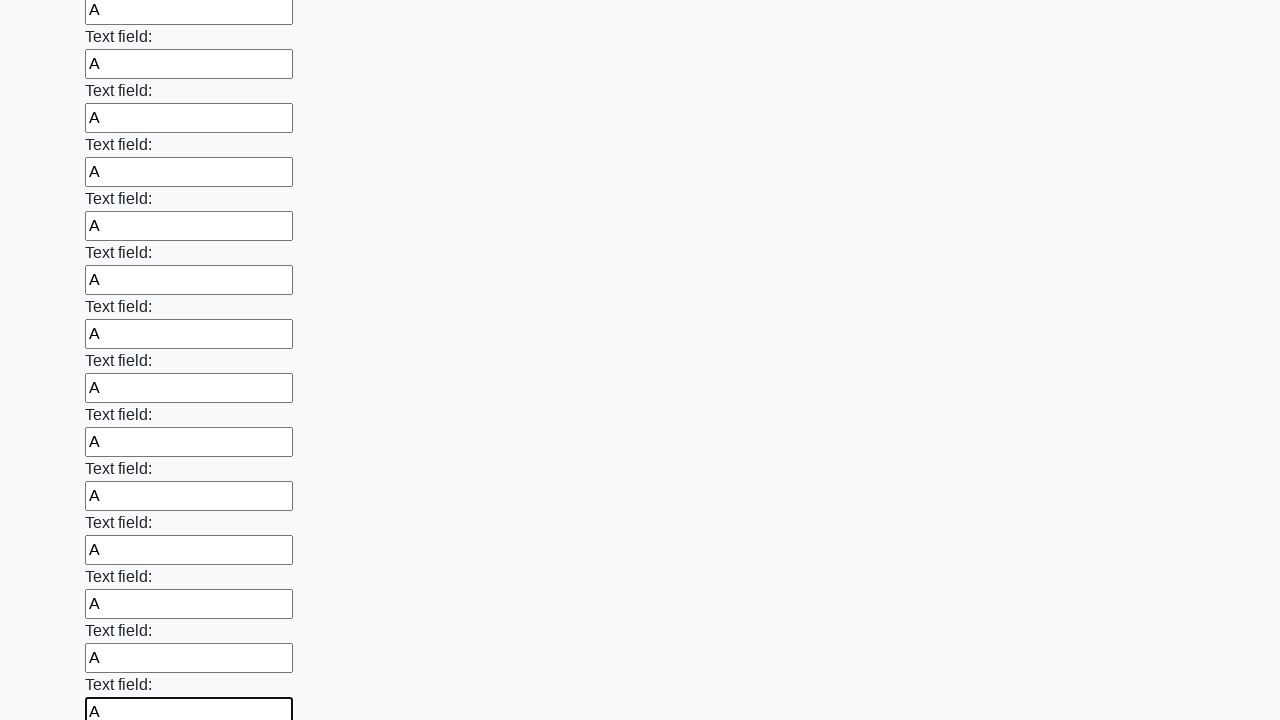

Filled an input field with 'A' on input >> nth=69
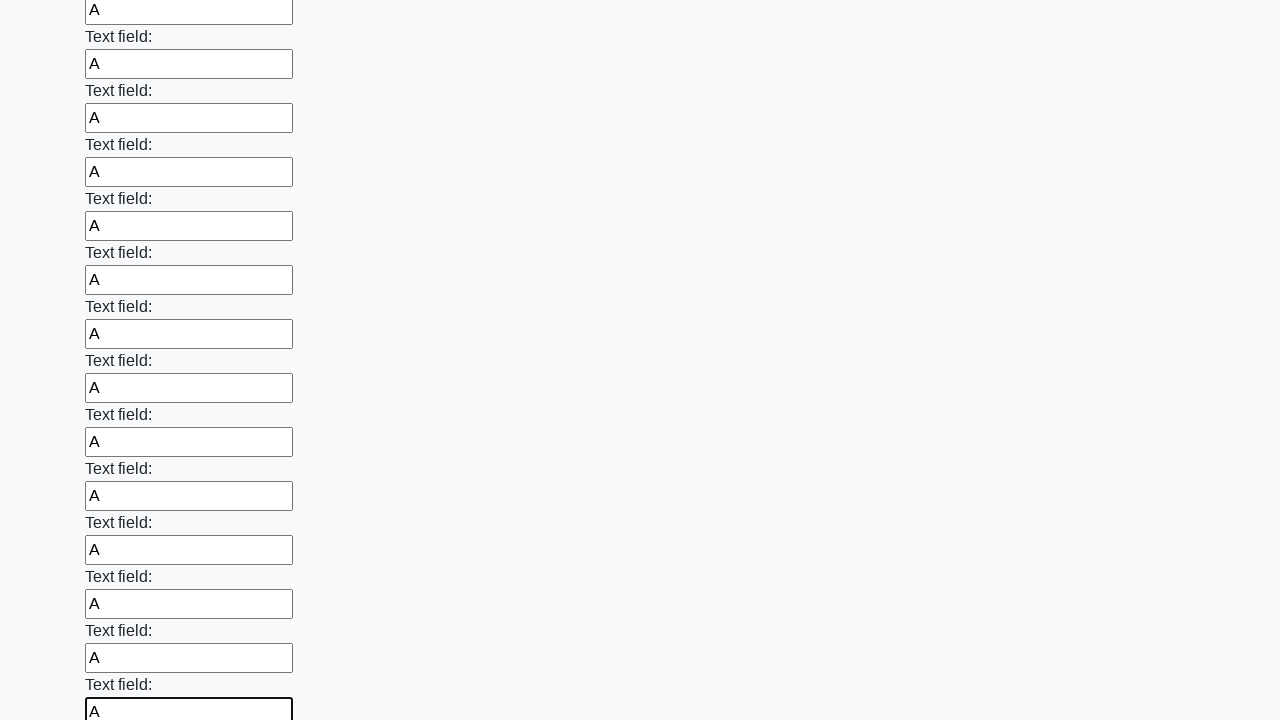

Filled an input field with 'A' on input >> nth=70
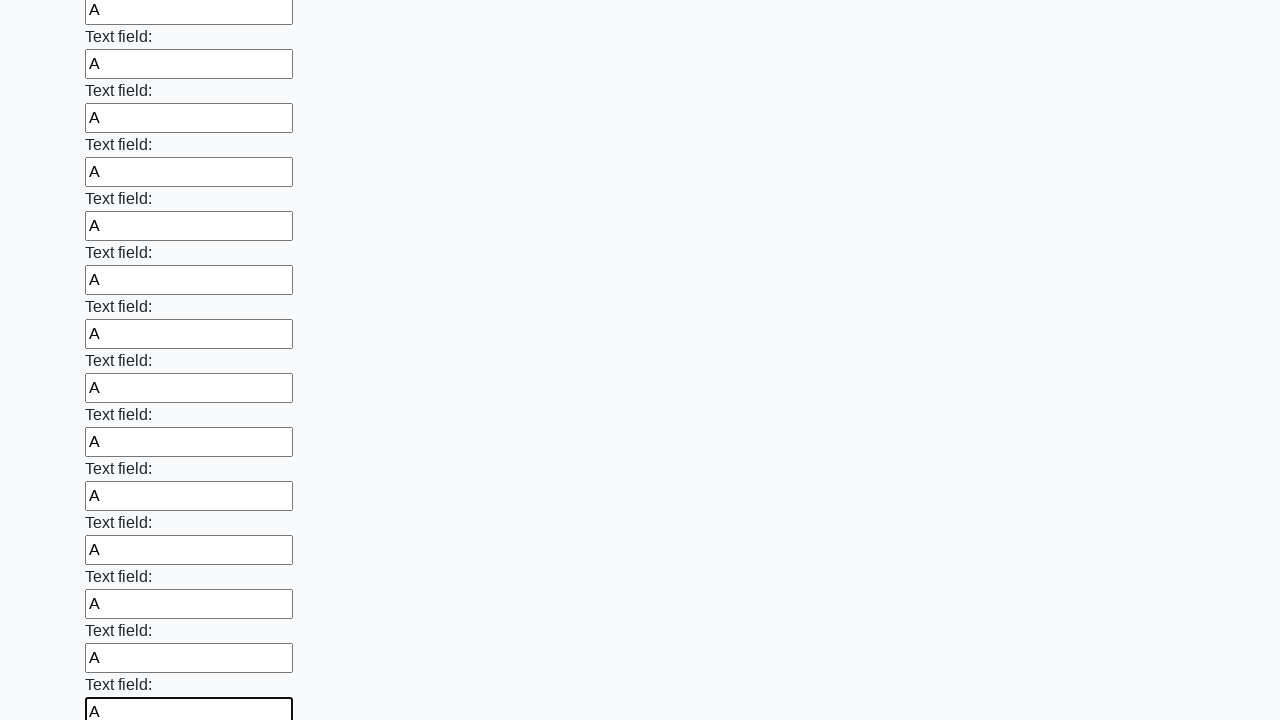

Filled an input field with 'A' on input >> nth=71
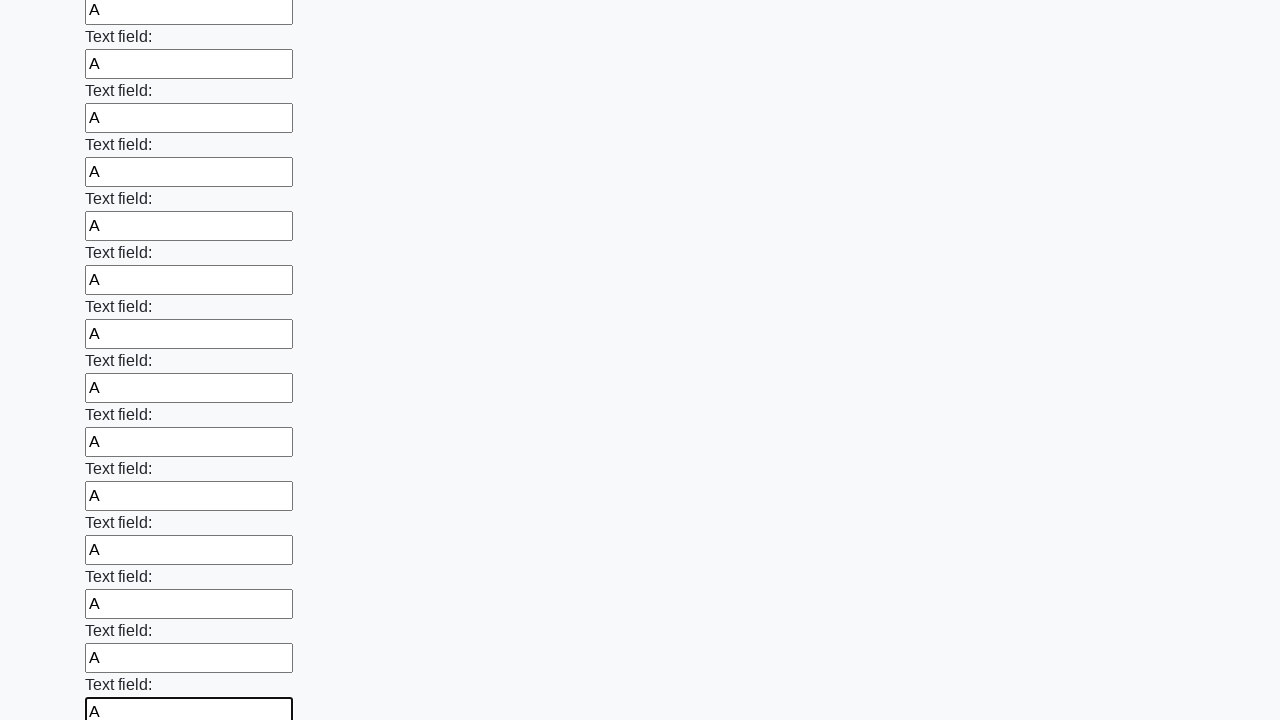

Filled an input field with 'A' on input >> nth=72
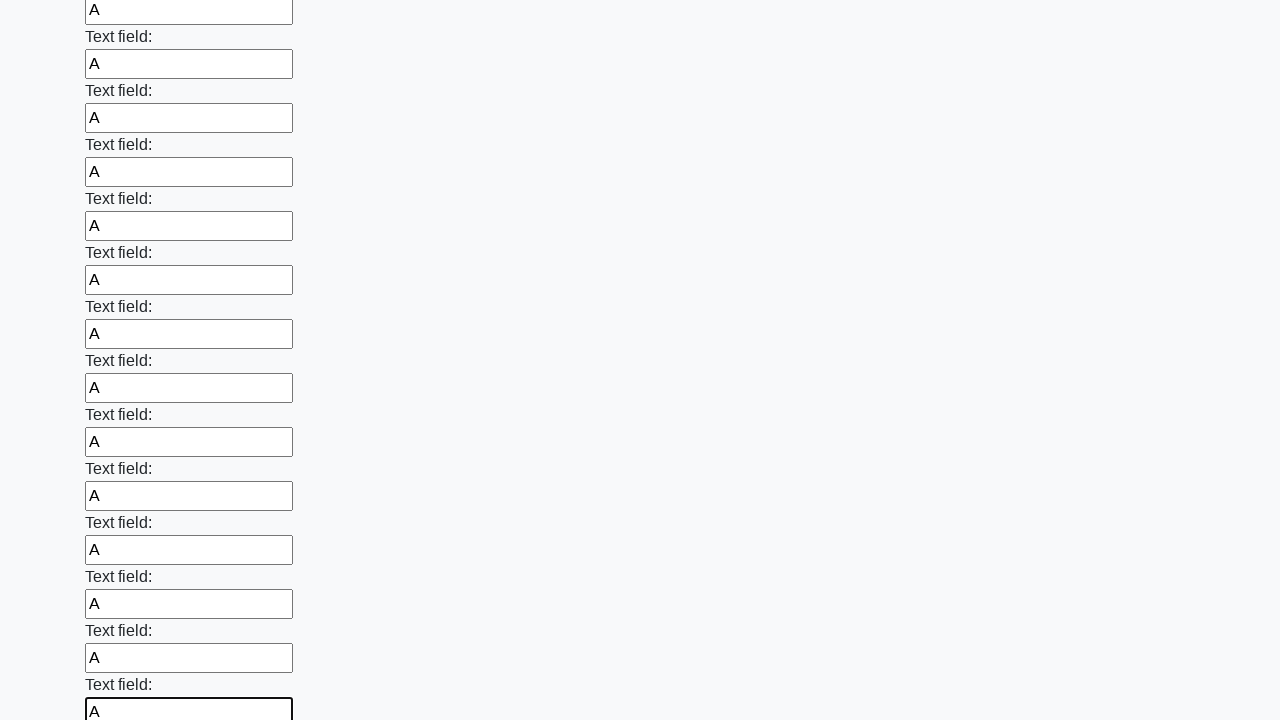

Filled an input field with 'A' on input >> nth=73
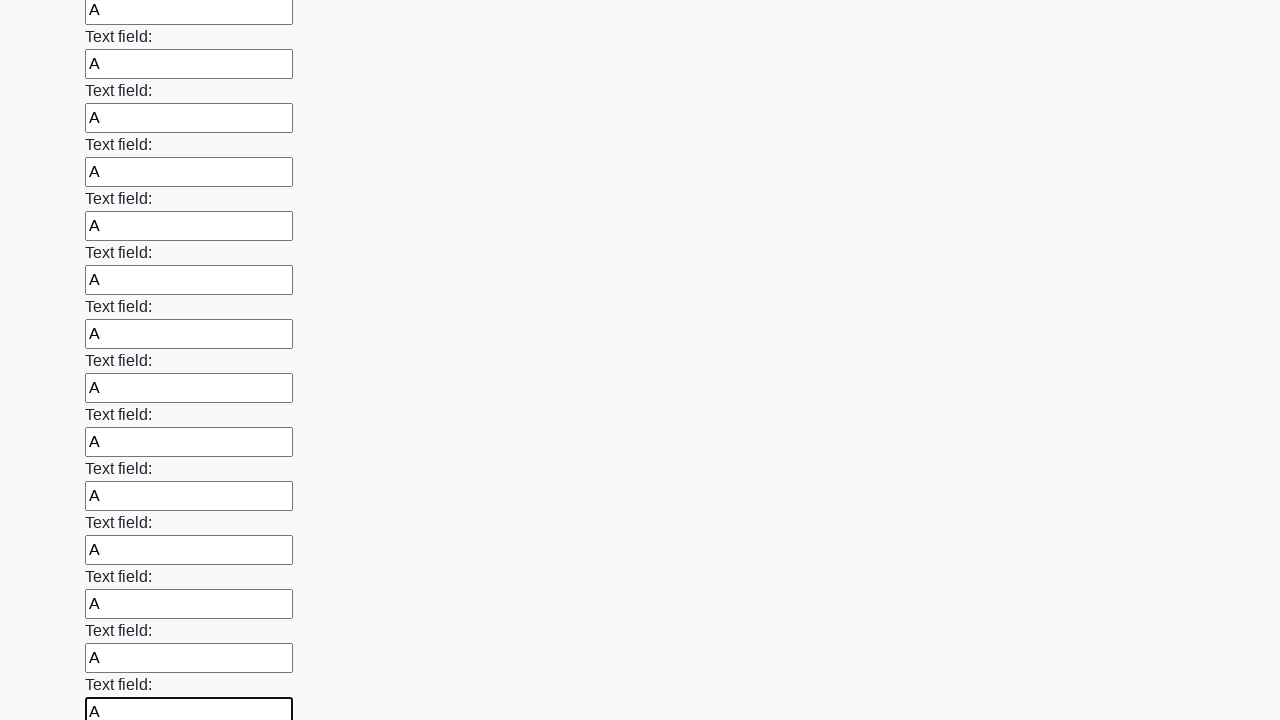

Filled an input field with 'A' on input >> nth=74
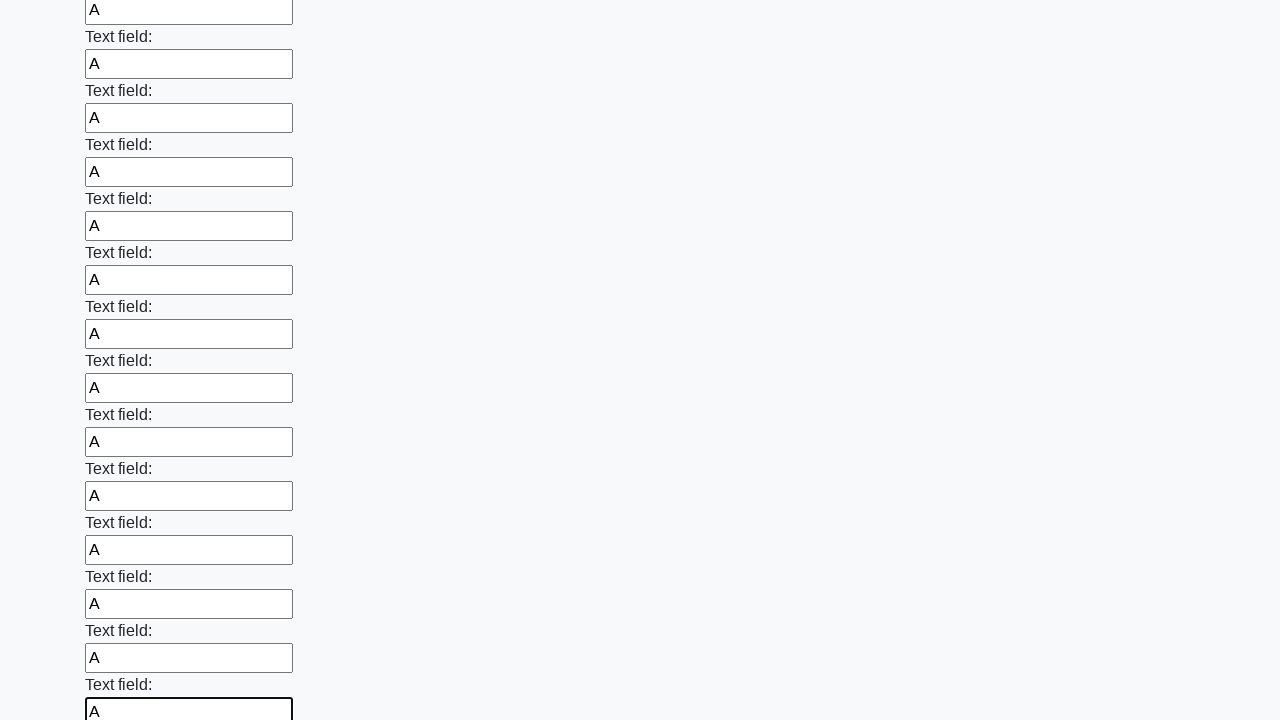

Filled an input field with 'A' on input >> nth=75
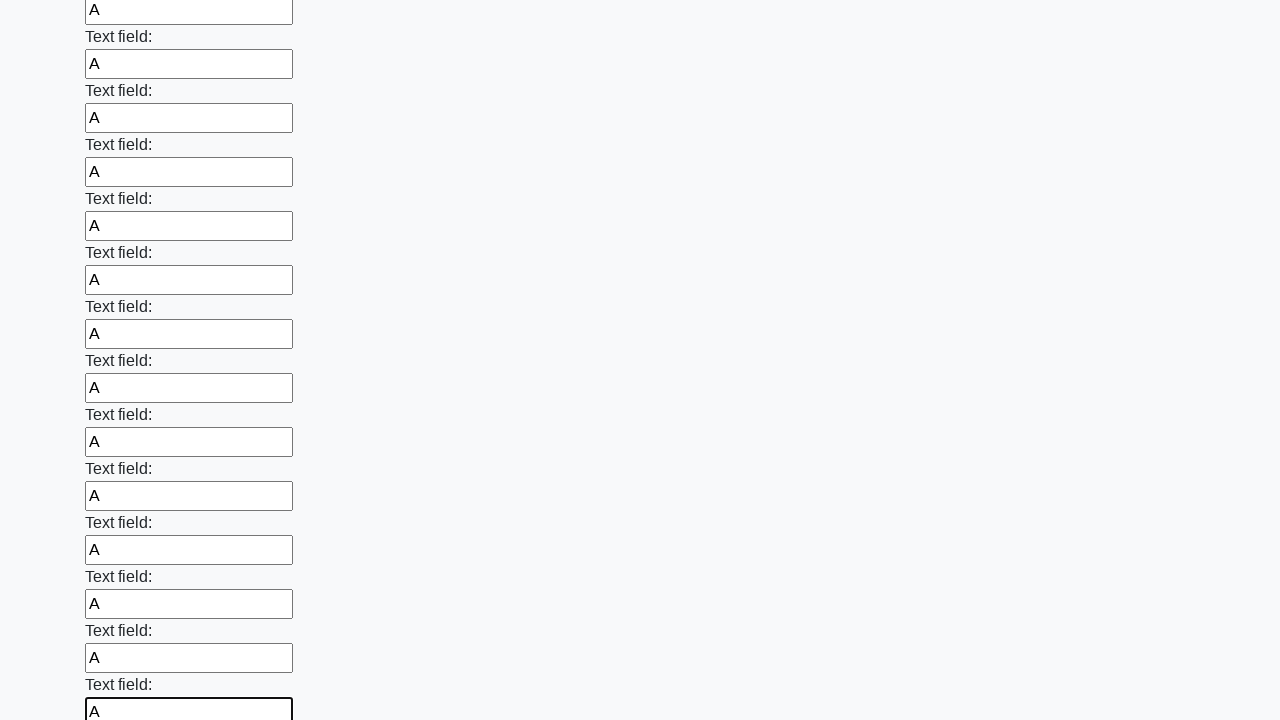

Filled an input field with 'A' on input >> nth=76
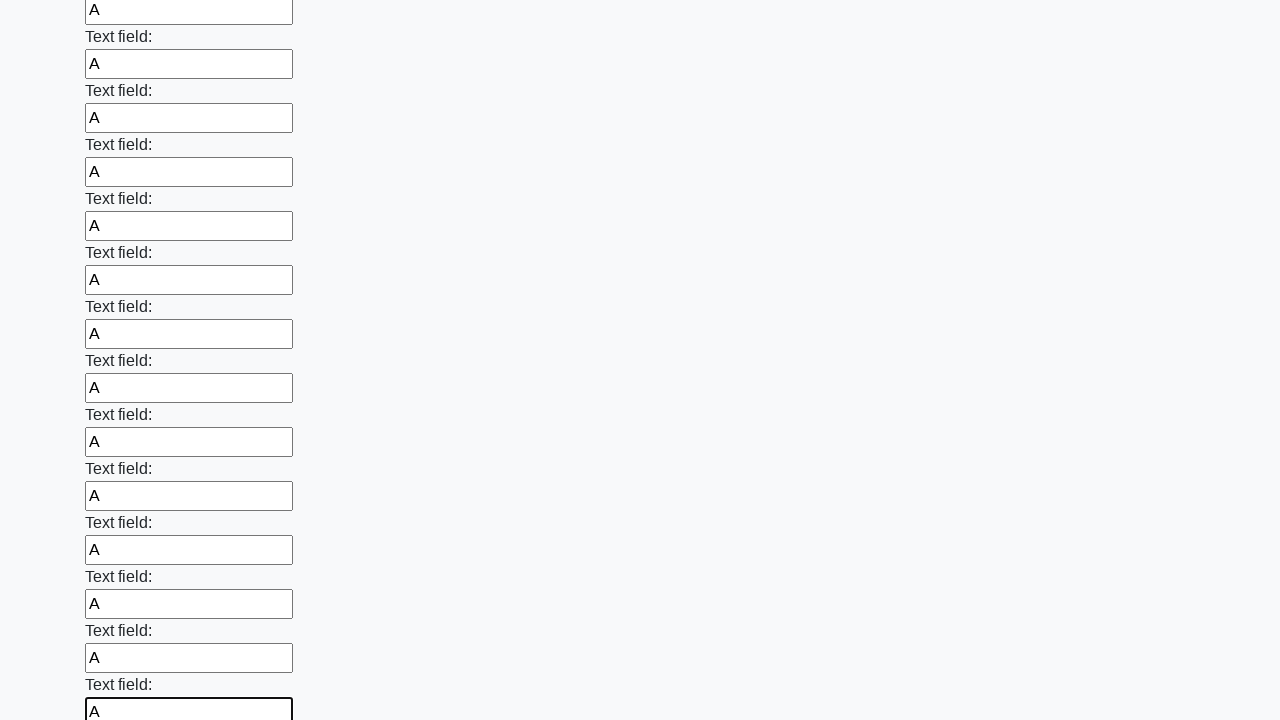

Filled an input field with 'A' on input >> nth=77
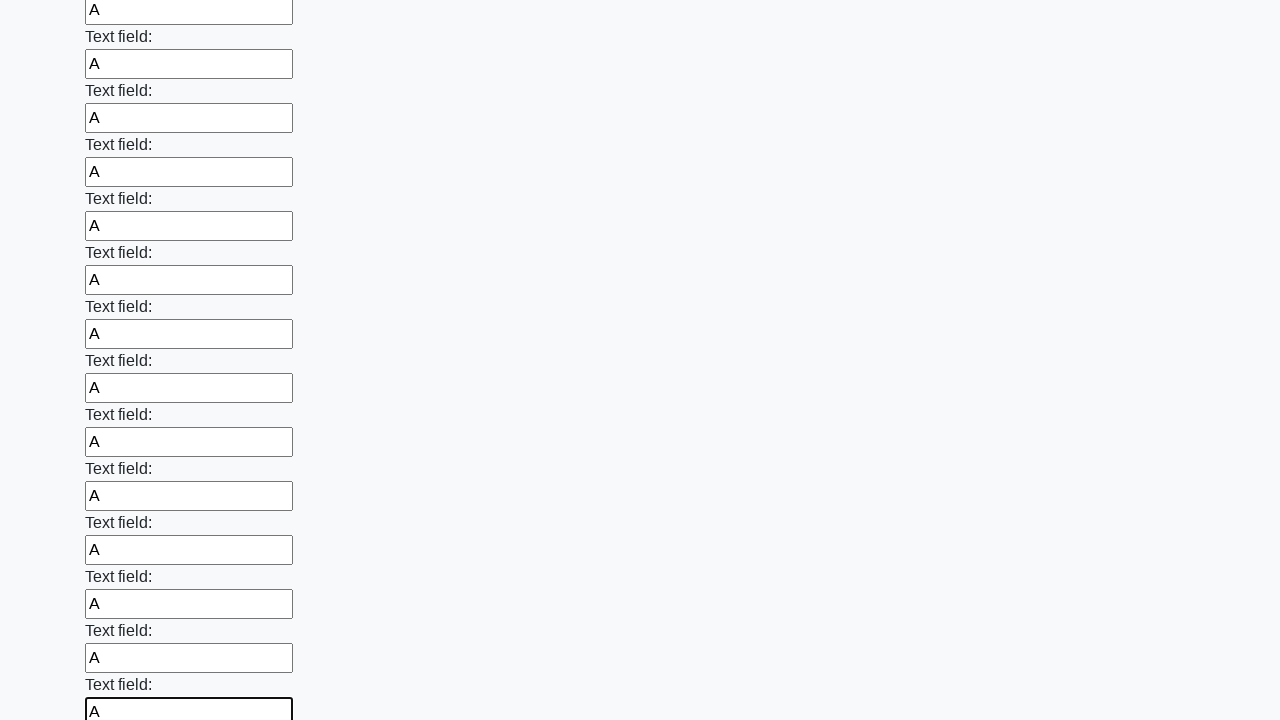

Filled an input field with 'A' on input >> nth=78
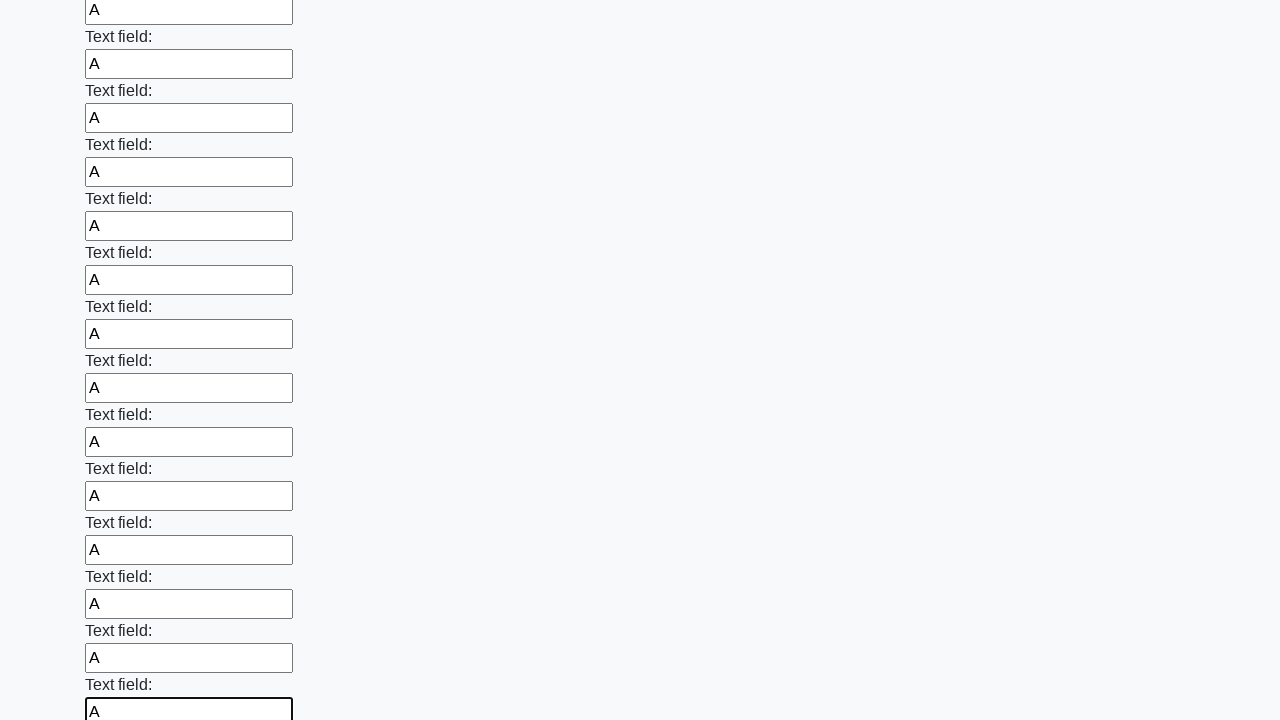

Filled an input field with 'A' on input >> nth=79
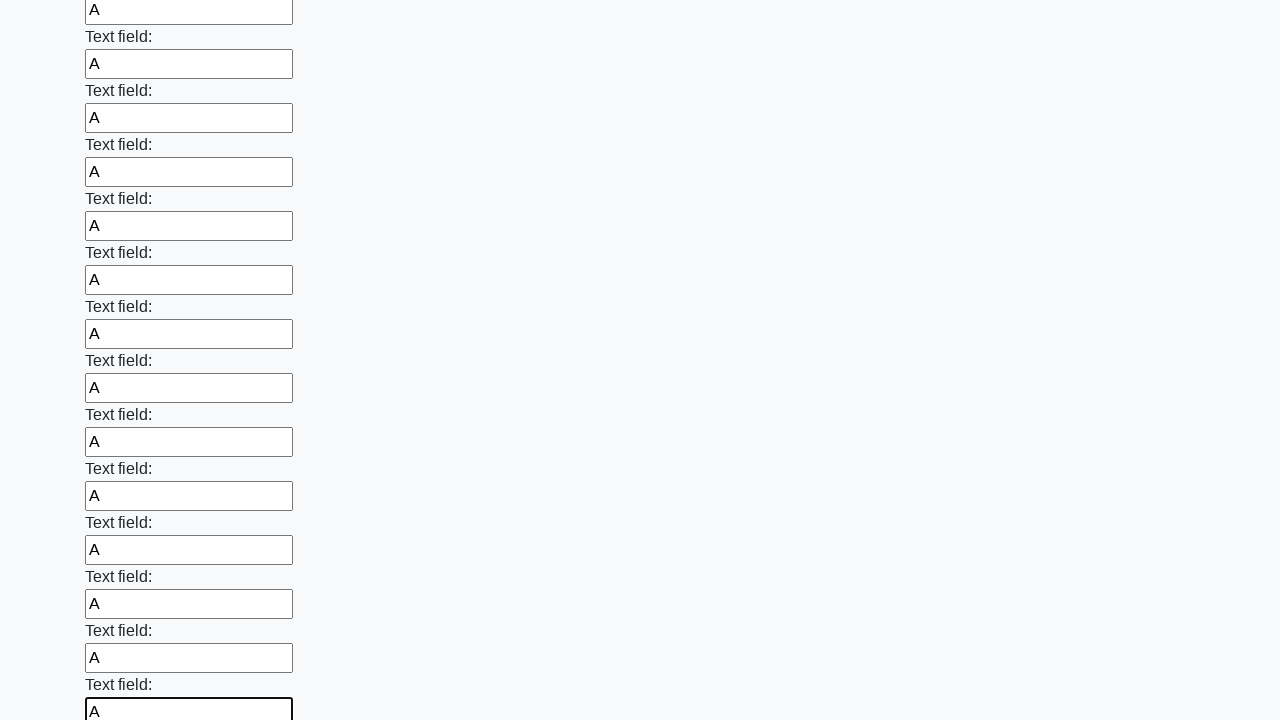

Filled an input field with 'A' on input >> nth=80
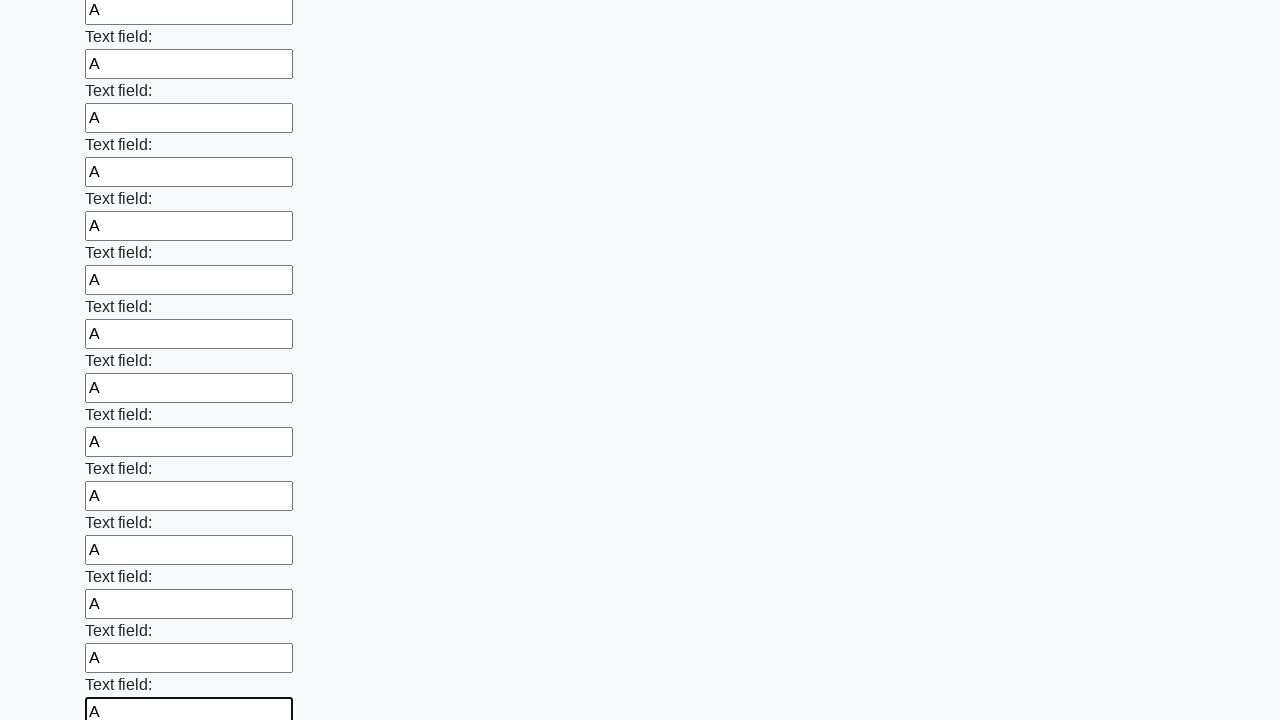

Filled an input field with 'A' on input >> nth=81
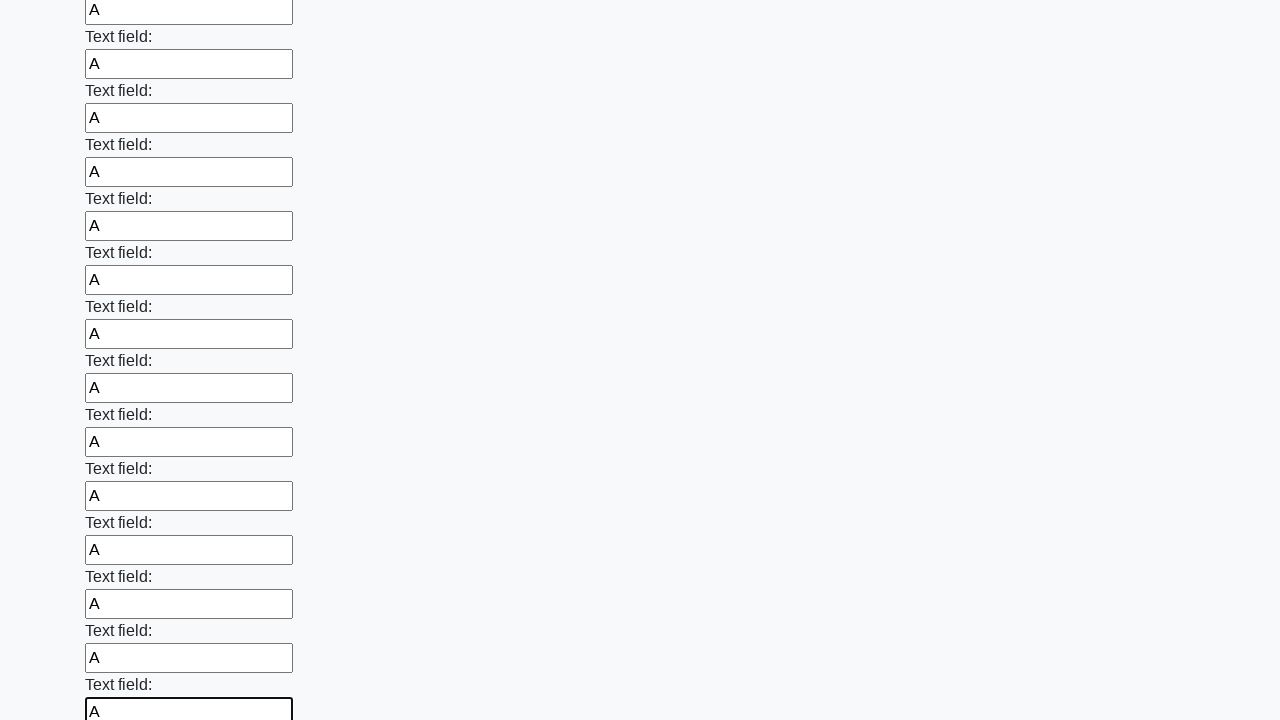

Filled an input field with 'A' on input >> nth=82
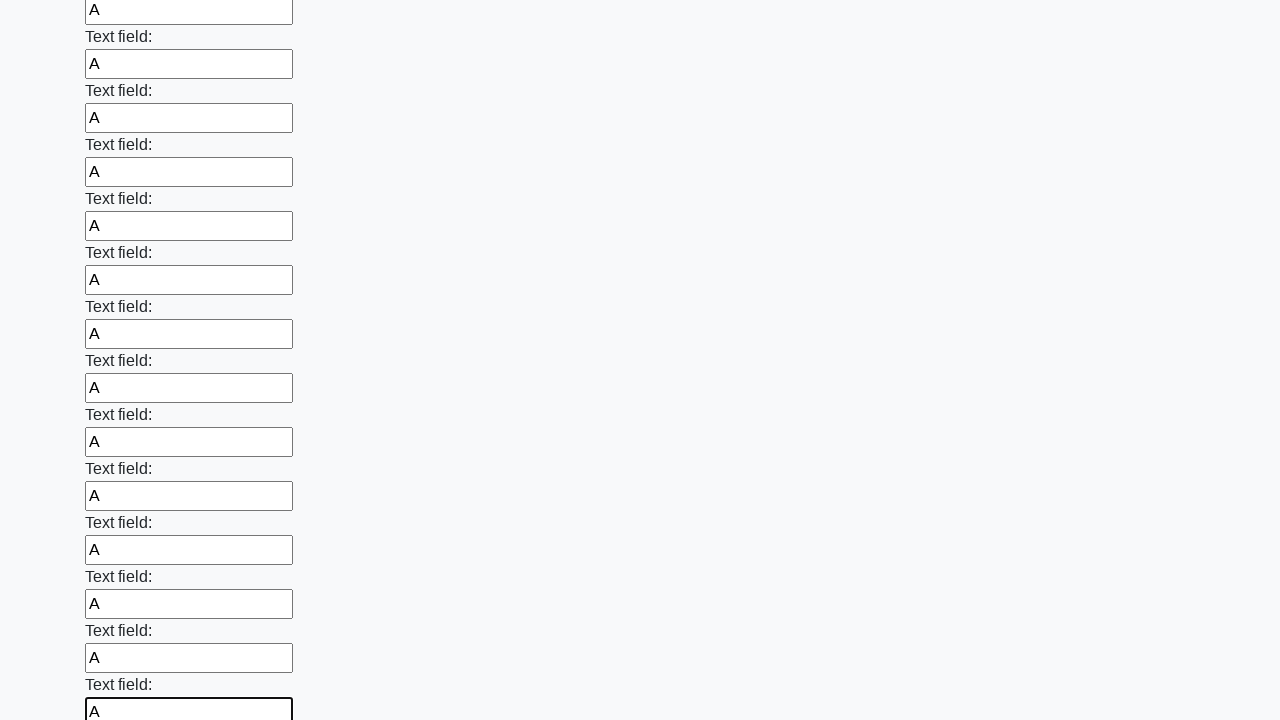

Filled an input field with 'A' on input >> nth=83
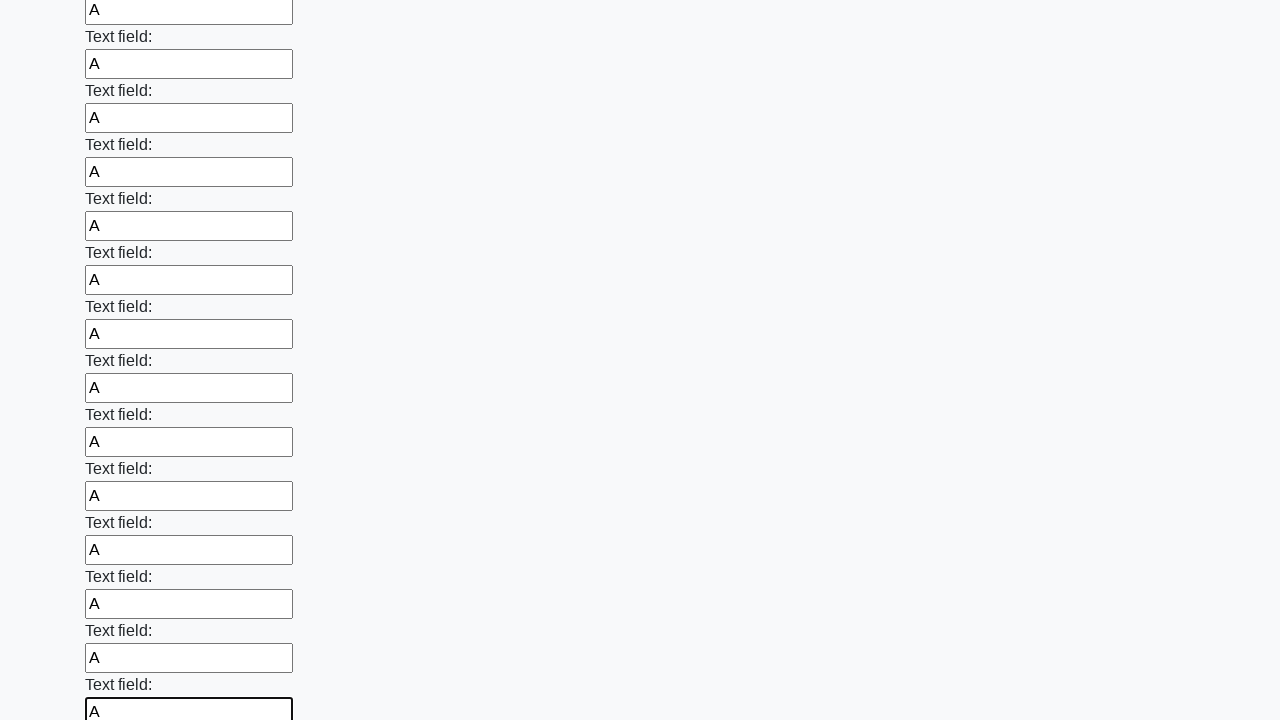

Filled an input field with 'A' on input >> nth=84
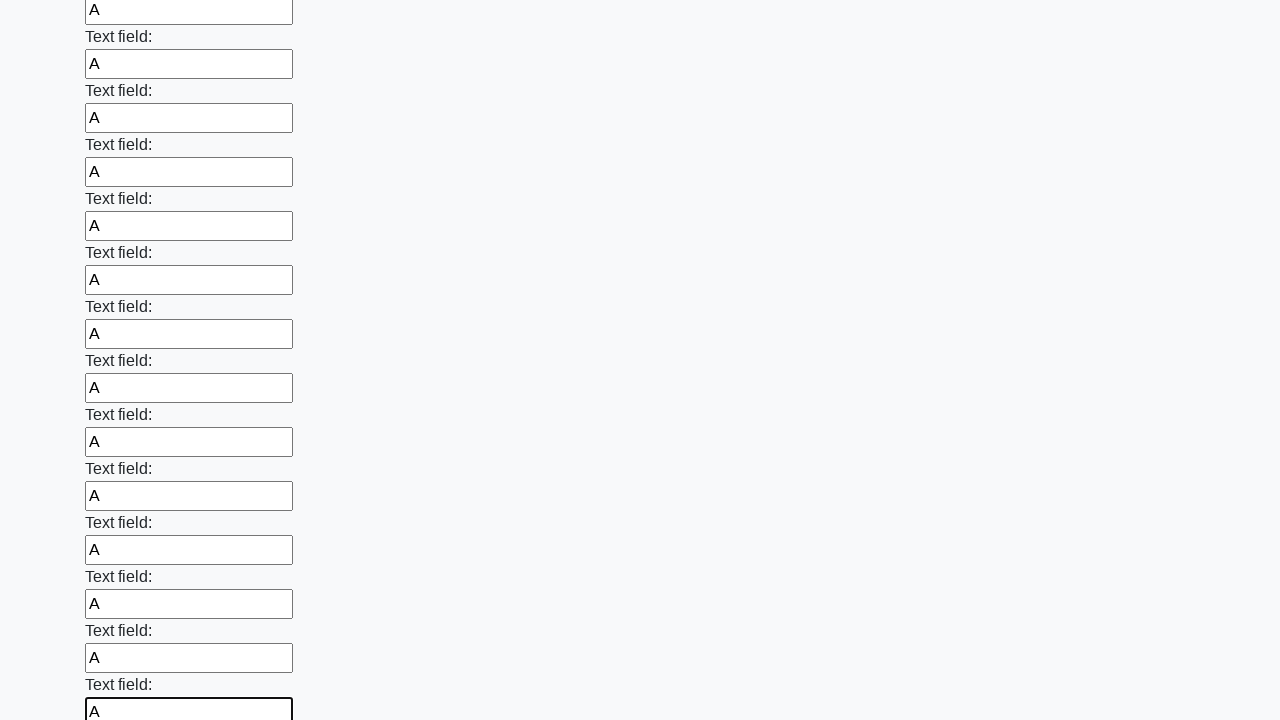

Filled an input field with 'A' on input >> nth=85
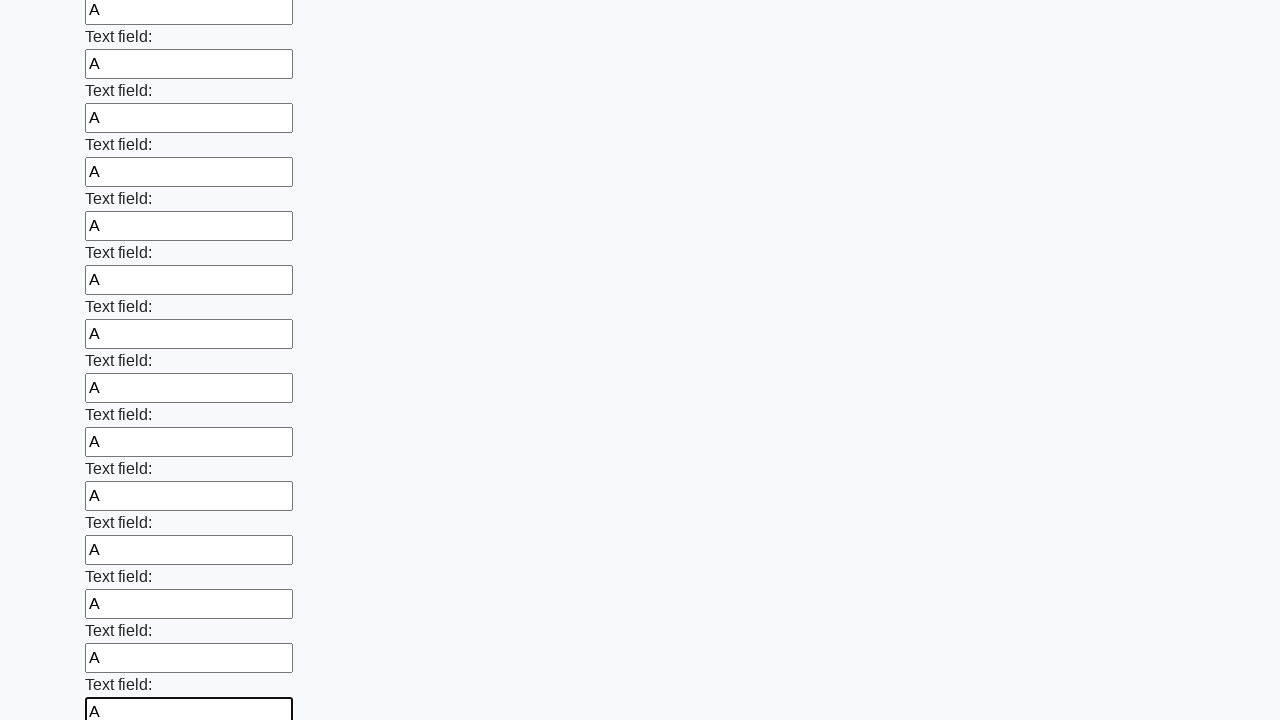

Filled an input field with 'A' on input >> nth=86
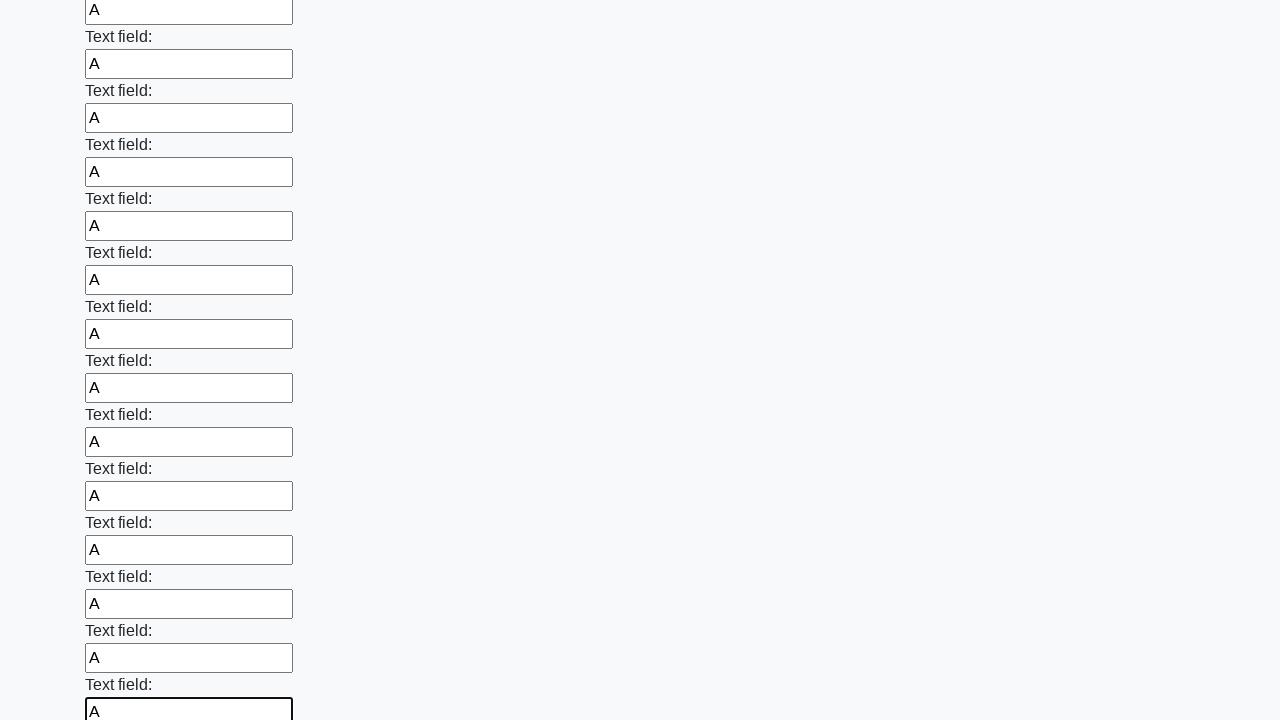

Filled an input field with 'A' on input >> nth=87
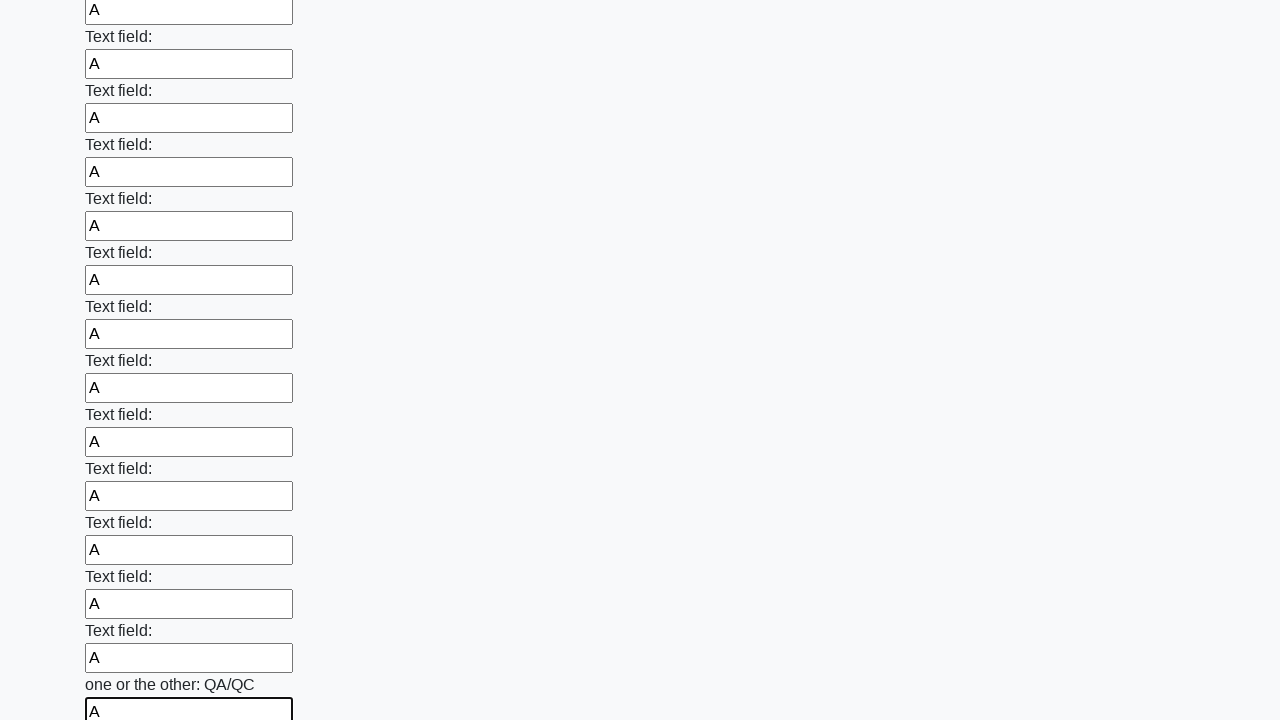

Filled an input field with 'A' on input >> nth=88
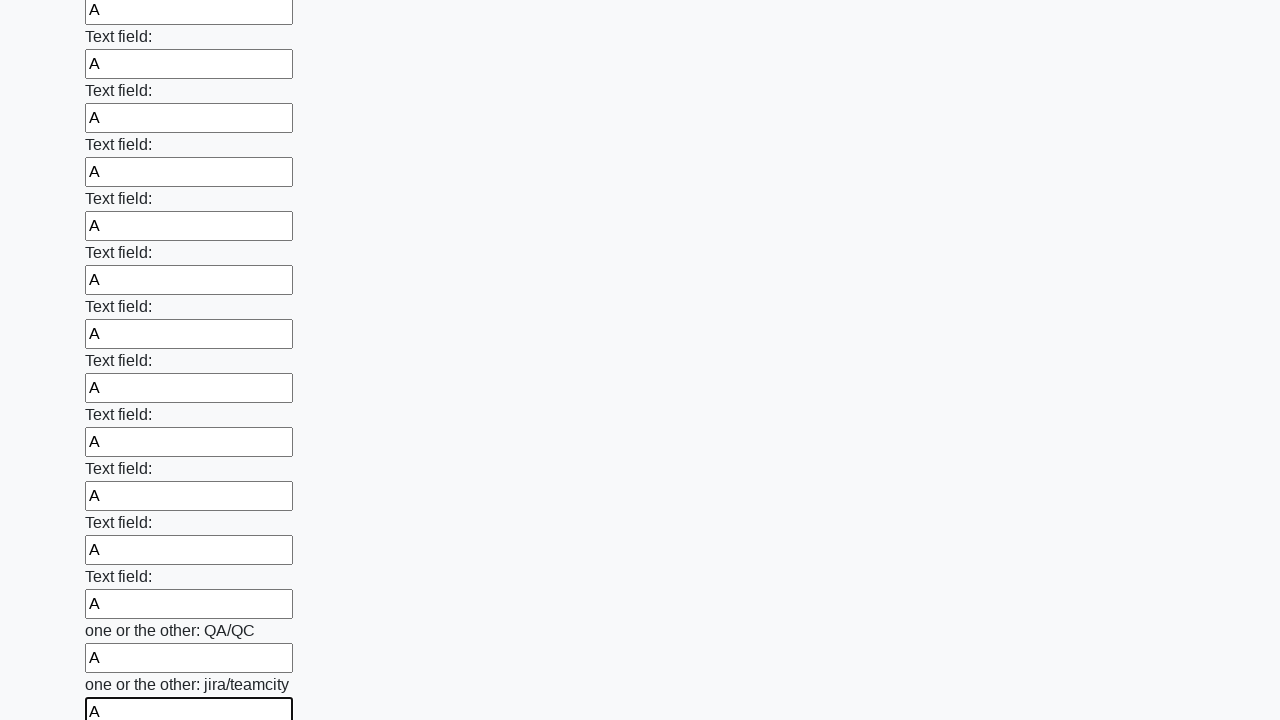

Filled an input field with 'A' on input >> nth=89
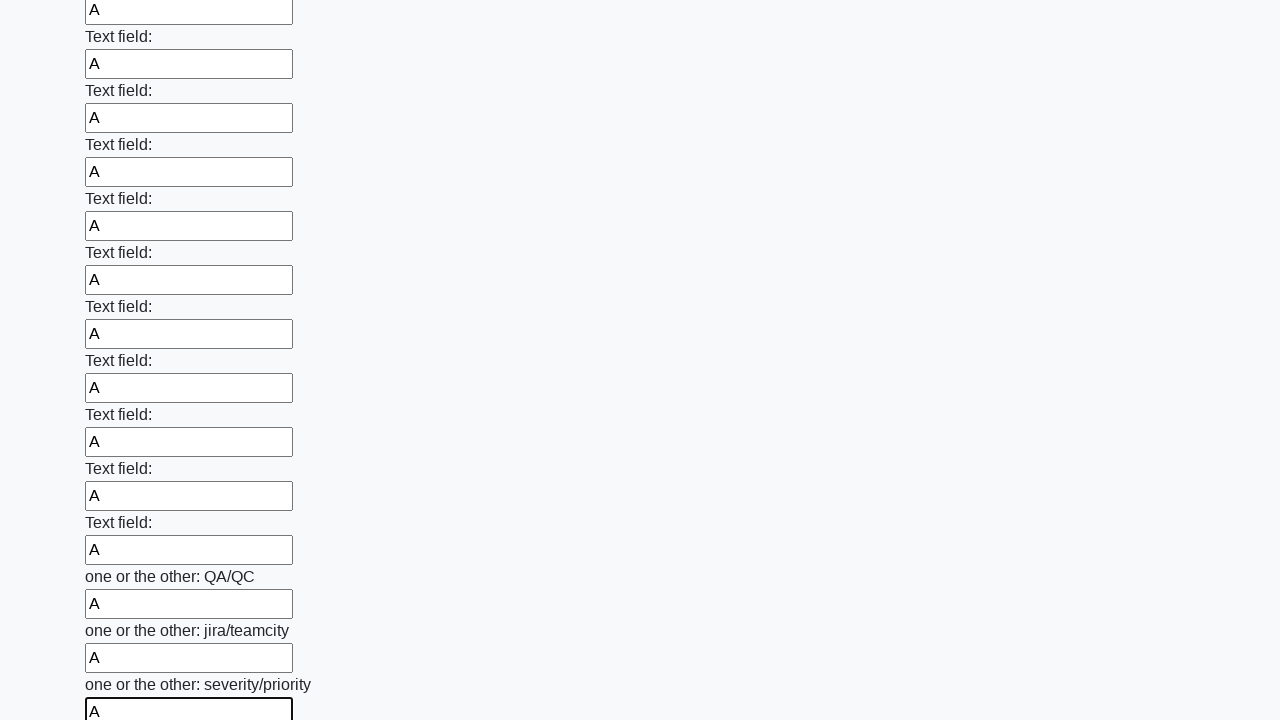

Filled an input field with 'A' on input >> nth=90
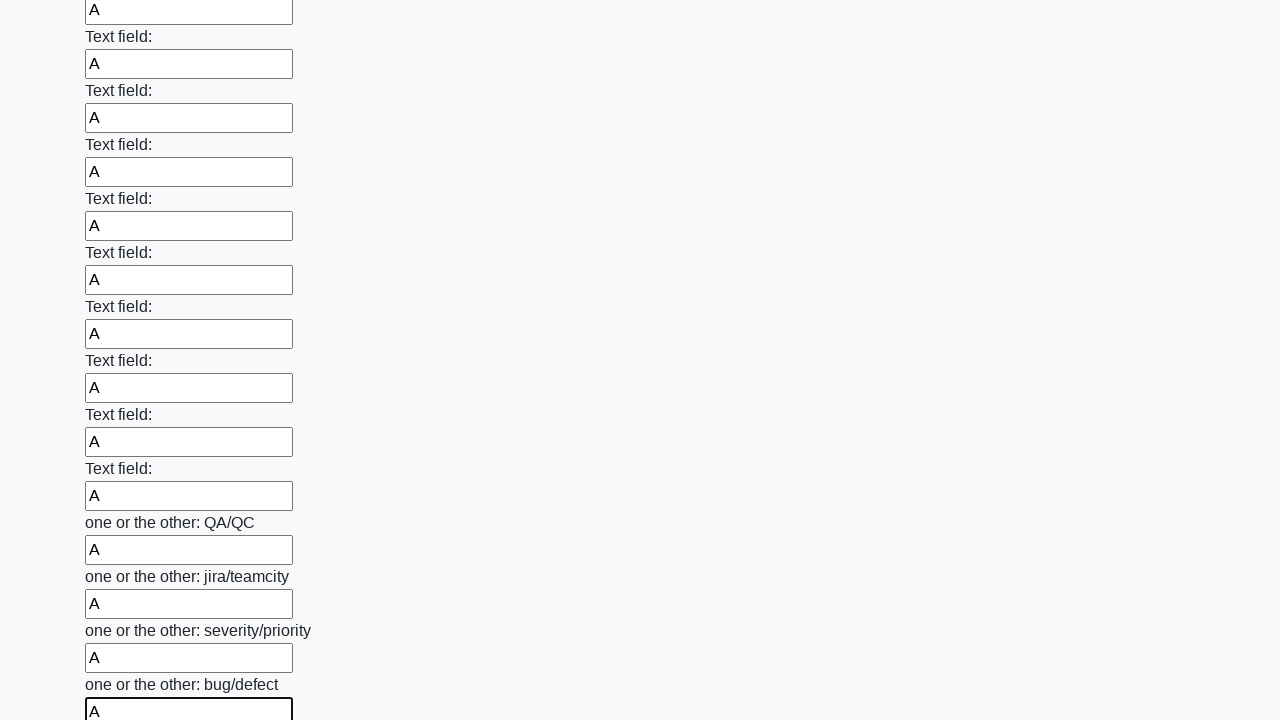

Filled an input field with 'A' on input >> nth=91
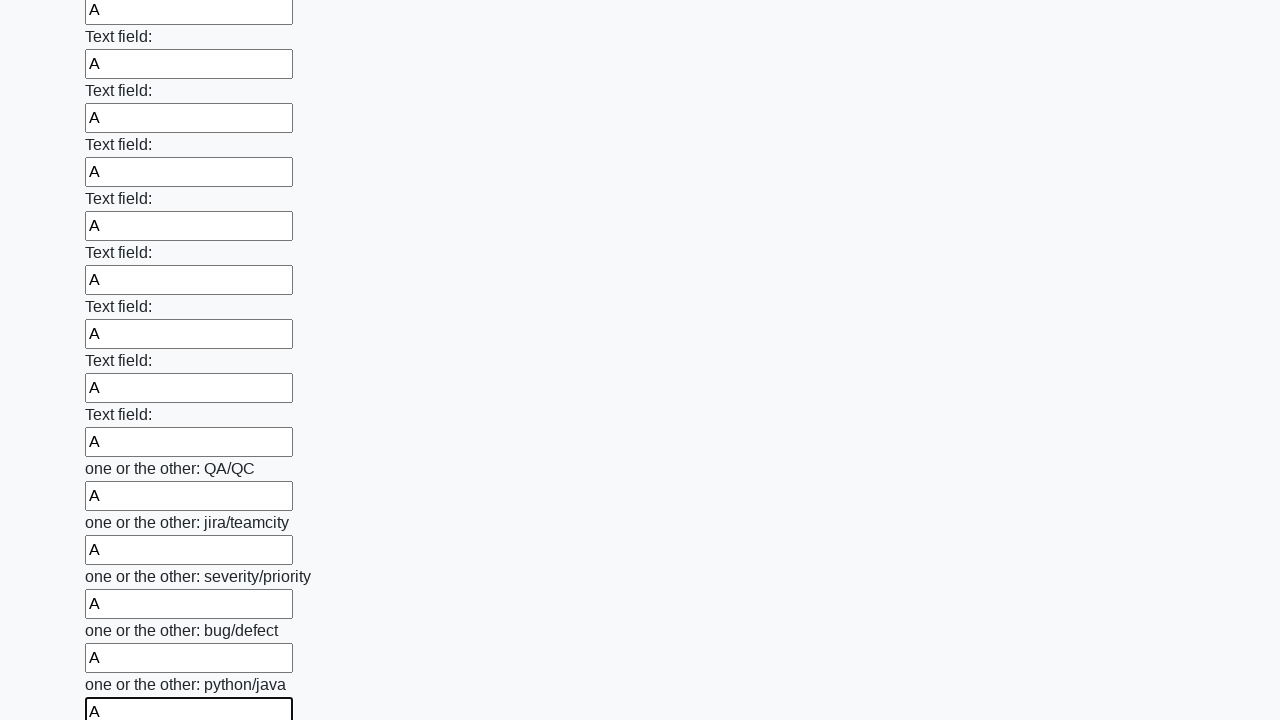

Filled an input field with 'A' on input >> nth=92
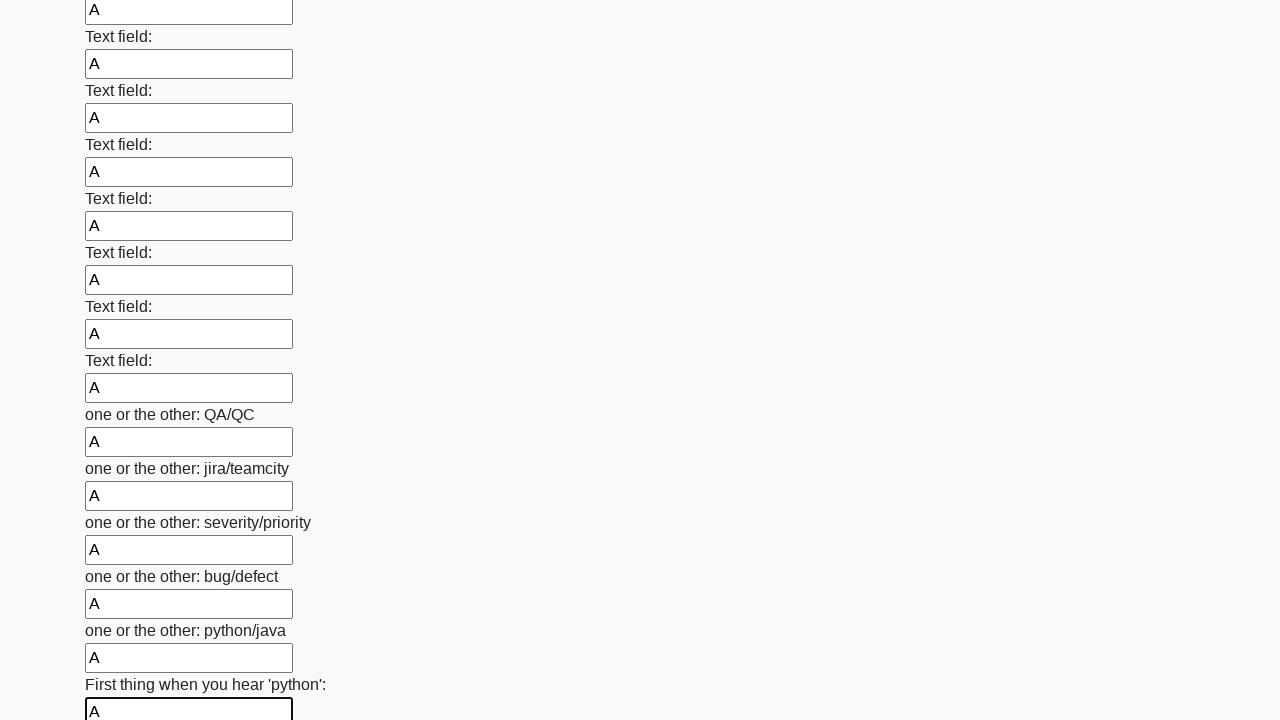

Filled an input field with 'A' on input >> nth=93
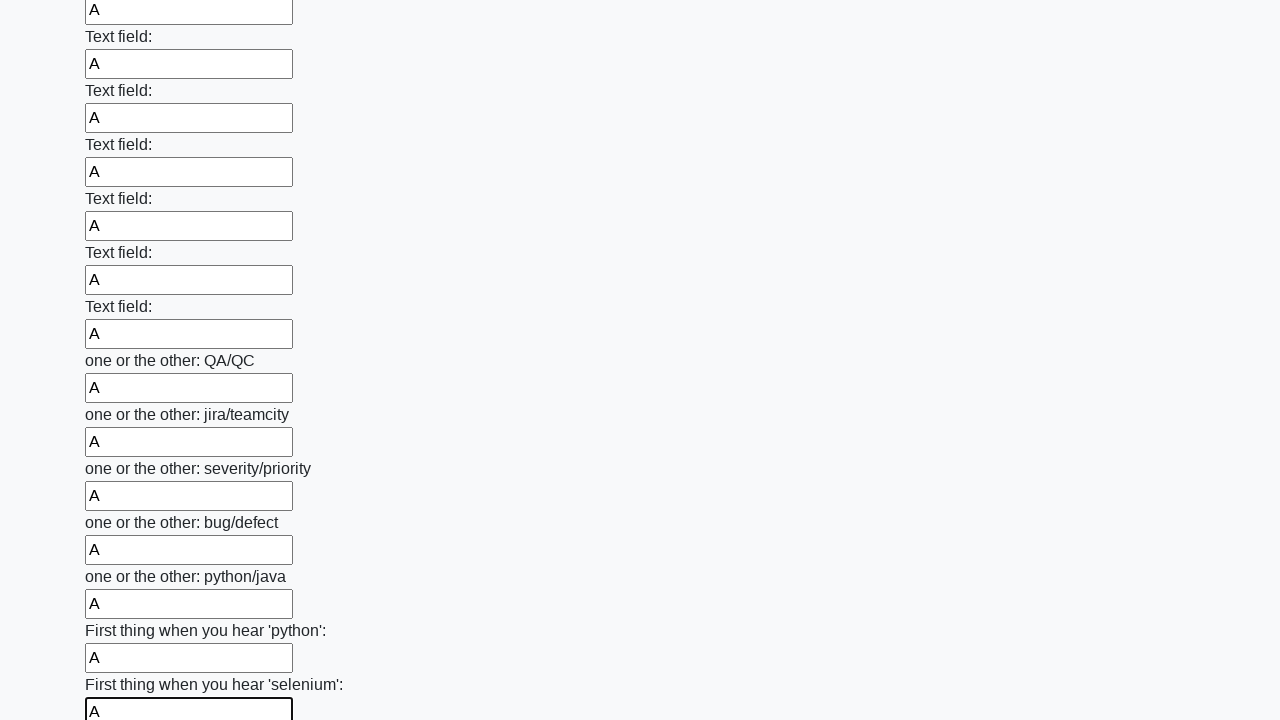

Filled an input field with 'A' on input >> nth=94
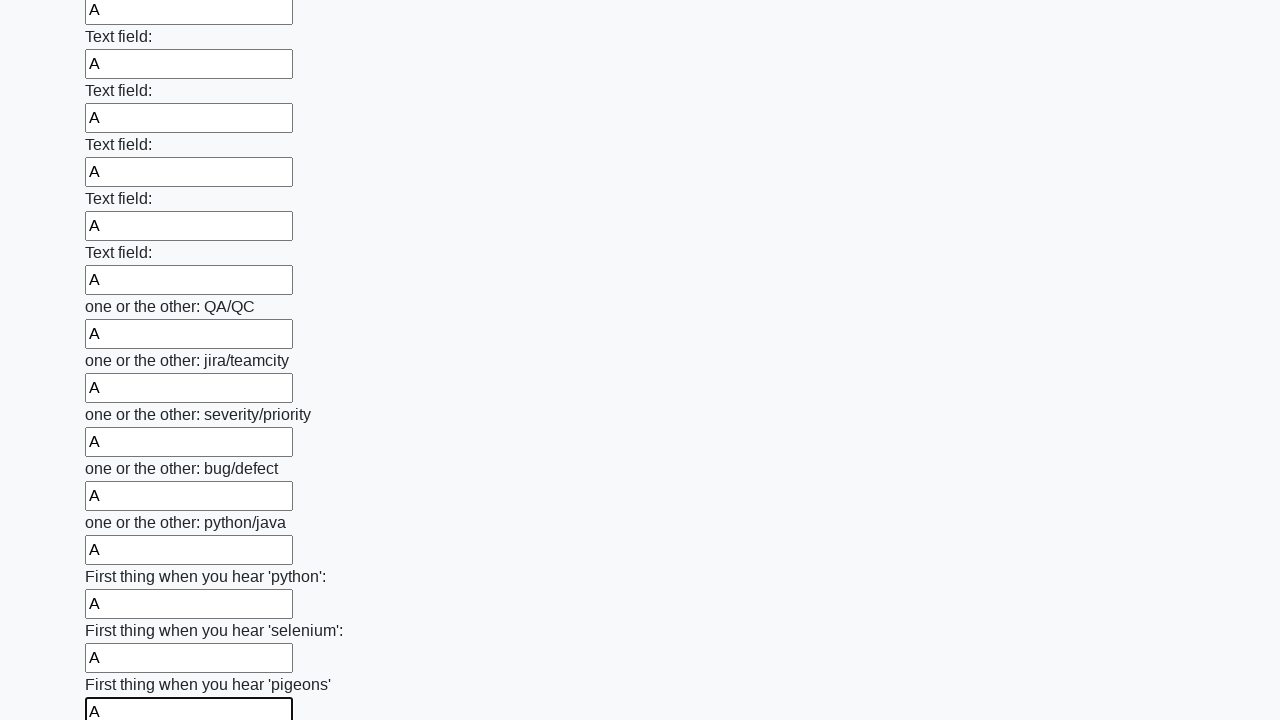

Filled an input field with 'A' on input >> nth=95
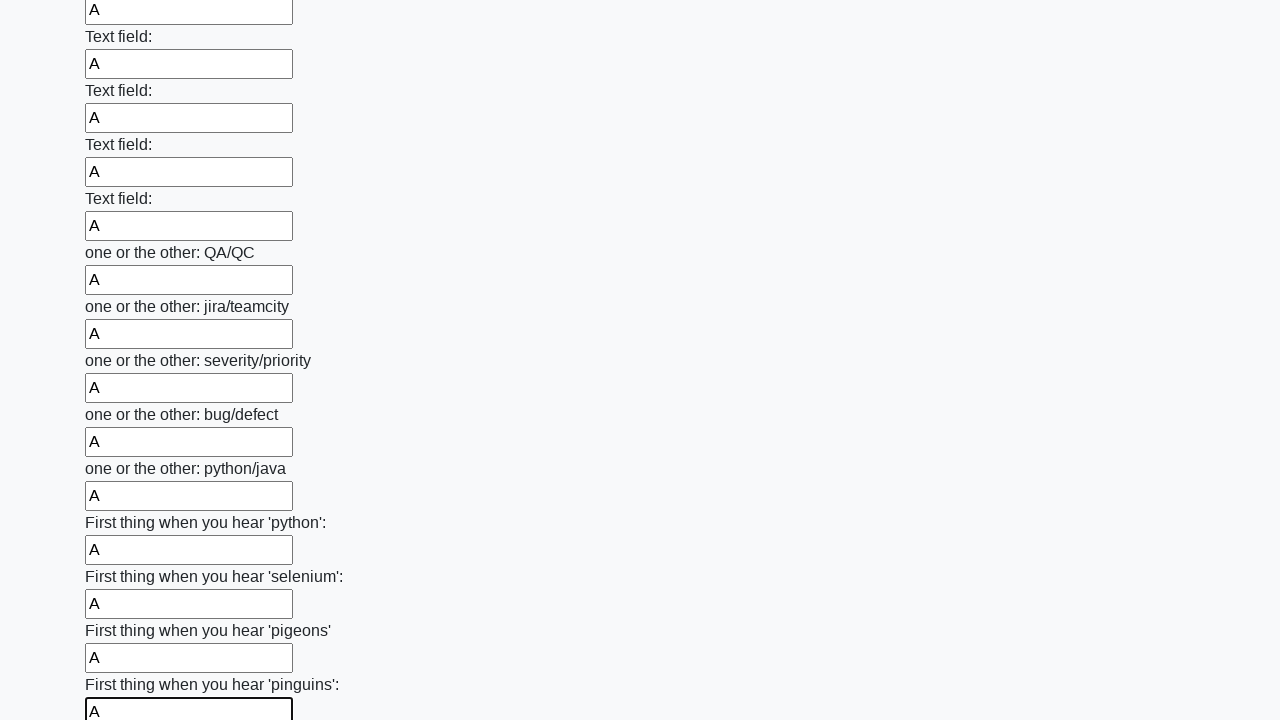

Filled an input field with 'A' on input >> nth=96
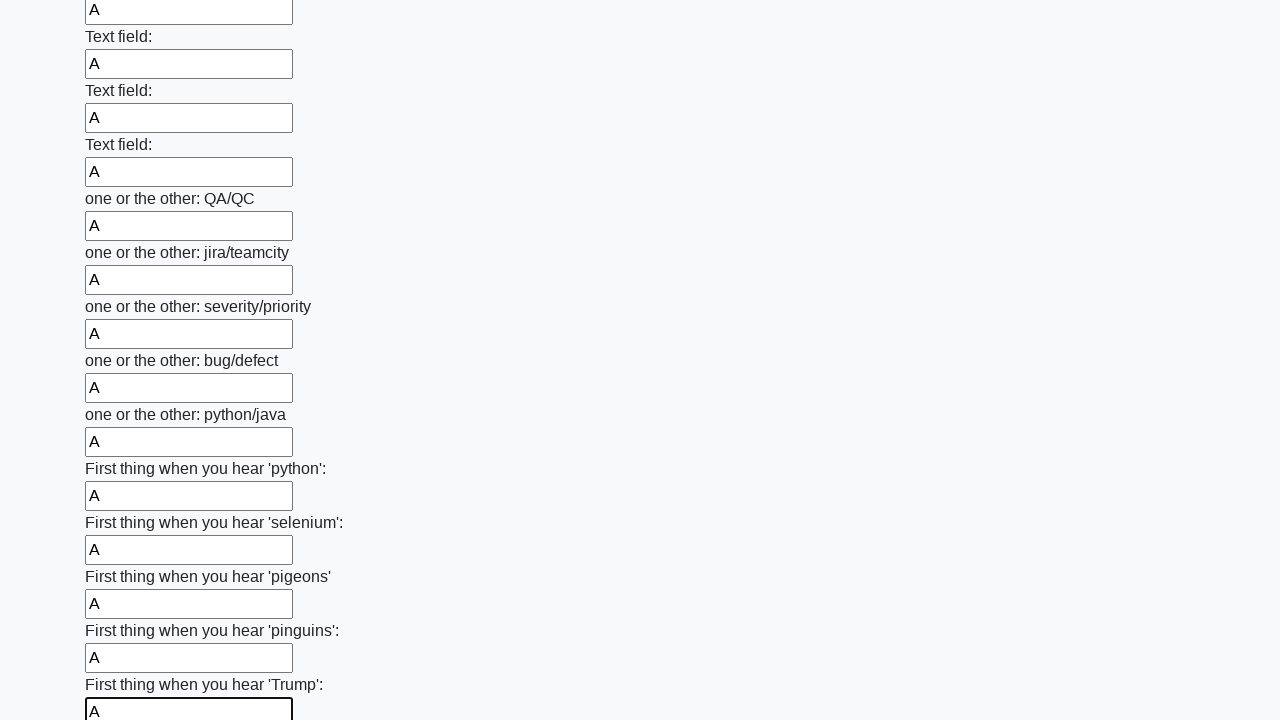

Filled an input field with 'A' on input >> nth=97
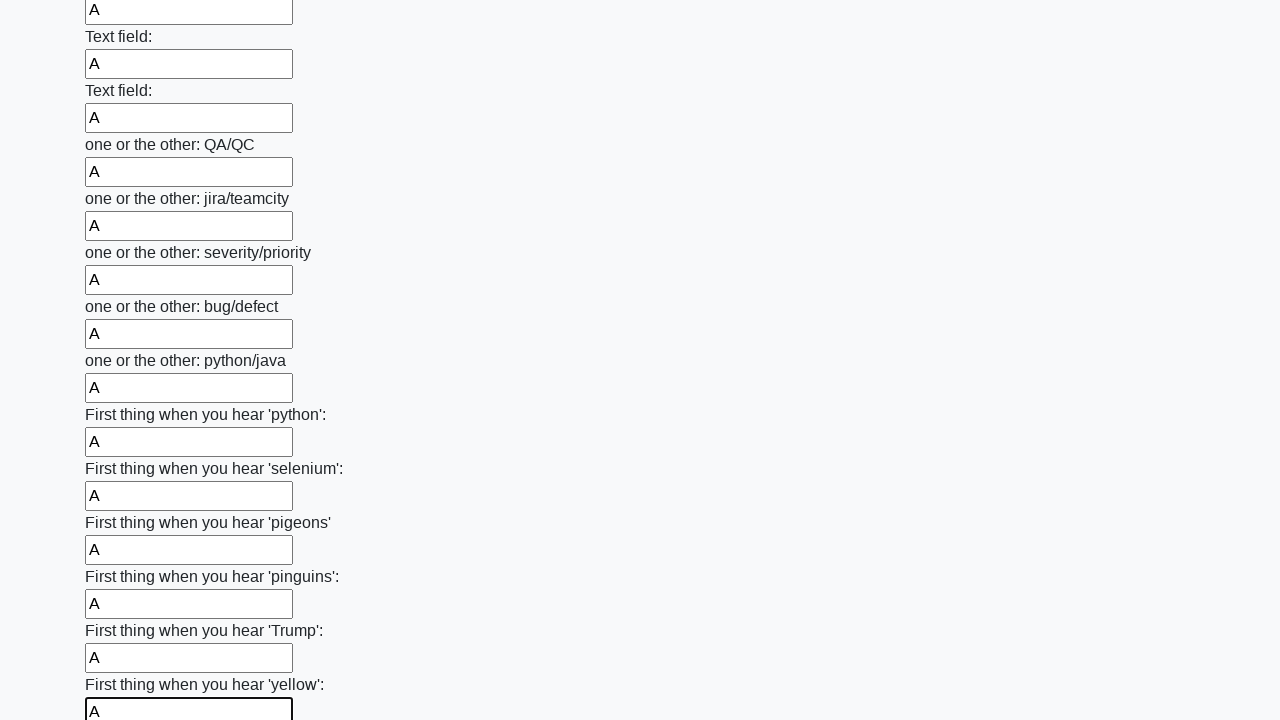

Filled an input field with 'A' on input >> nth=98
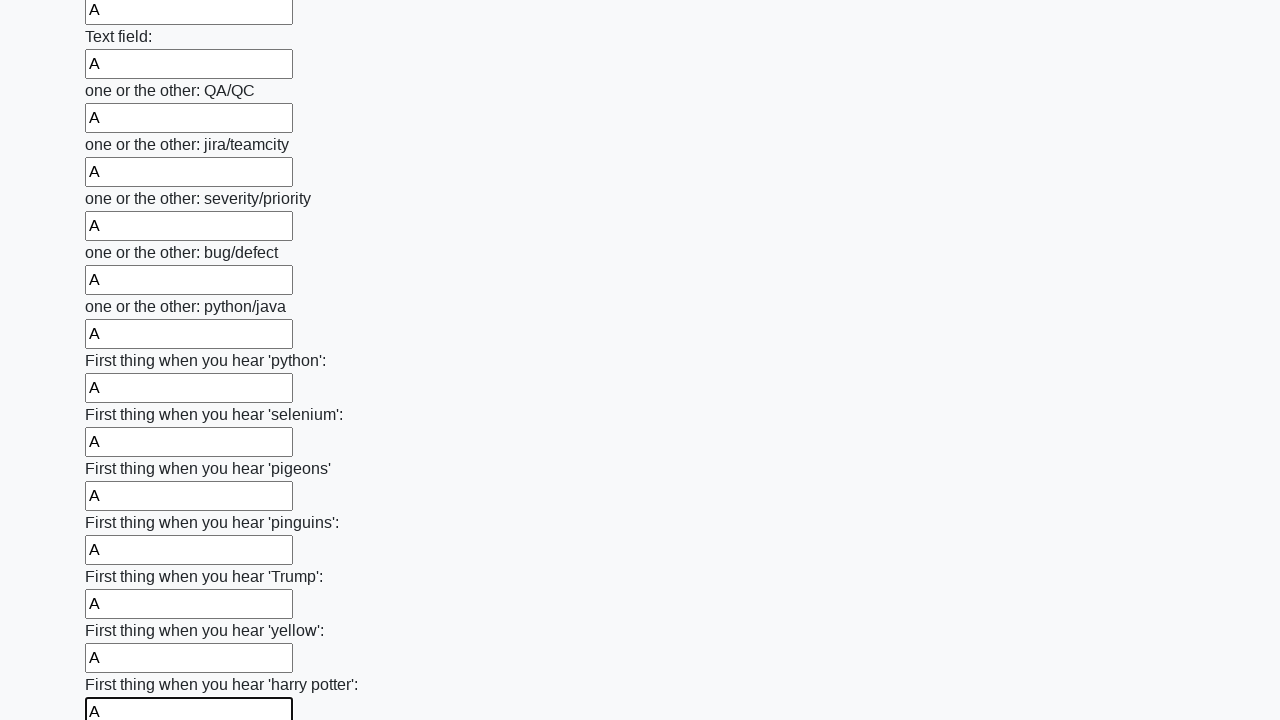

Filled an input field with 'A' on input >> nth=99
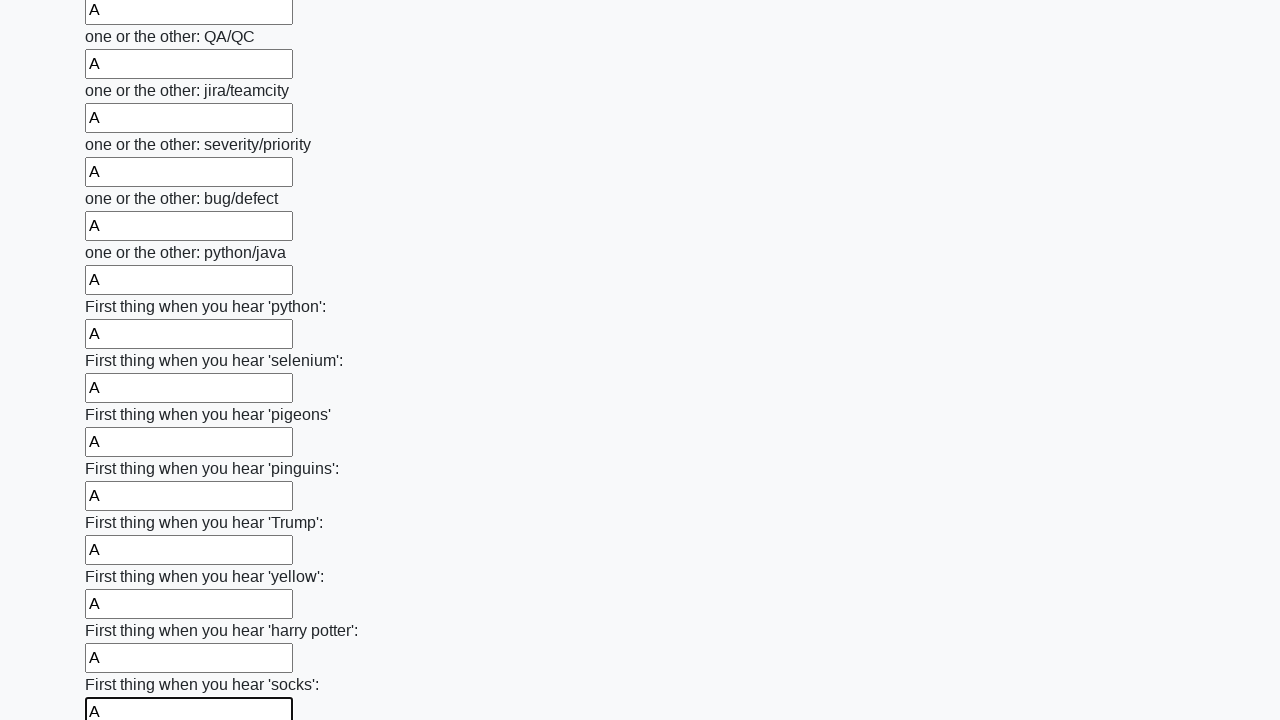

Clicked the submit button to submit the form at (123, 611) on button.btn
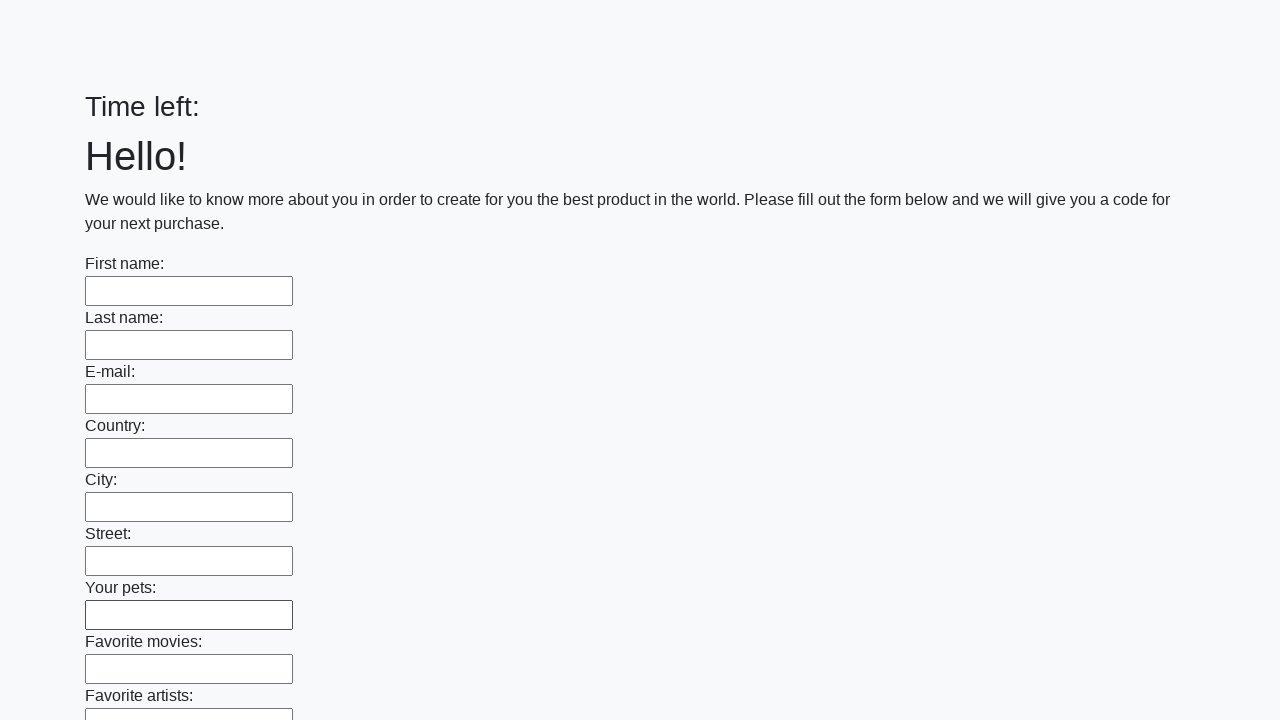

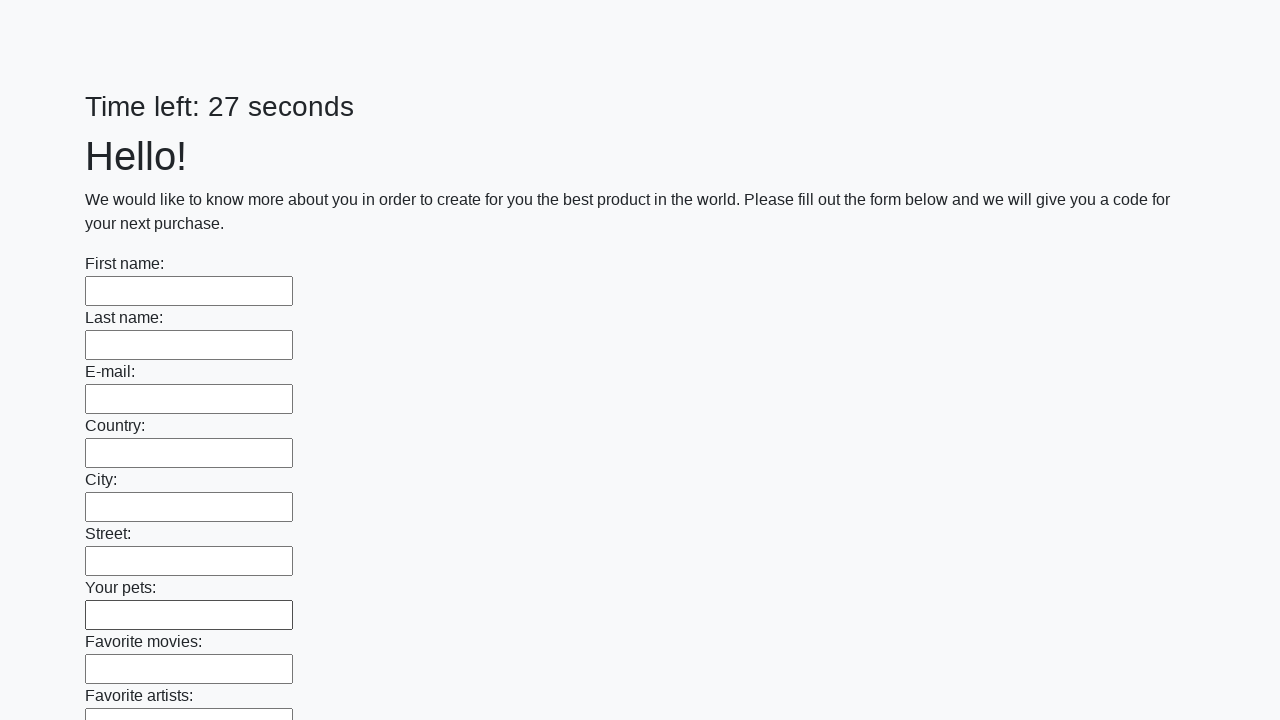